Tests clicking through all answer options for each question in the quiz by iterating through questions and selecting each radio button answer

Starting URL: https://draffelberg.github.io/QuizMaster/

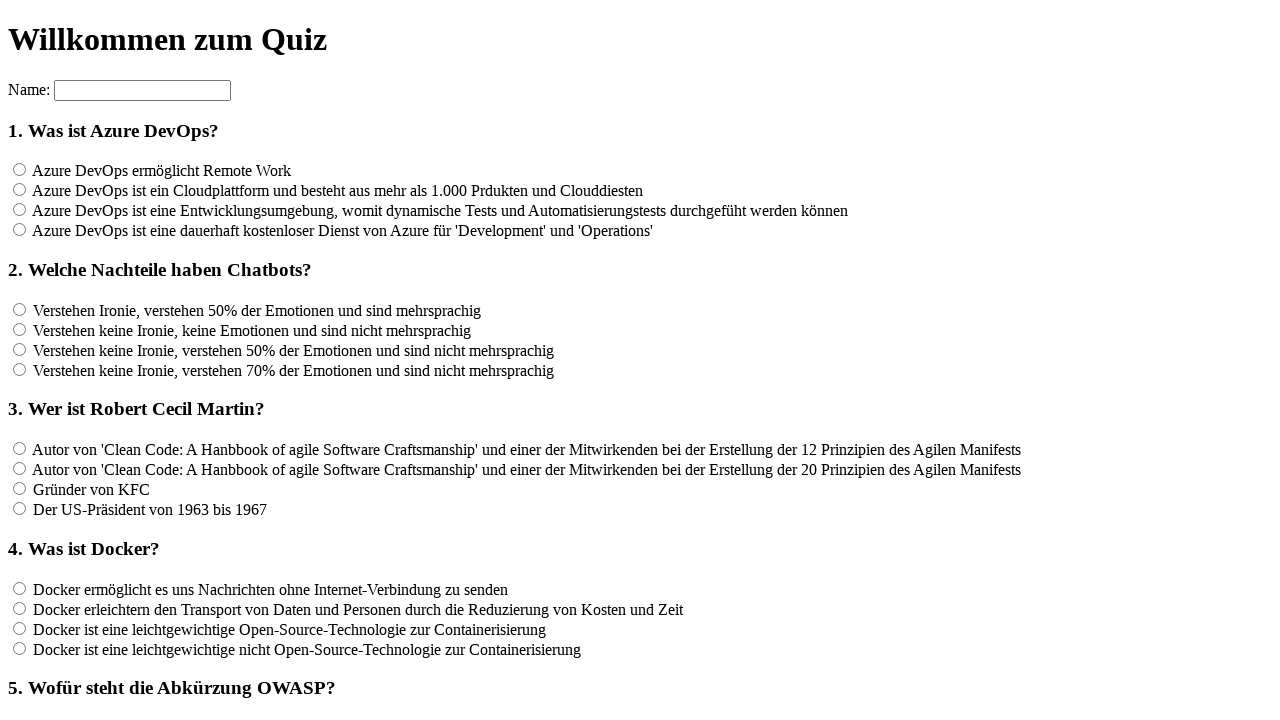

Waited for question headings to load
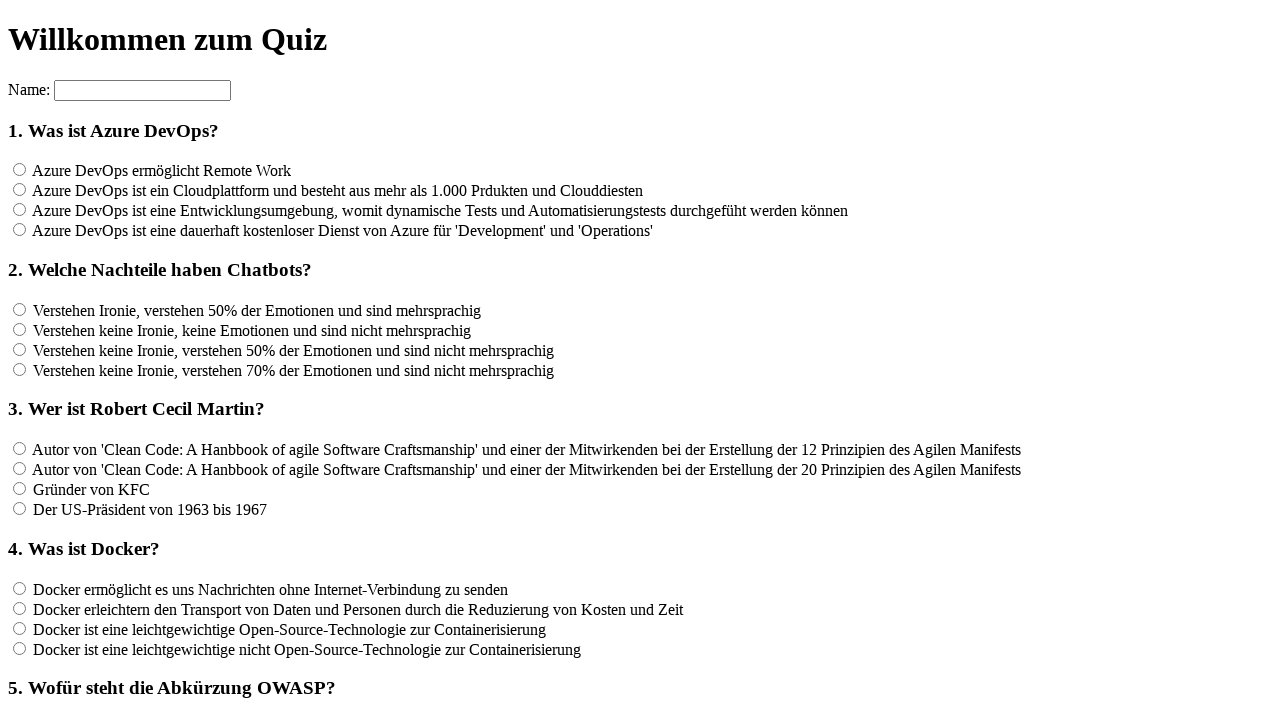

Found 12 questions in the quiz
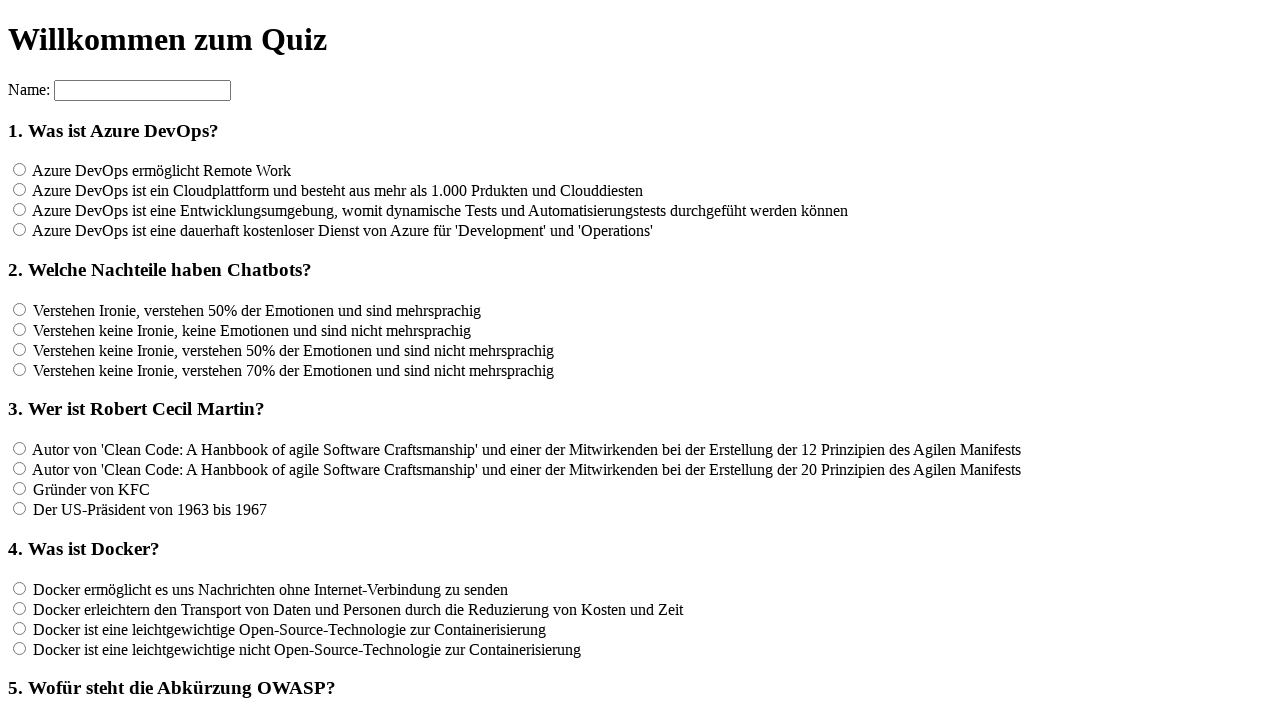

Clicked answer option for question 1 at (20, 170) on input[name='rf1'] >> nth=0
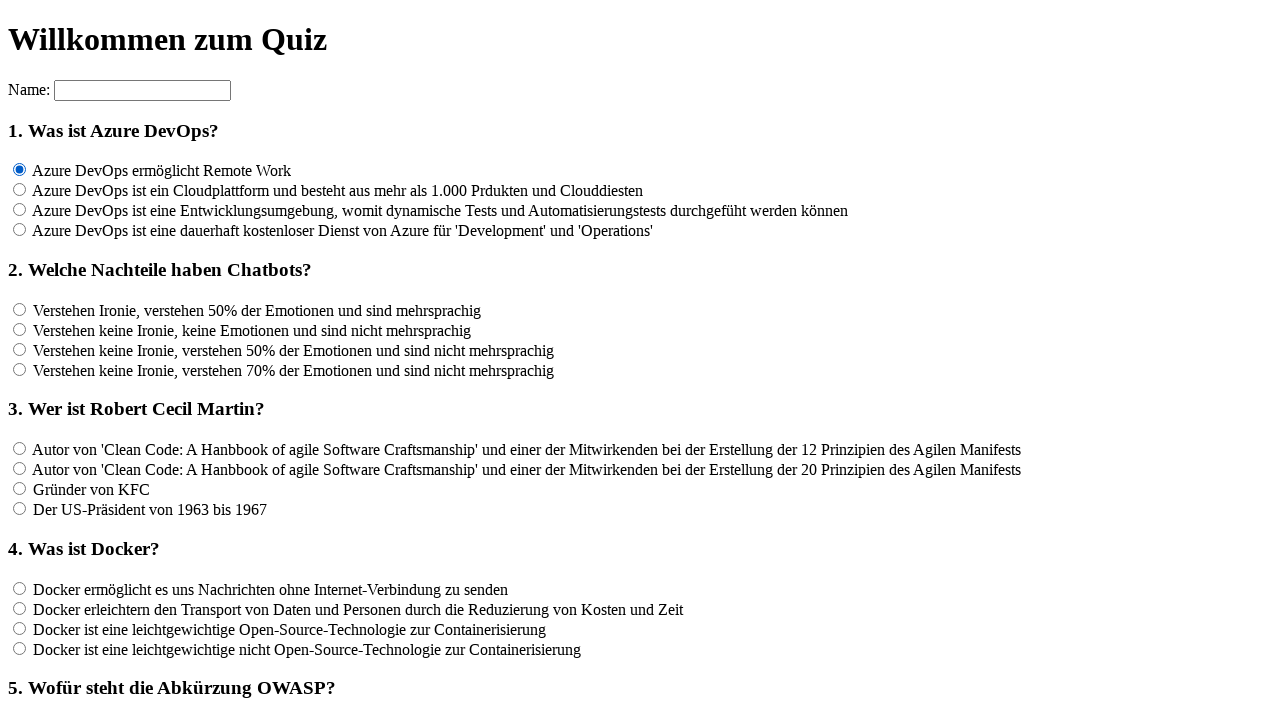

Waited 200ms after clicking answer for question 1
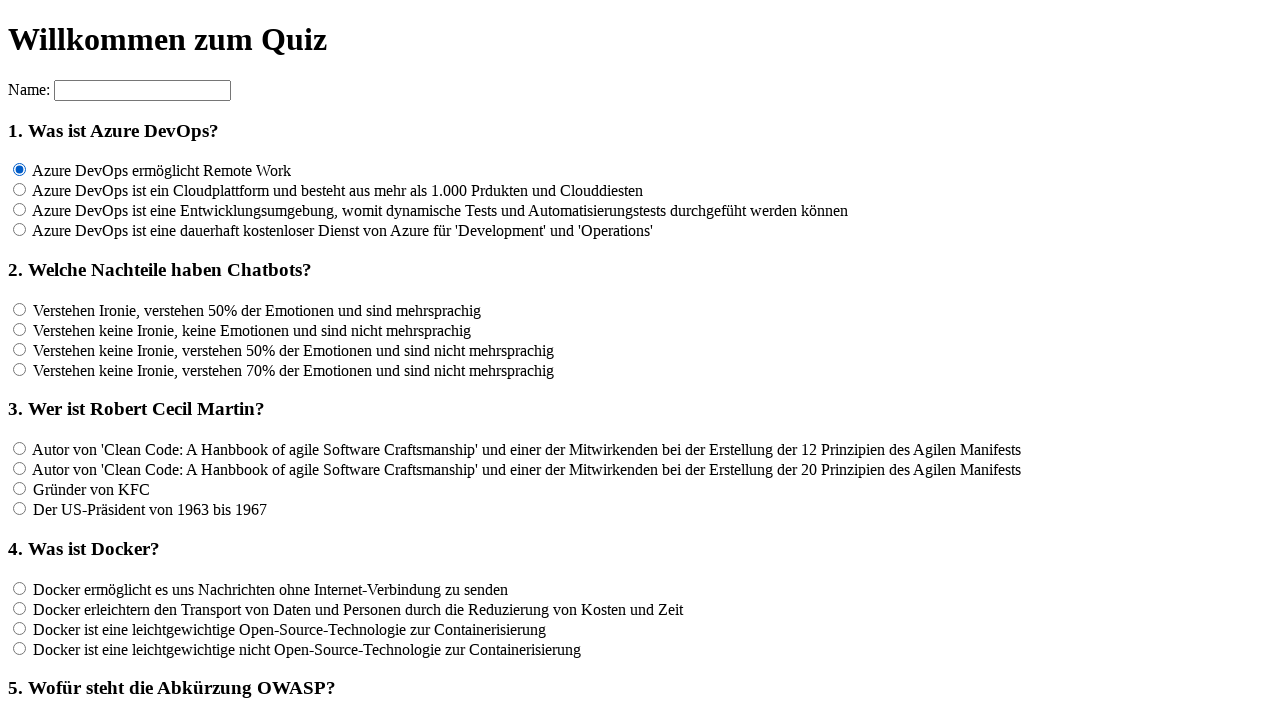

Clicked answer option for question 1 at (20, 190) on input[name='rf1'] >> nth=1
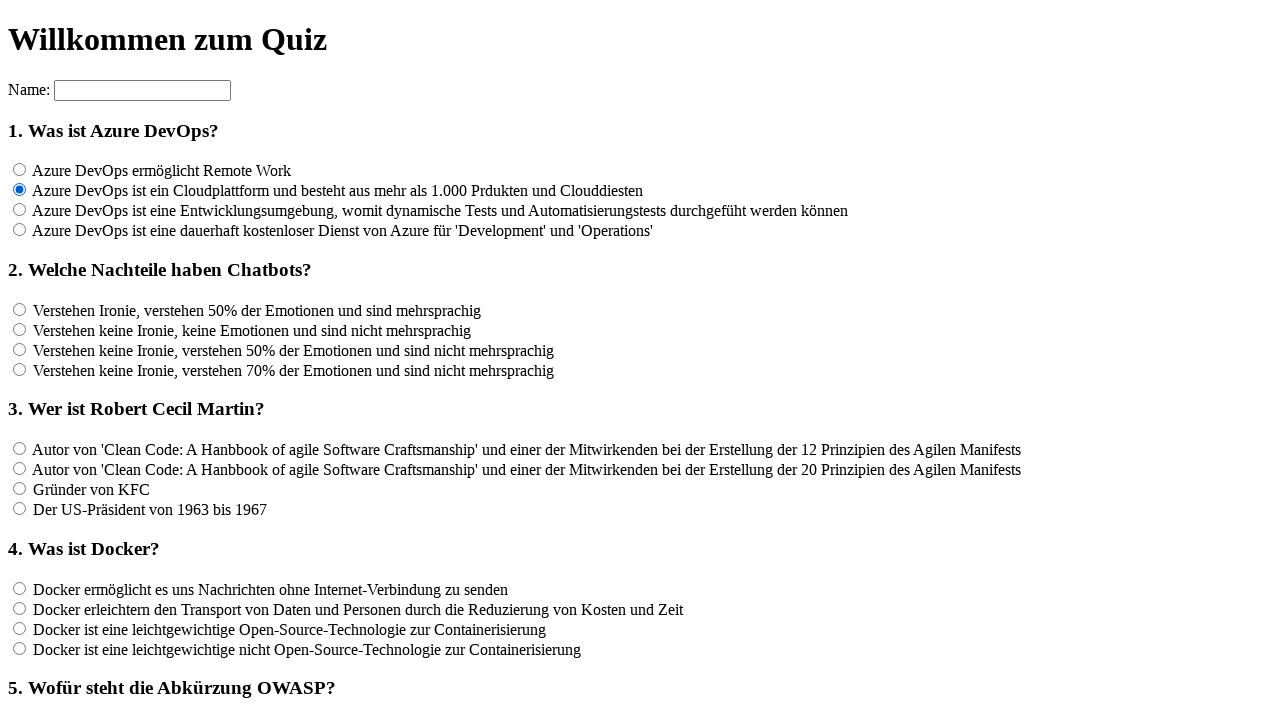

Waited 200ms after clicking answer for question 1
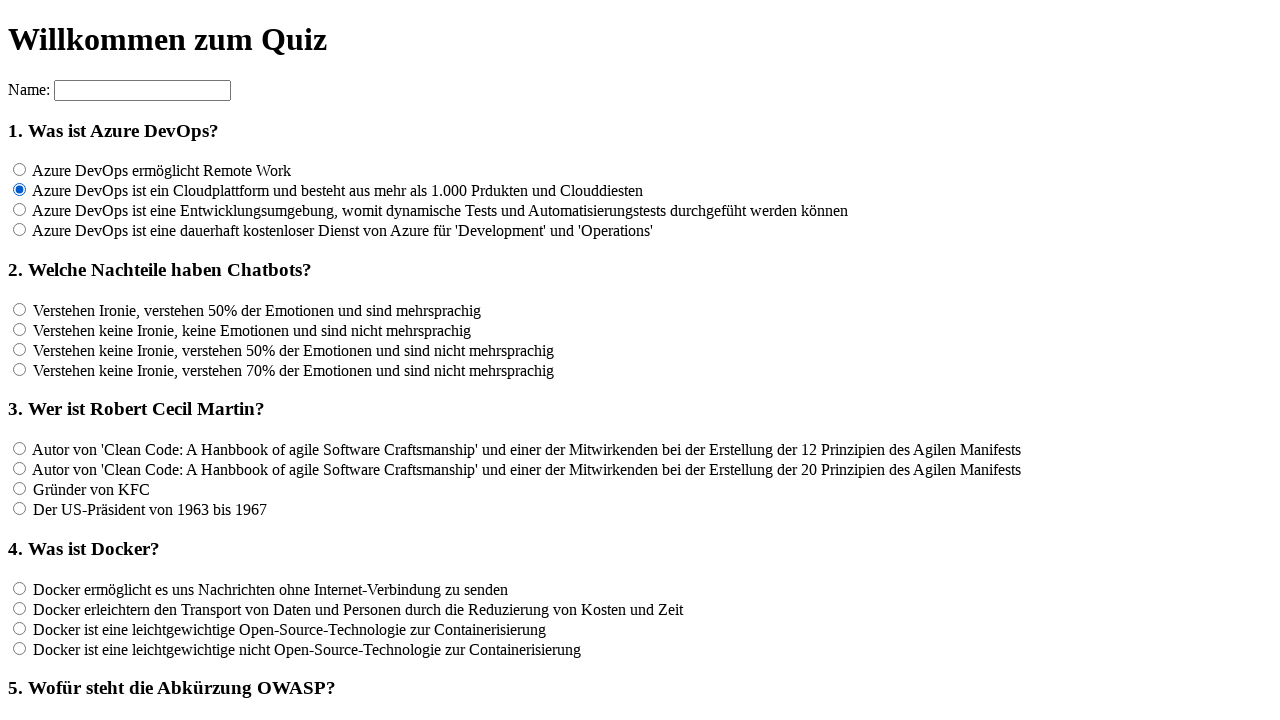

Clicked answer option for question 1 at (20, 210) on input[name='rf1'] >> nth=2
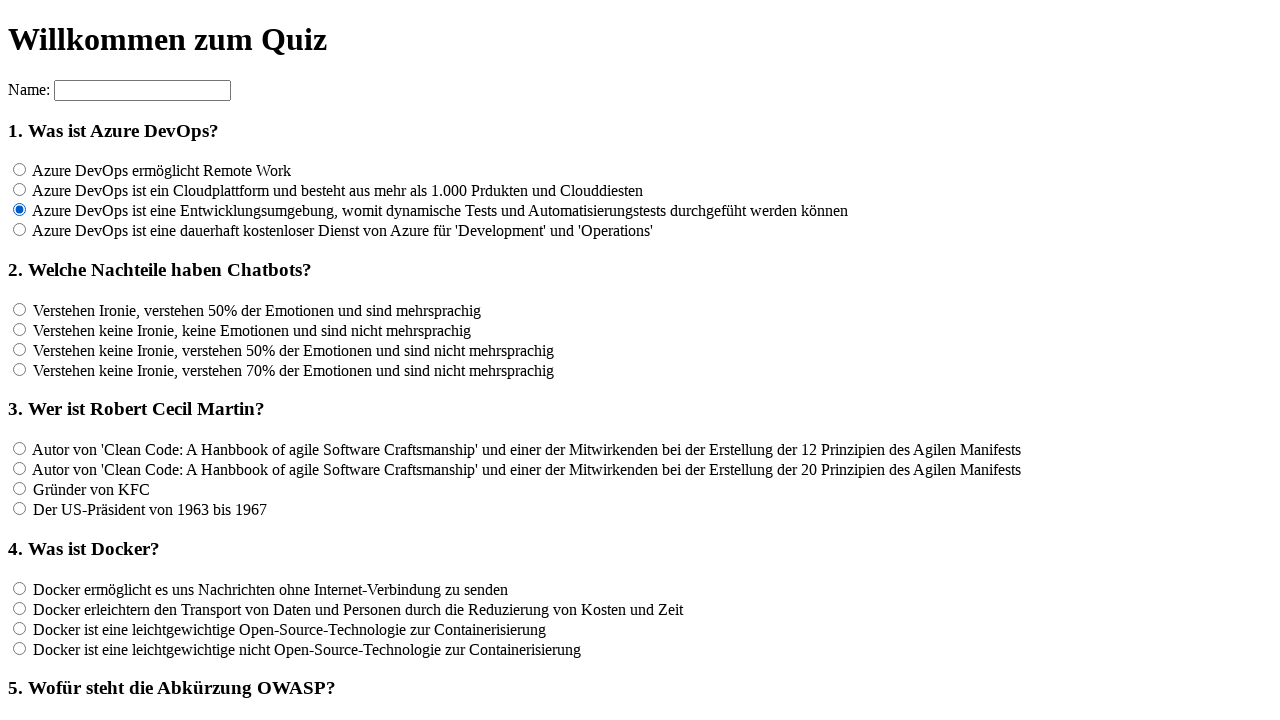

Waited 200ms after clicking answer for question 1
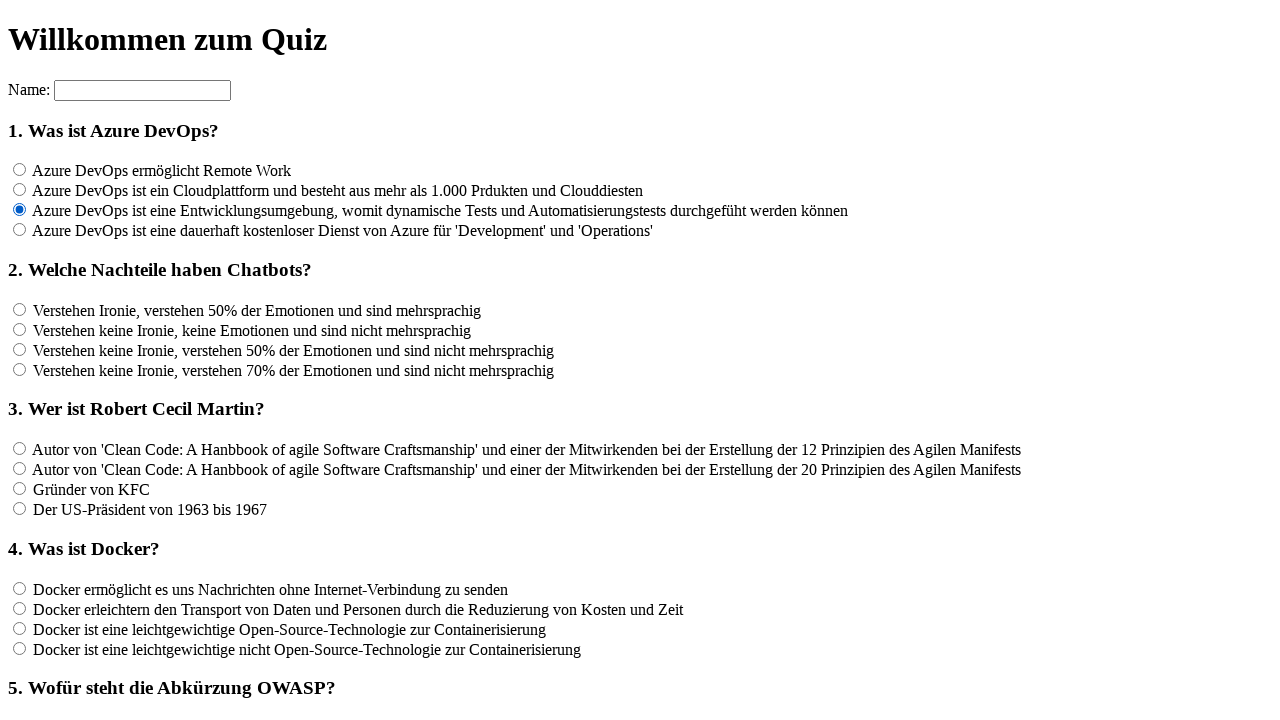

Clicked answer option for question 1 at (20, 230) on input[name='rf1'] >> nth=3
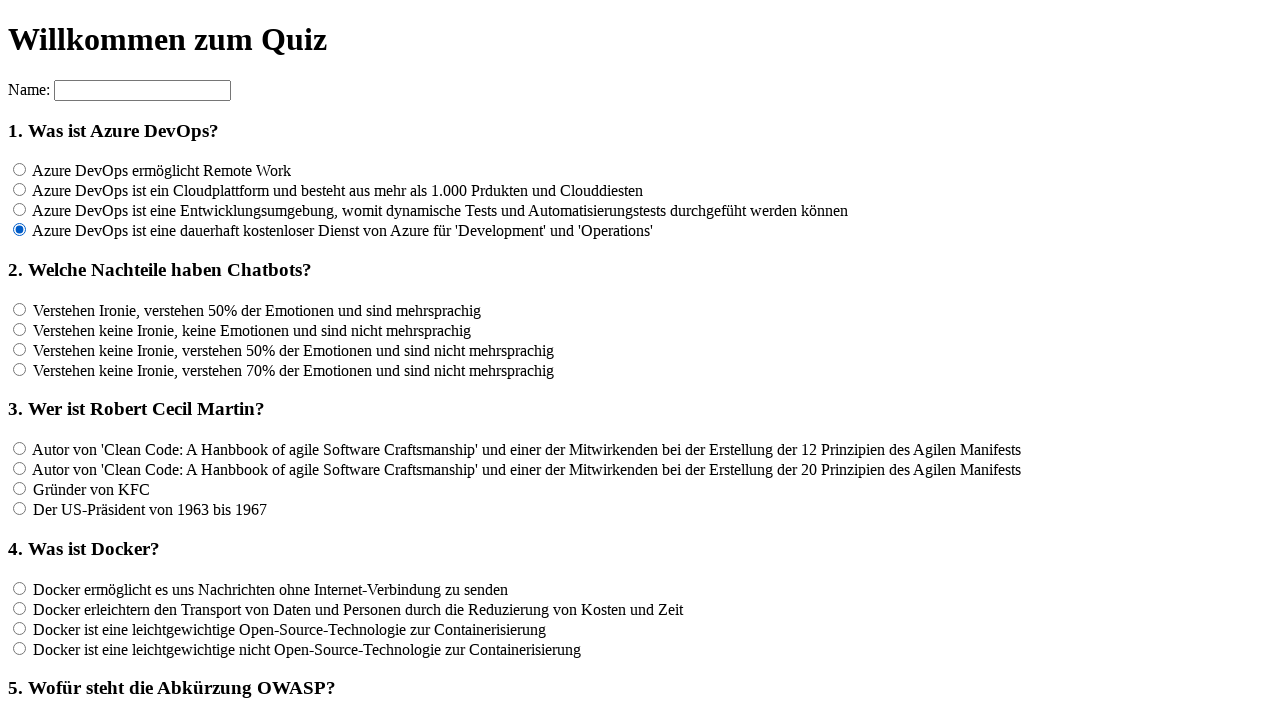

Waited 200ms after clicking answer for question 1
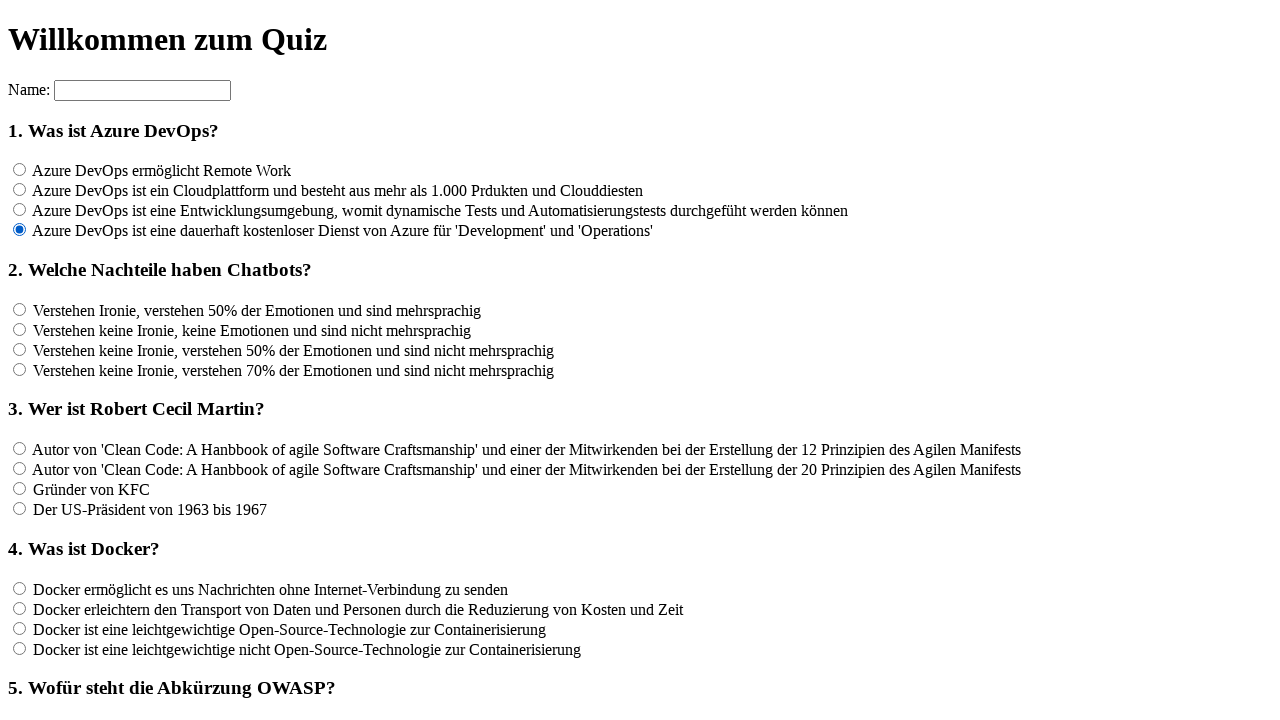

Clicked answer option for question 2 at (20, 309) on input[name='rf2'] >> nth=0
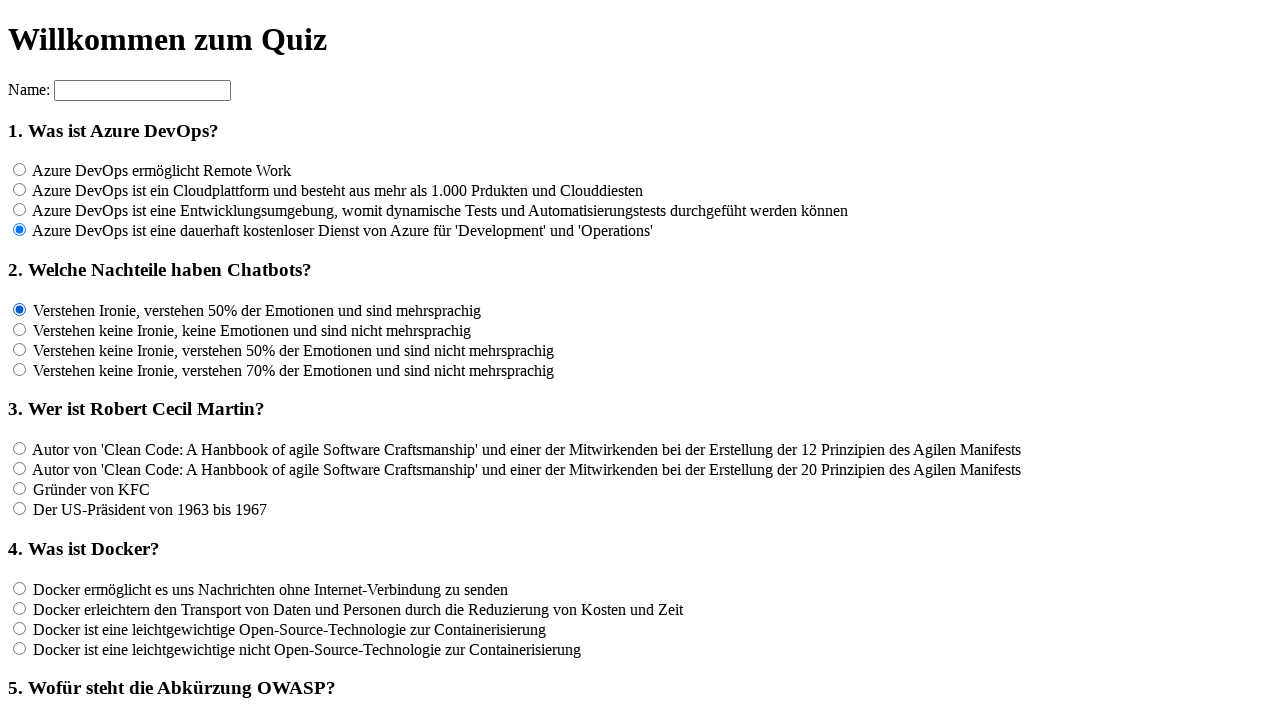

Waited 200ms after clicking answer for question 2
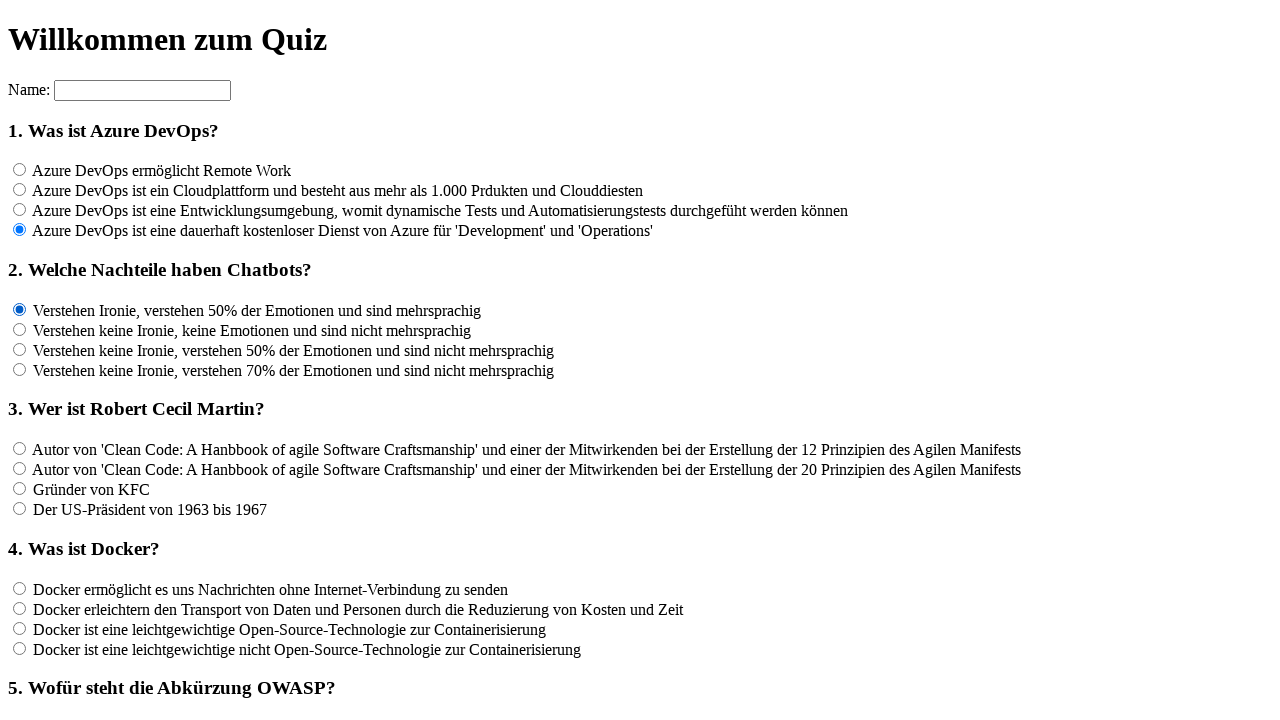

Clicked answer option for question 2 at (20, 329) on input[name='rf2'] >> nth=1
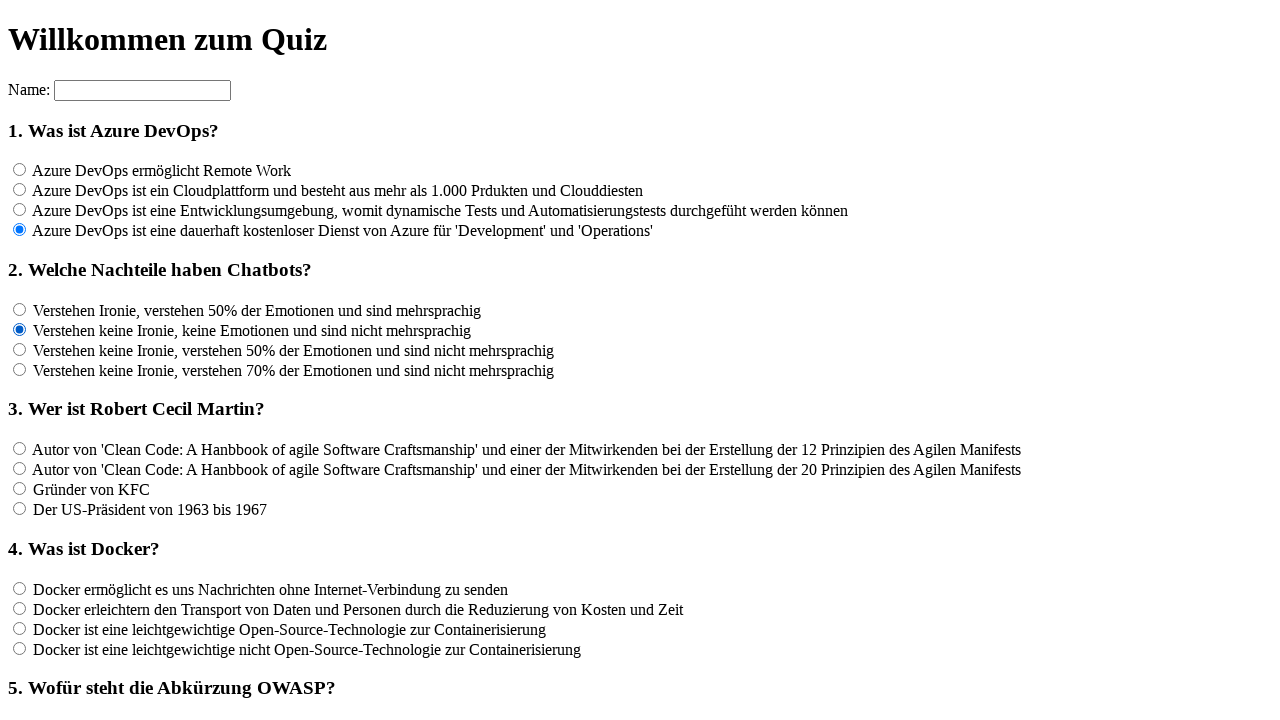

Waited 200ms after clicking answer for question 2
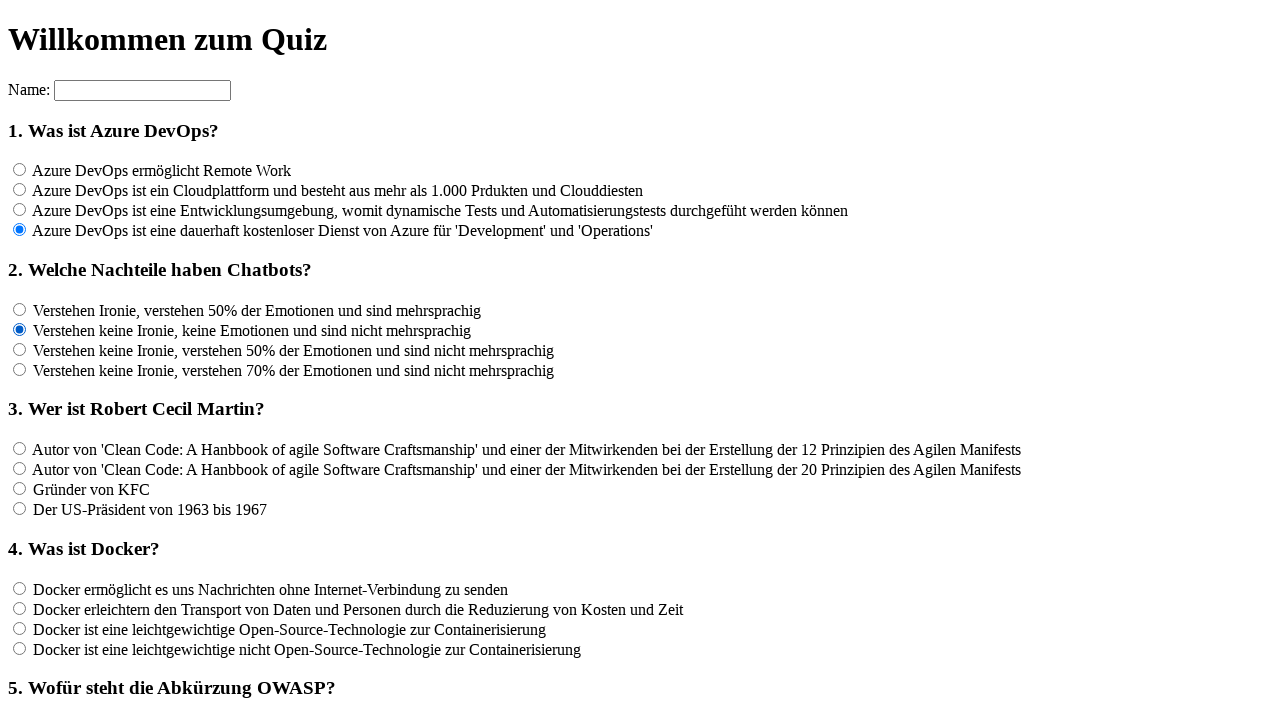

Clicked answer option for question 2 at (20, 349) on input[name='rf2'] >> nth=2
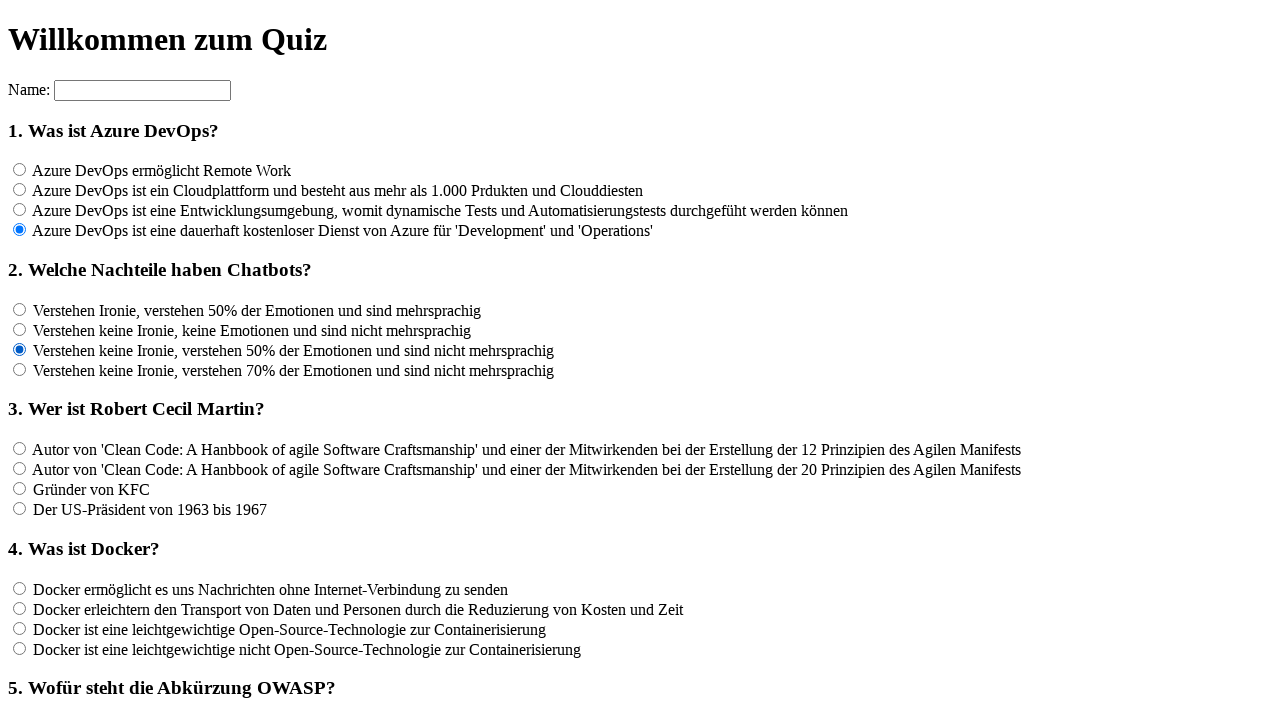

Waited 200ms after clicking answer for question 2
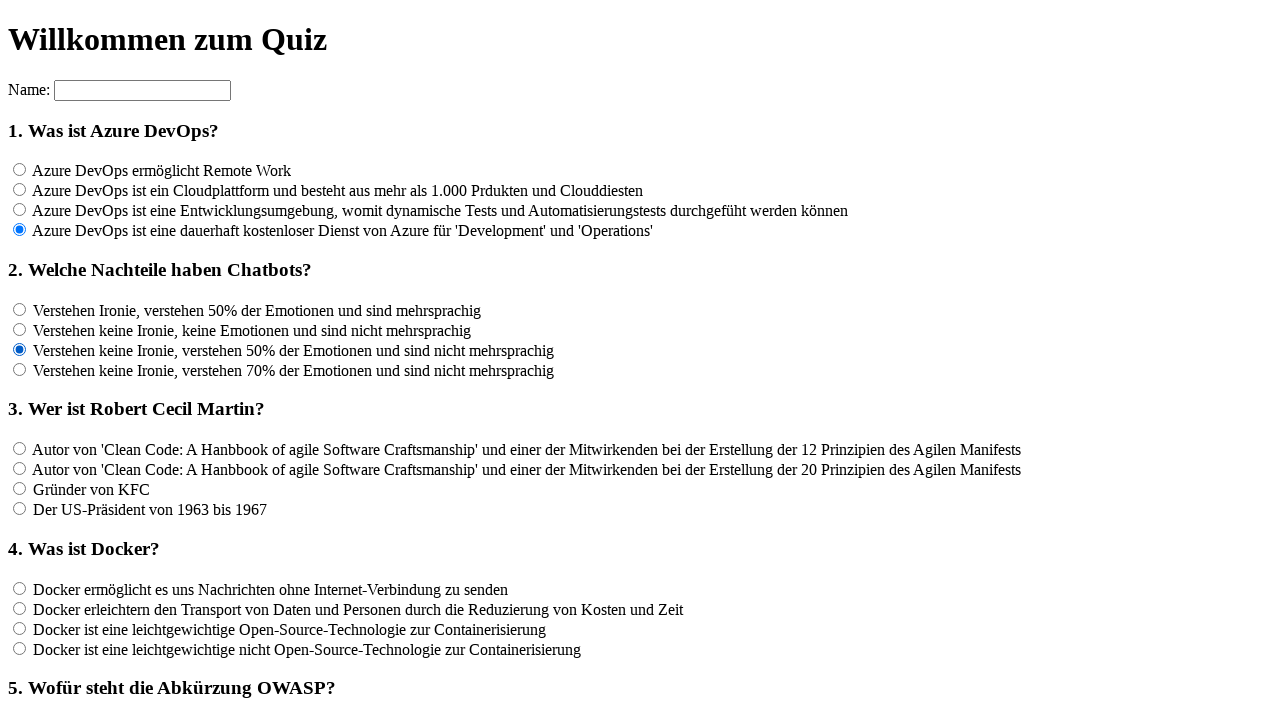

Clicked answer option for question 2 at (20, 369) on input[name='rf2'] >> nth=3
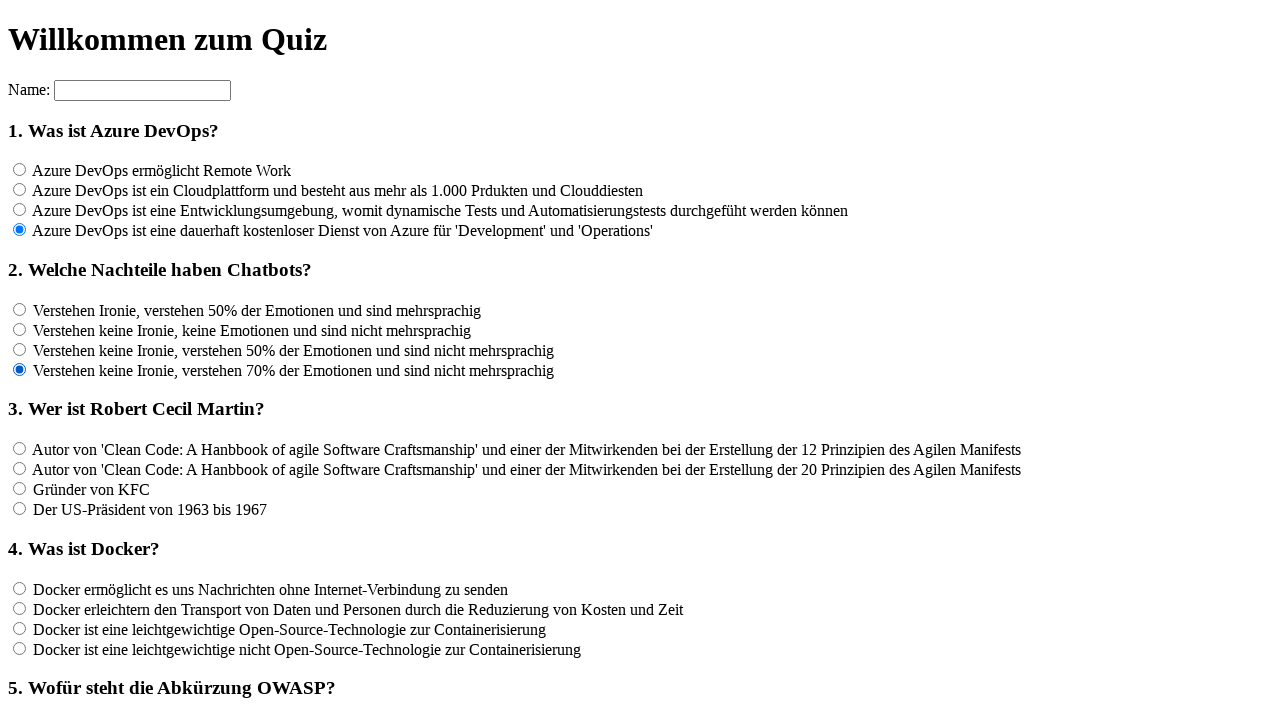

Waited 200ms after clicking answer for question 2
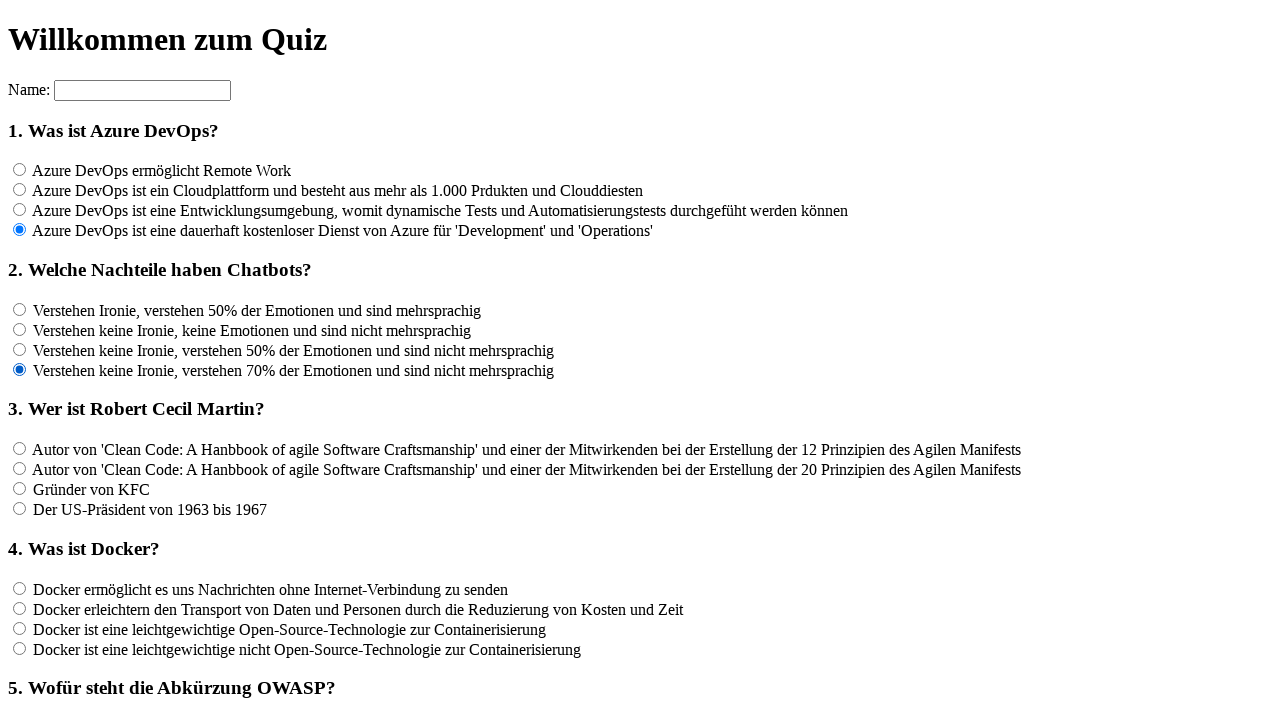

Clicked answer option for question 3 at (20, 449) on input[name='rf3'] >> nth=0
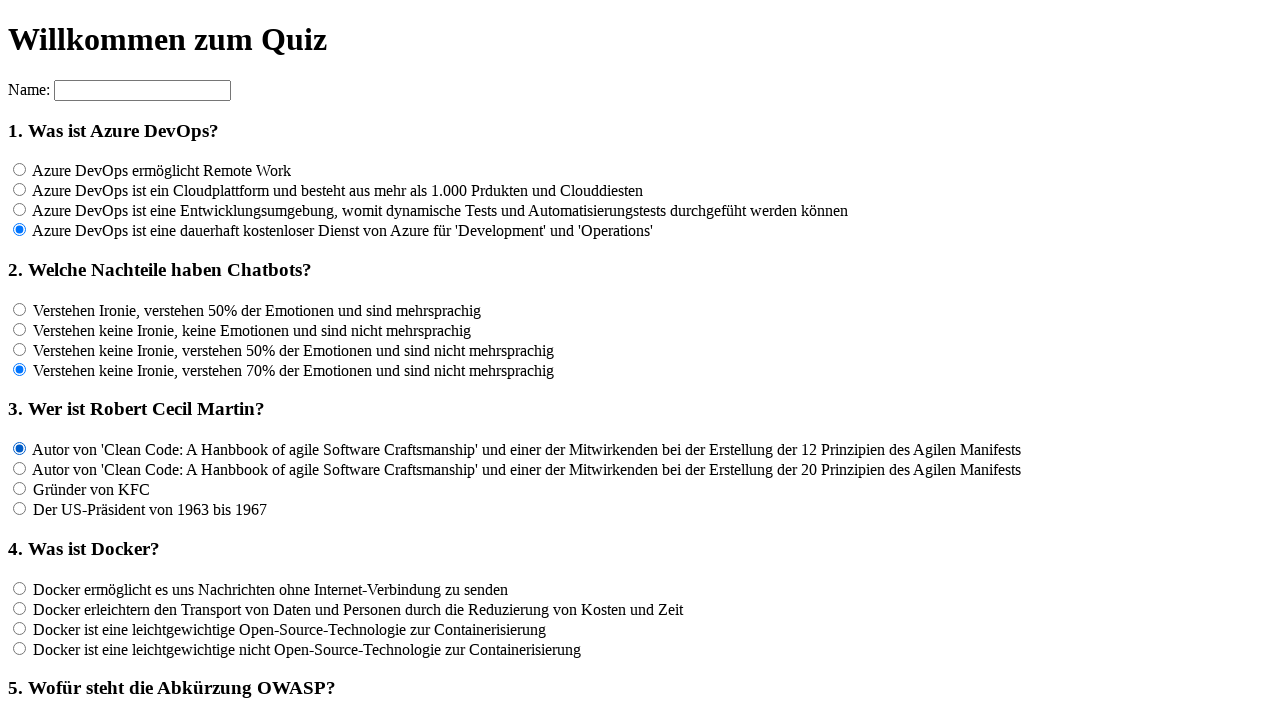

Waited 200ms after clicking answer for question 3
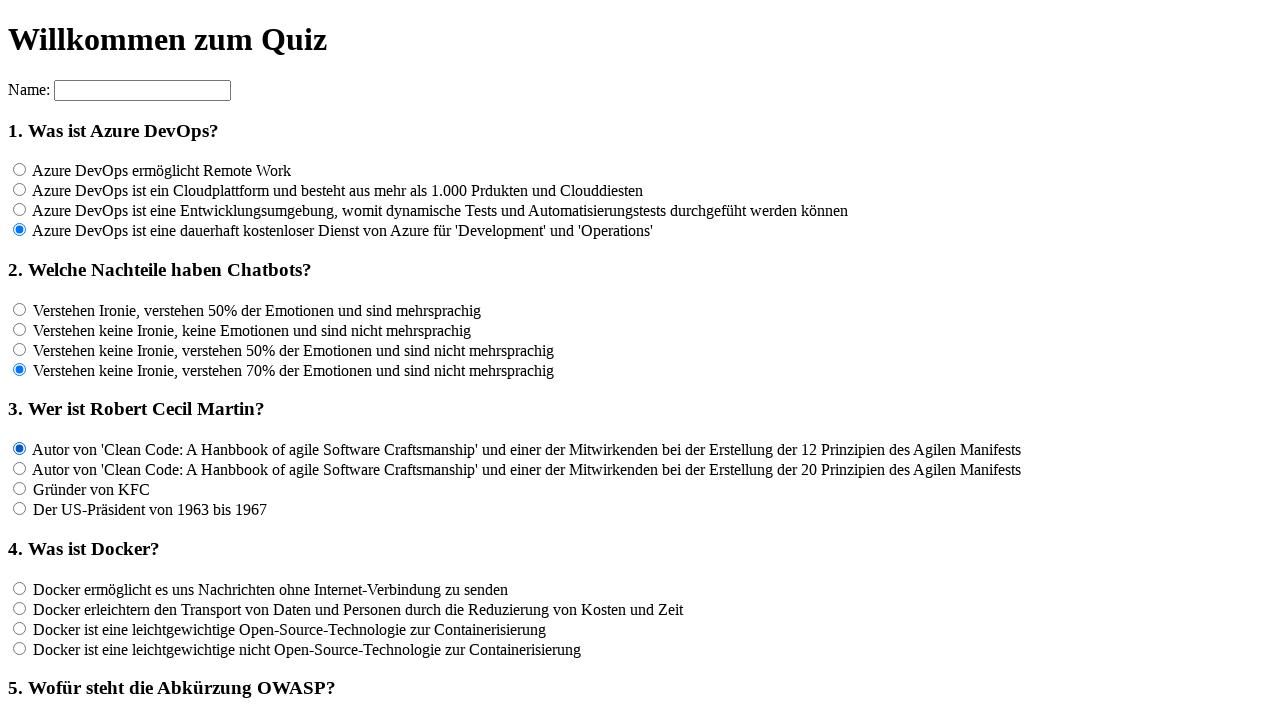

Clicked answer option for question 3 at (20, 469) on input[name='rf3'] >> nth=1
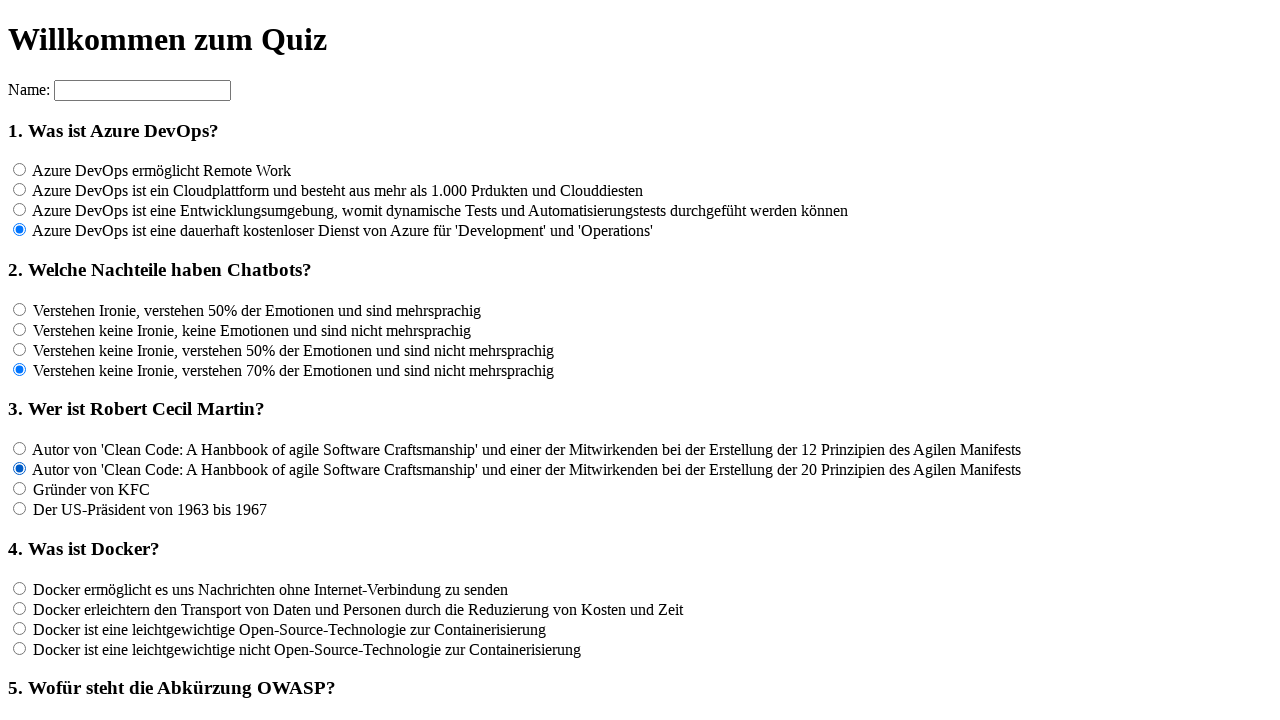

Waited 200ms after clicking answer for question 3
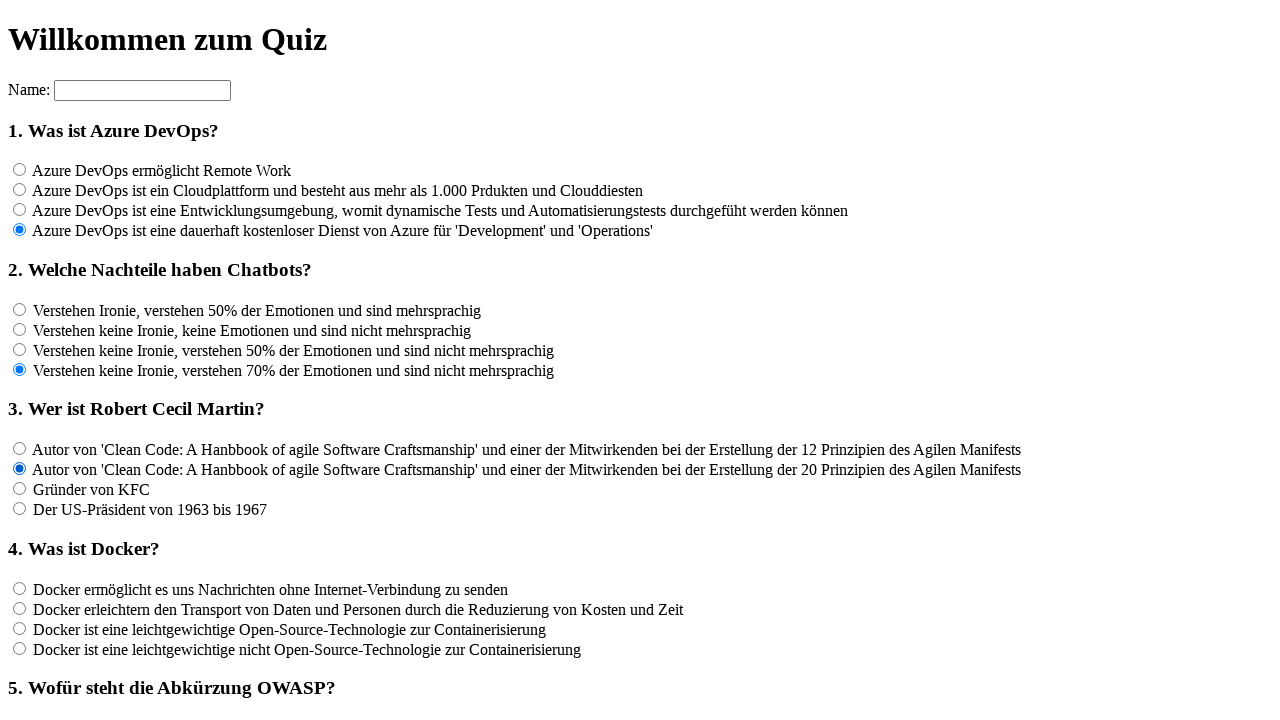

Clicked answer option for question 3 at (20, 489) on input[name='rf3'] >> nth=2
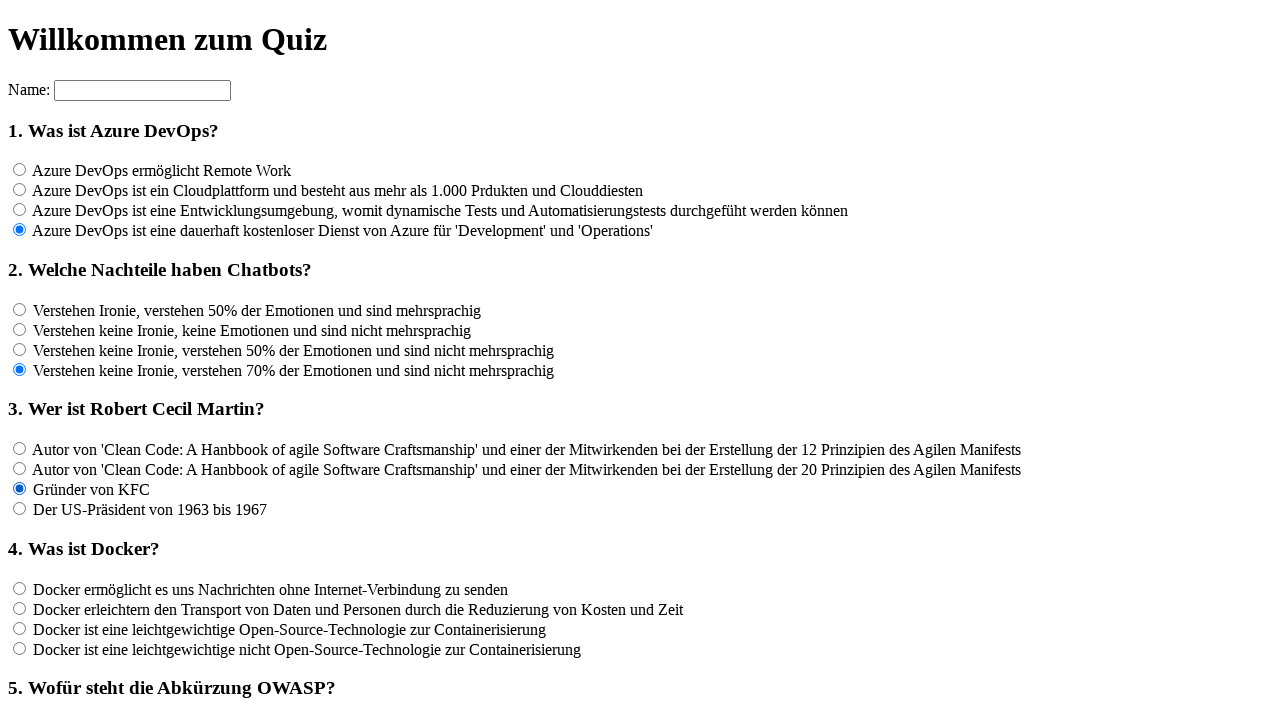

Waited 200ms after clicking answer for question 3
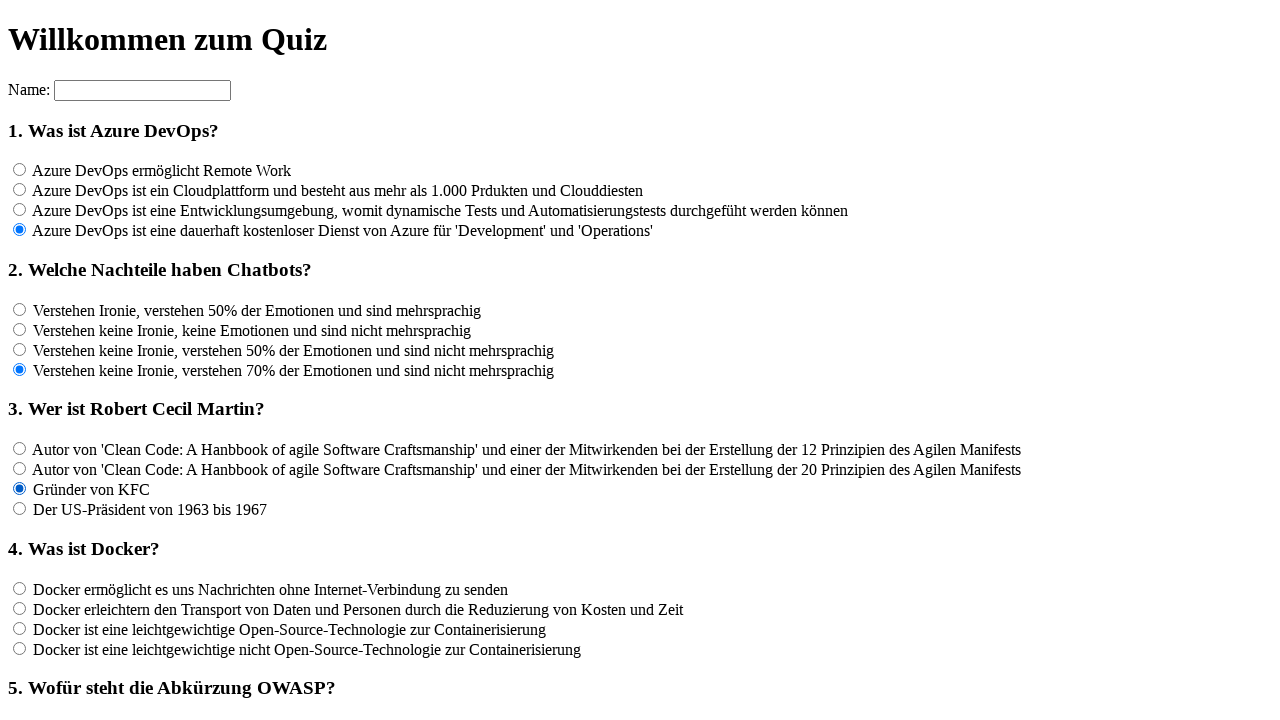

Clicked answer option for question 3 at (20, 509) on input[name='rf3'] >> nth=3
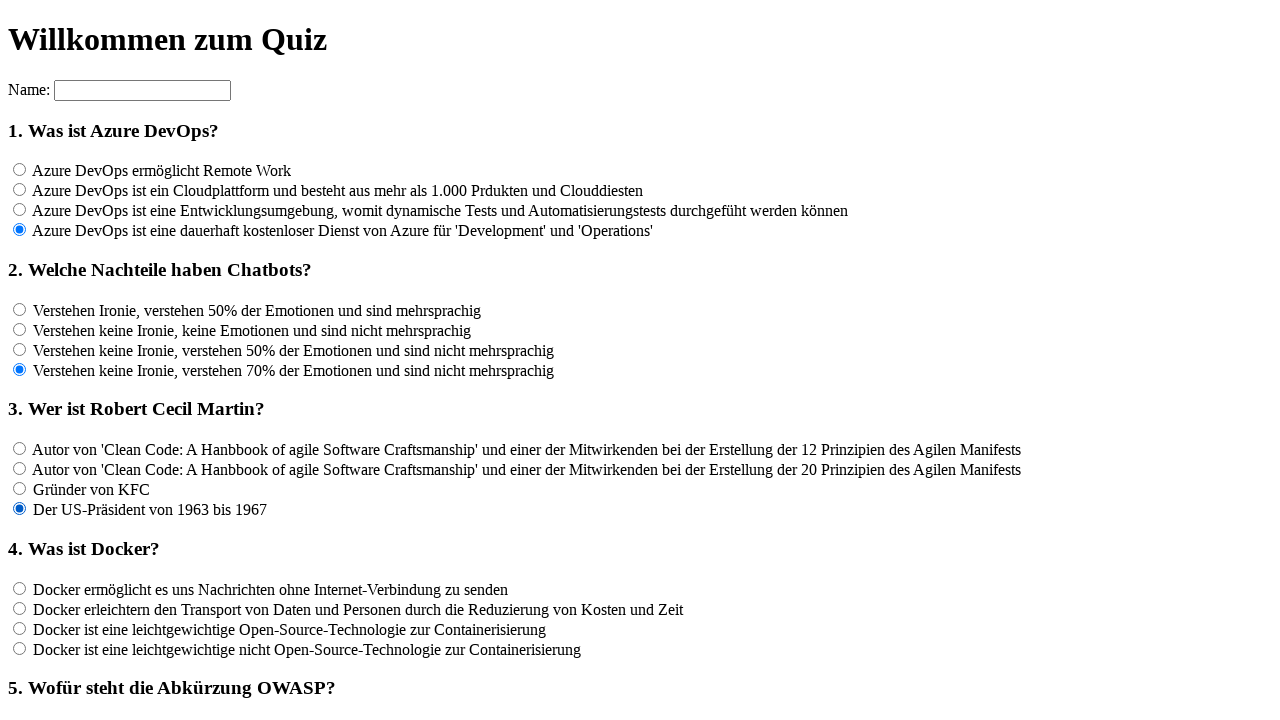

Waited 200ms after clicking answer for question 3
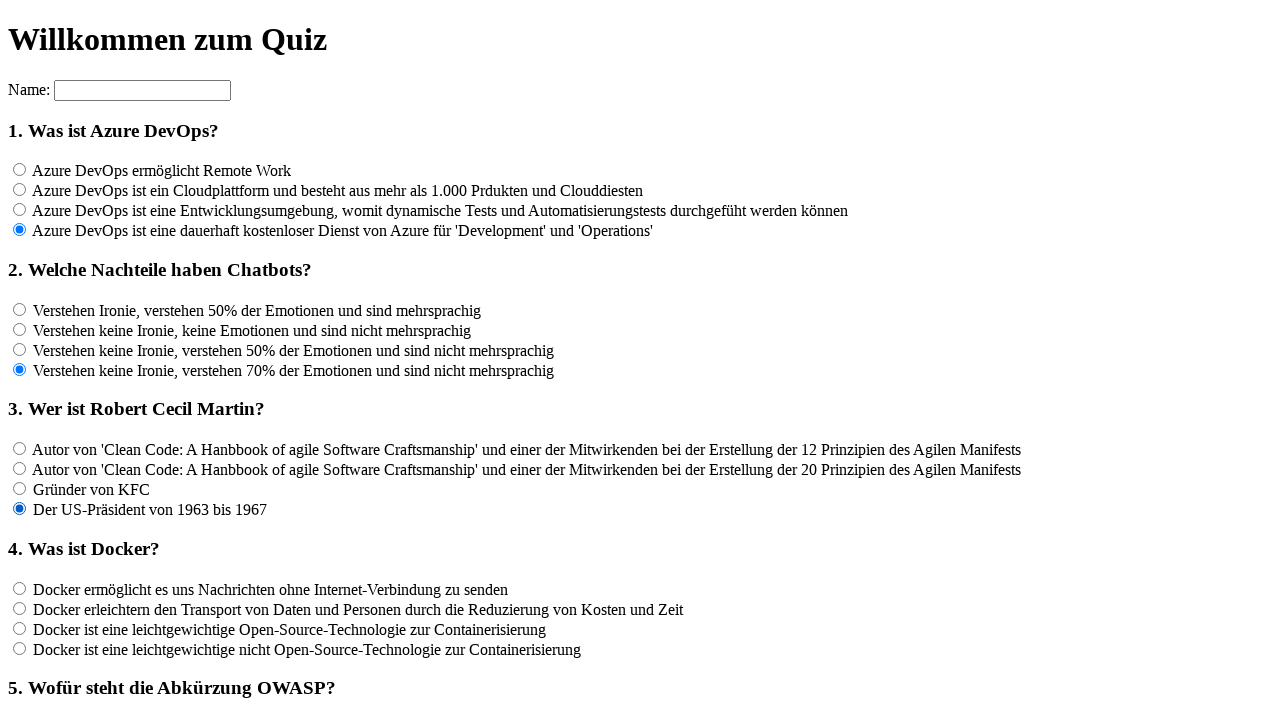

Clicked answer option for question 4 at (20, 588) on input[name='rf4'] >> nth=0
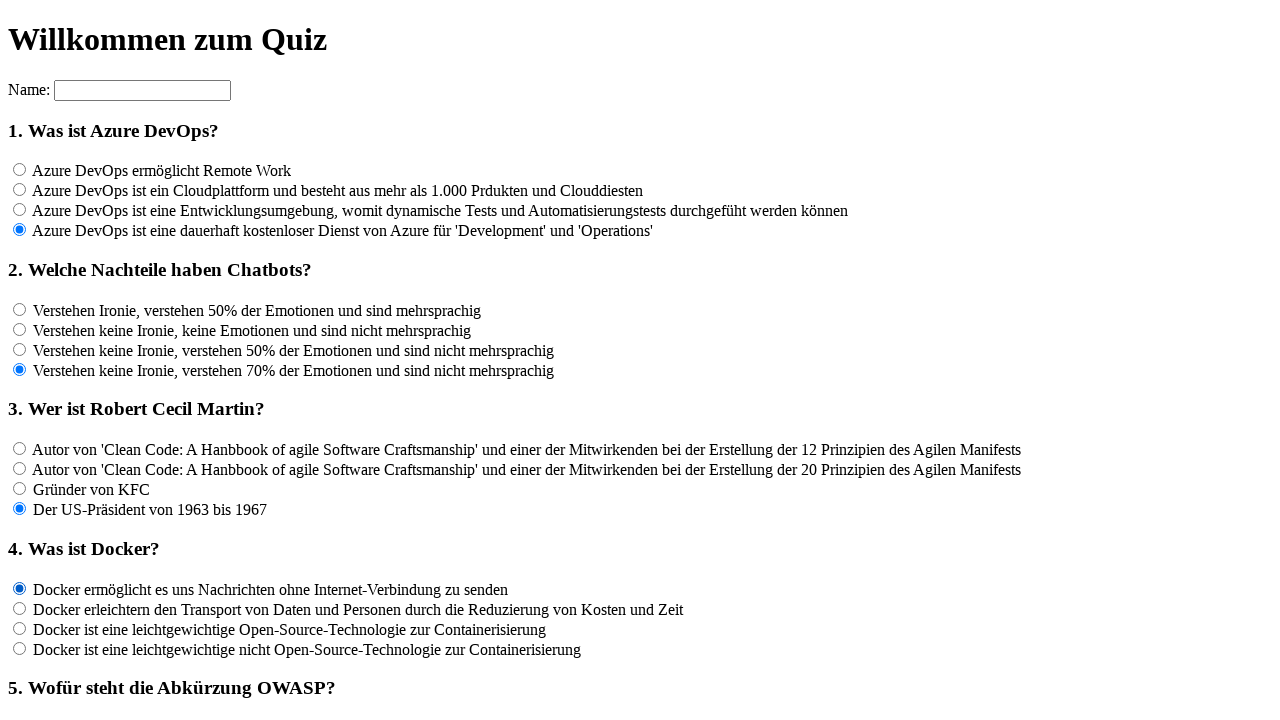

Waited 200ms after clicking answer for question 4
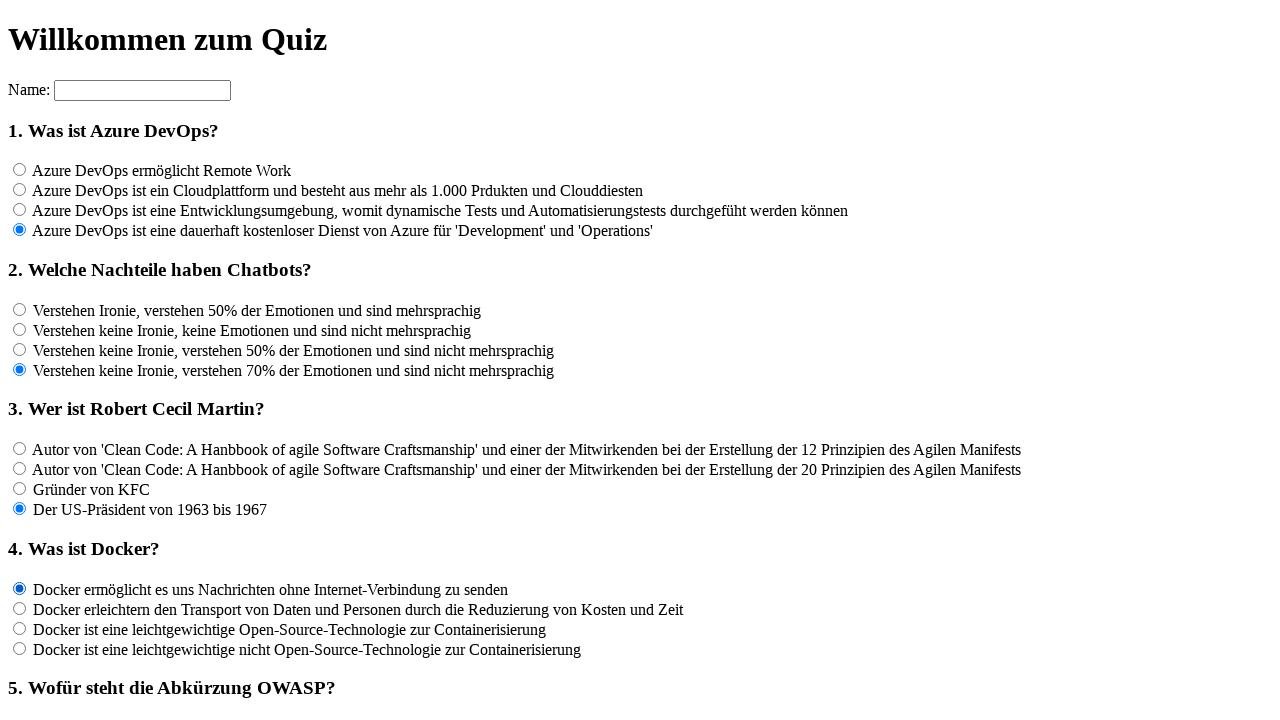

Clicked answer option for question 4 at (20, 608) on input[name='rf4'] >> nth=1
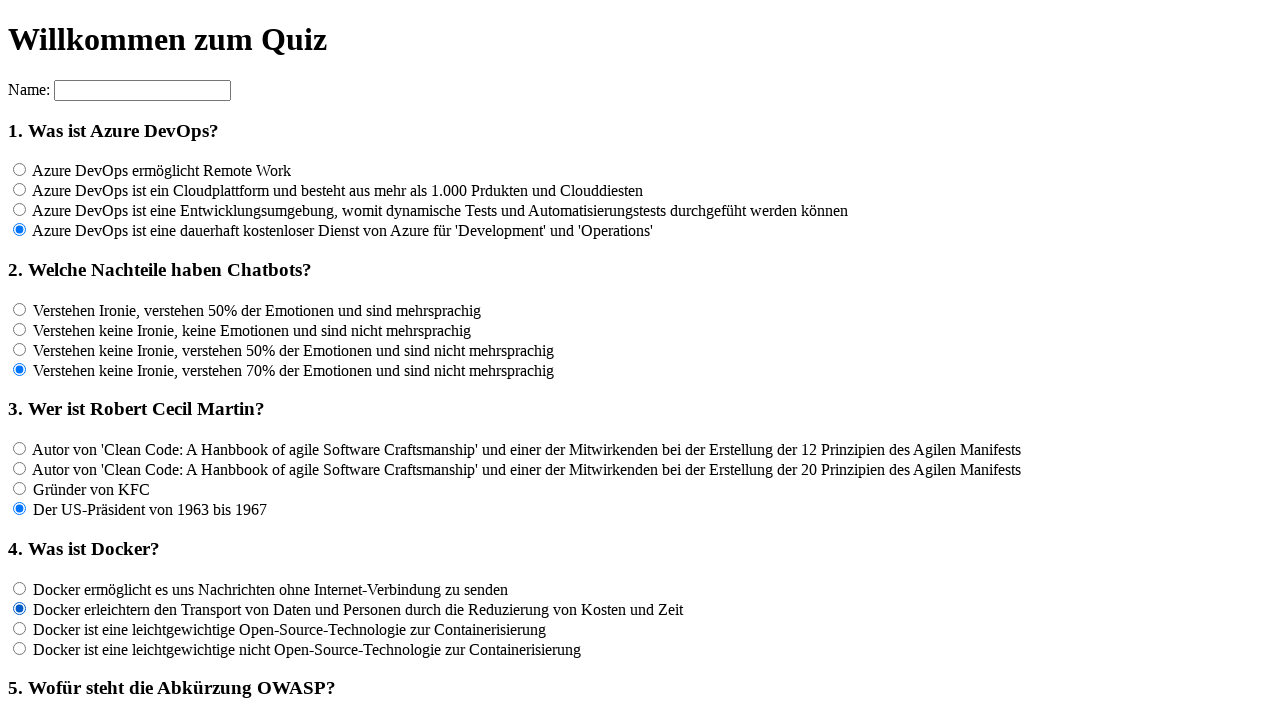

Waited 200ms after clicking answer for question 4
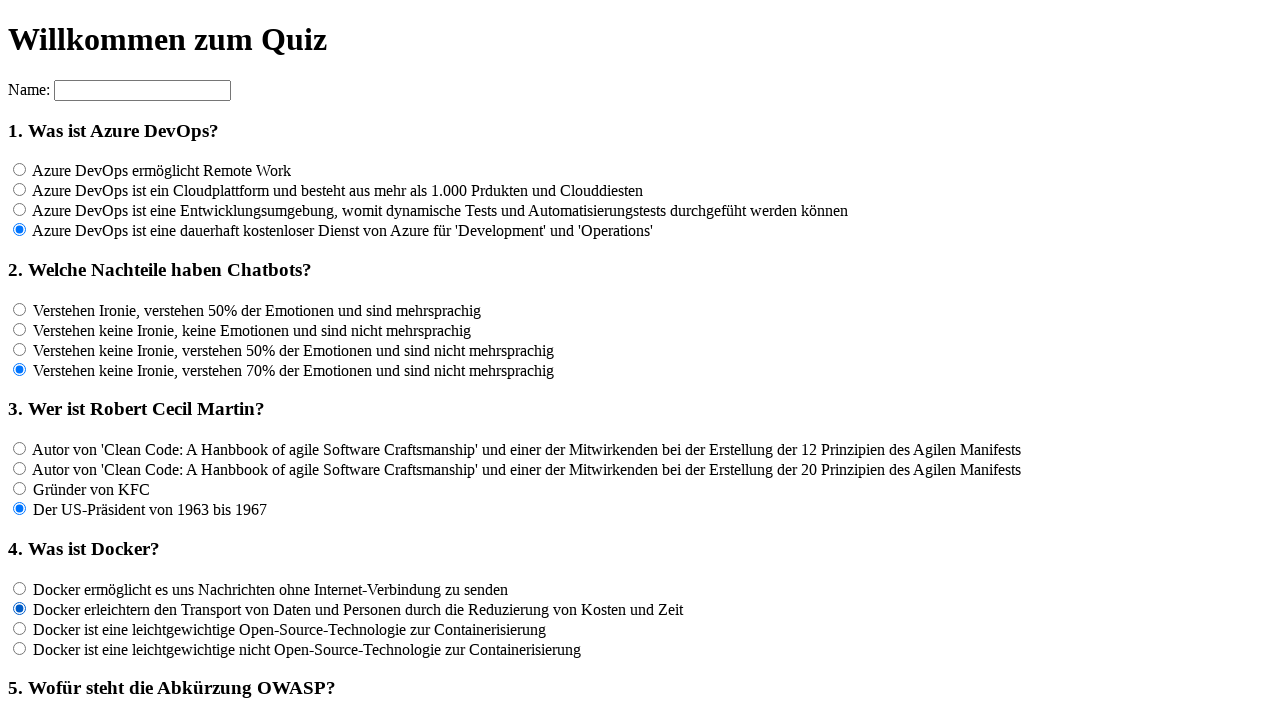

Clicked answer option for question 4 at (20, 628) on input[name='rf4'] >> nth=2
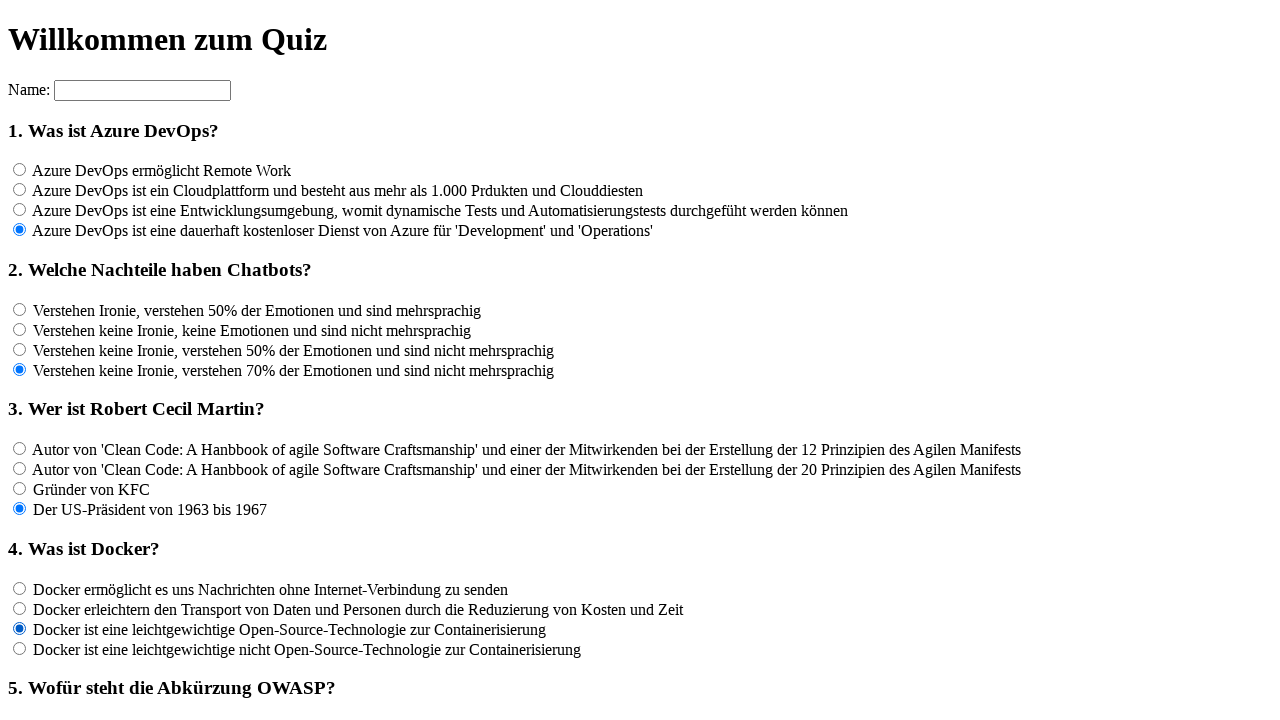

Waited 200ms after clicking answer for question 4
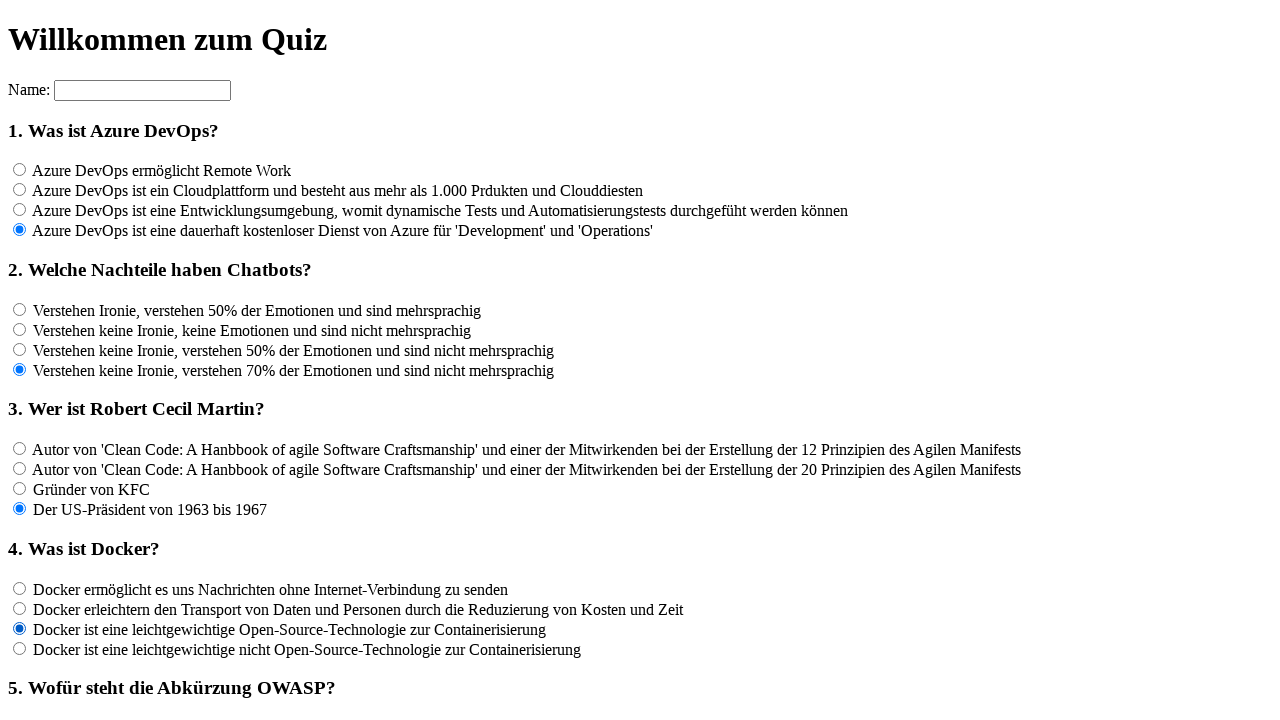

Clicked answer option for question 4 at (20, 648) on input[name='rf4'] >> nth=3
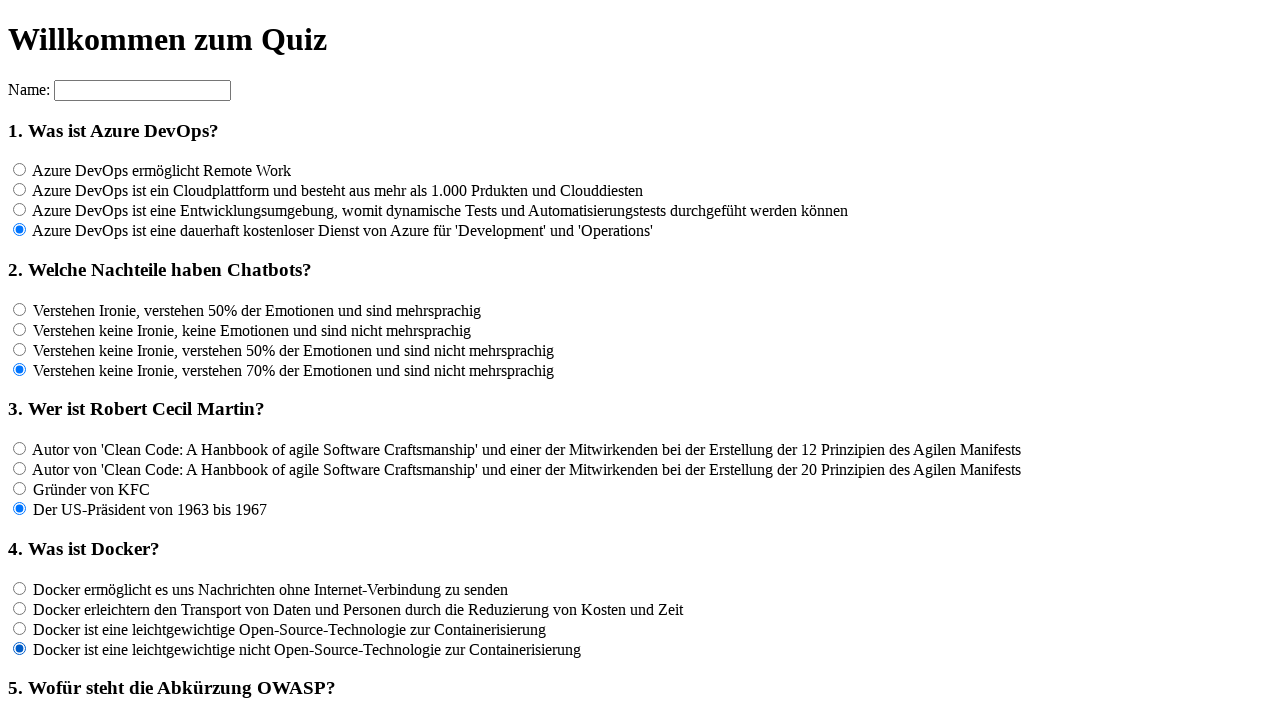

Waited 200ms after clicking answer for question 4
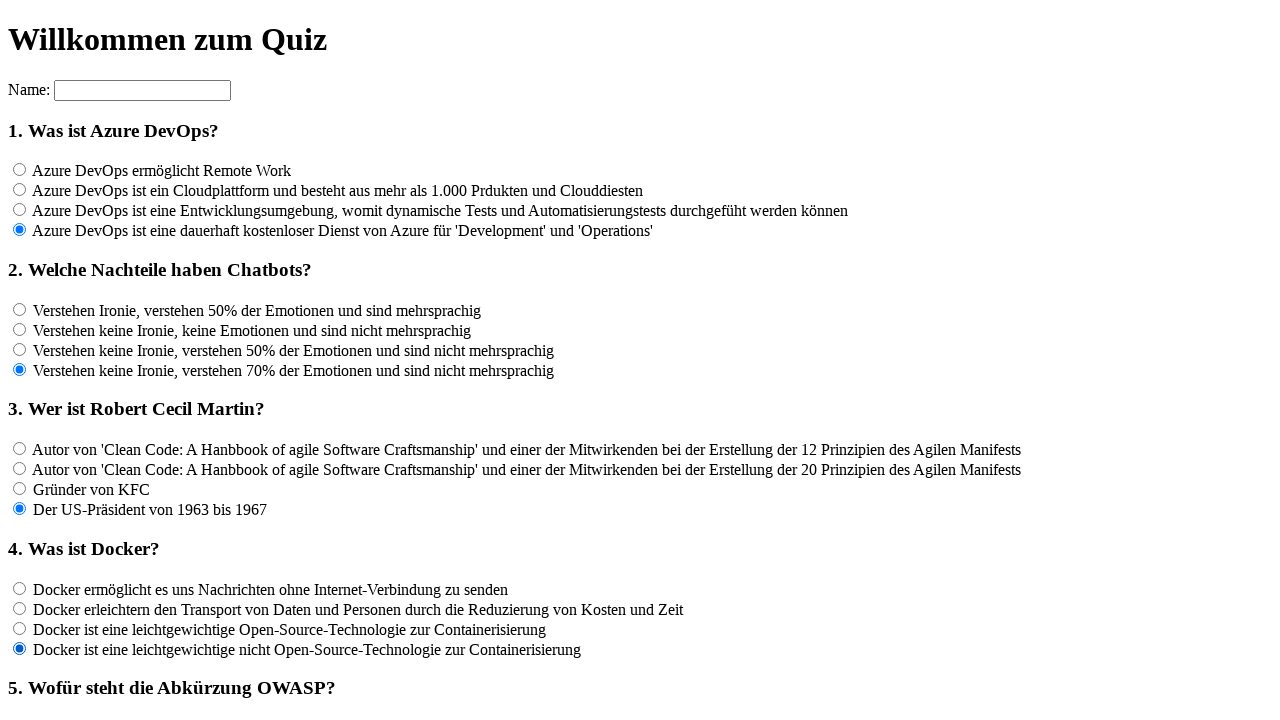

Clicked answer option for question 5 at (20, 361) on input[name='rf5'] >> nth=0
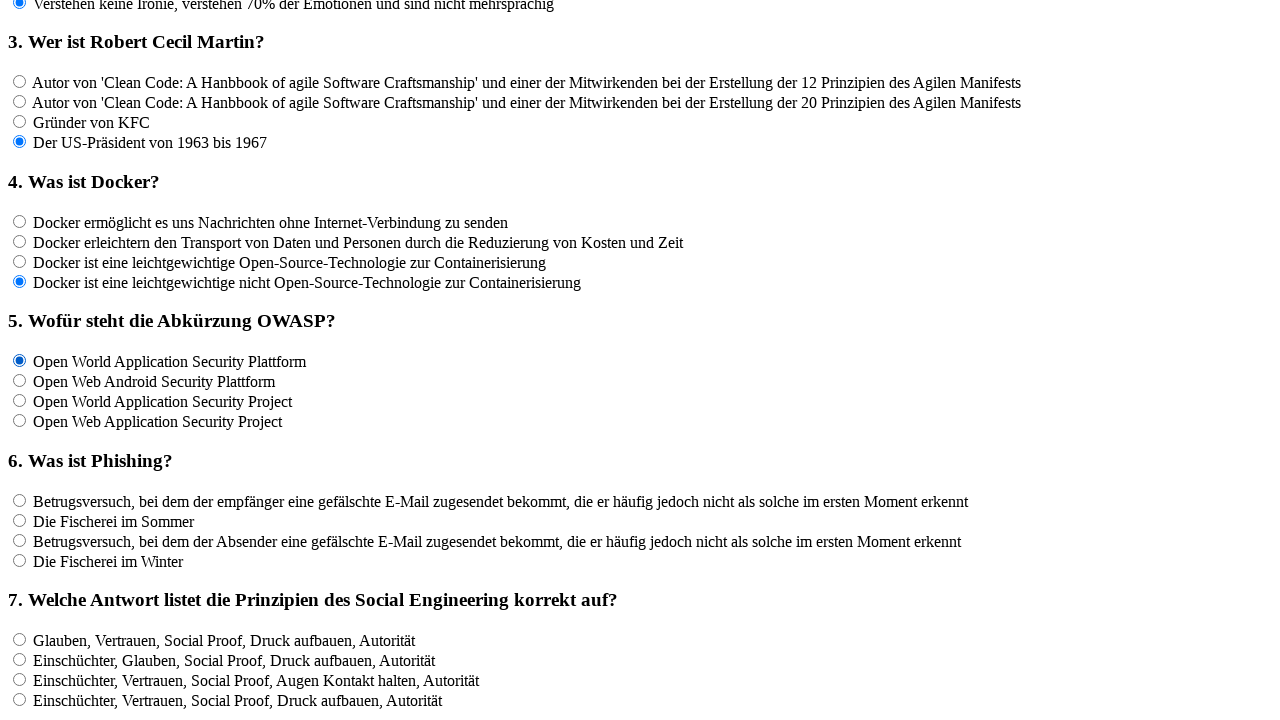

Waited 200ms after clicking answer for question 5
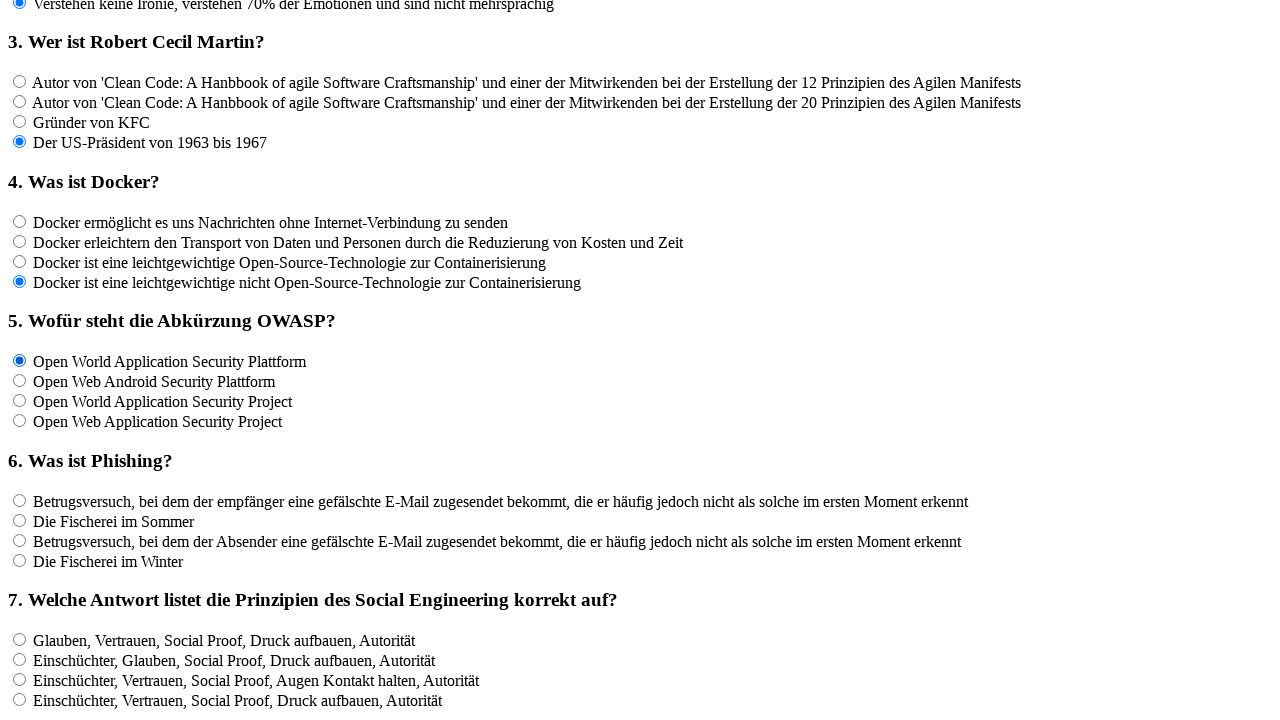

Clicked answer option for question 5 at (20, 381) on input[name='rf5'] >> nth=1
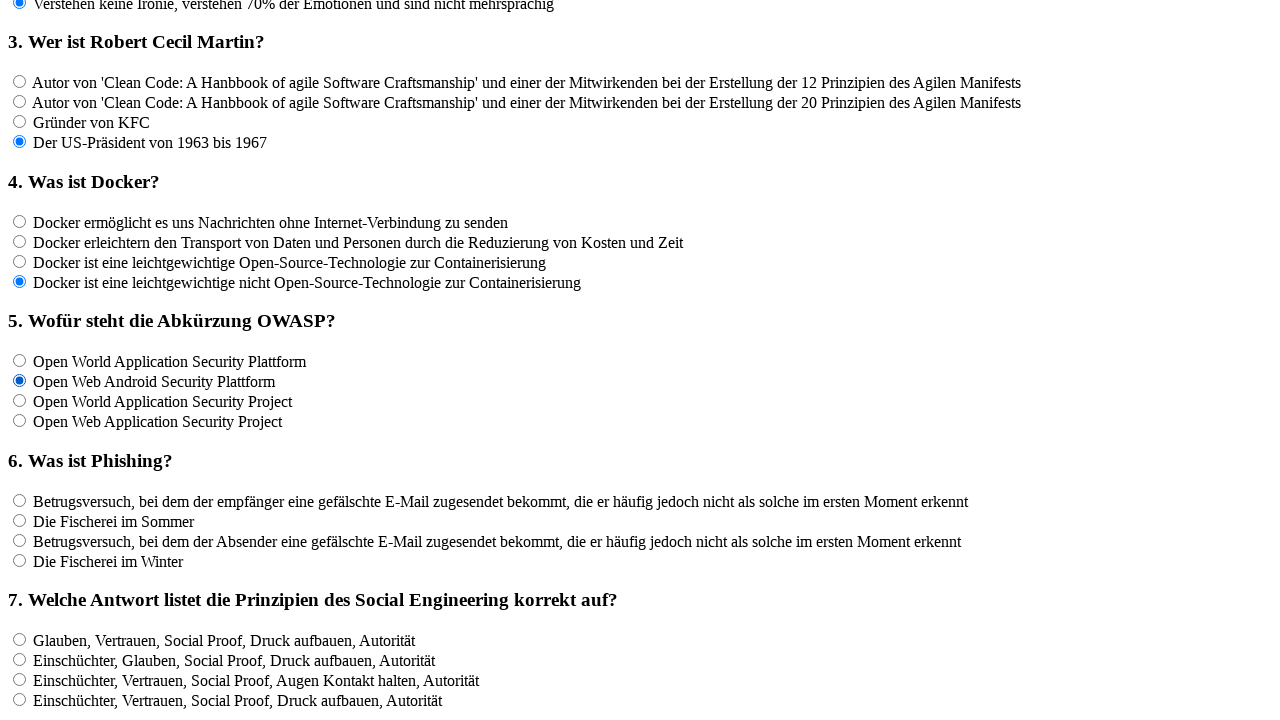

Waited 200ms after clicking answer for question 5
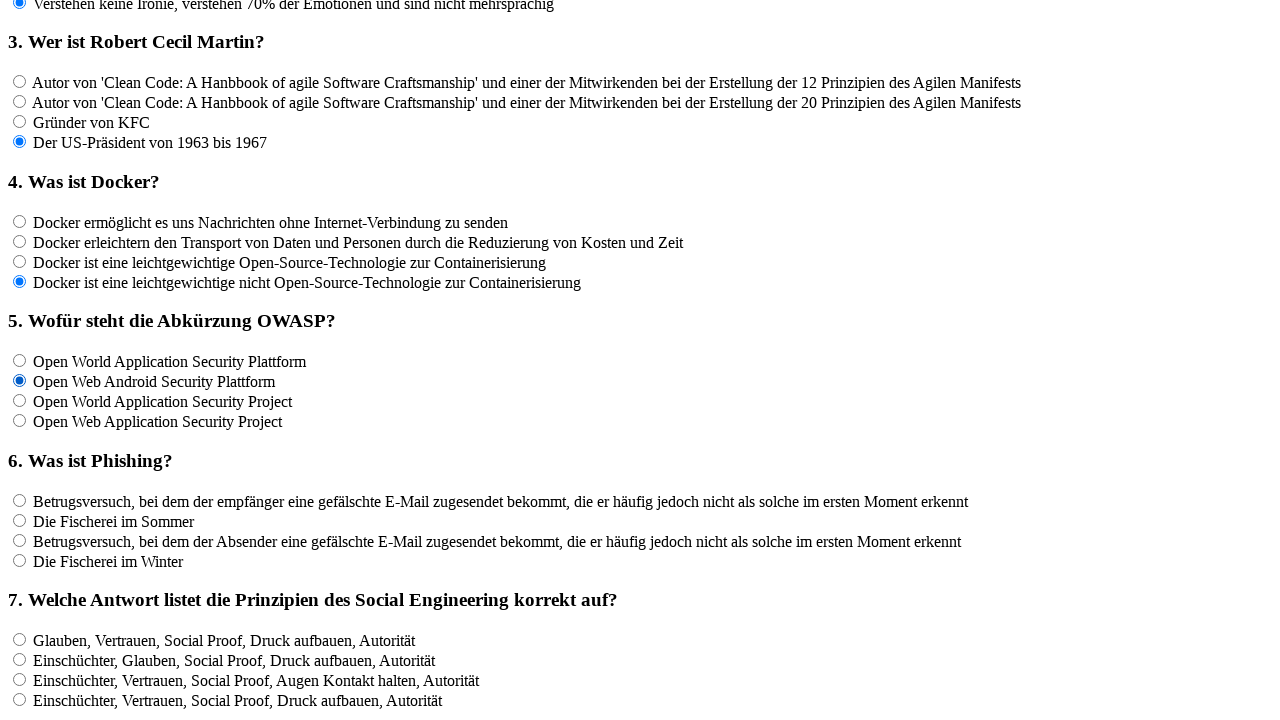

Clicked answer option for question 5 at (20, 401) on input[name='rf5'] >> nth=2
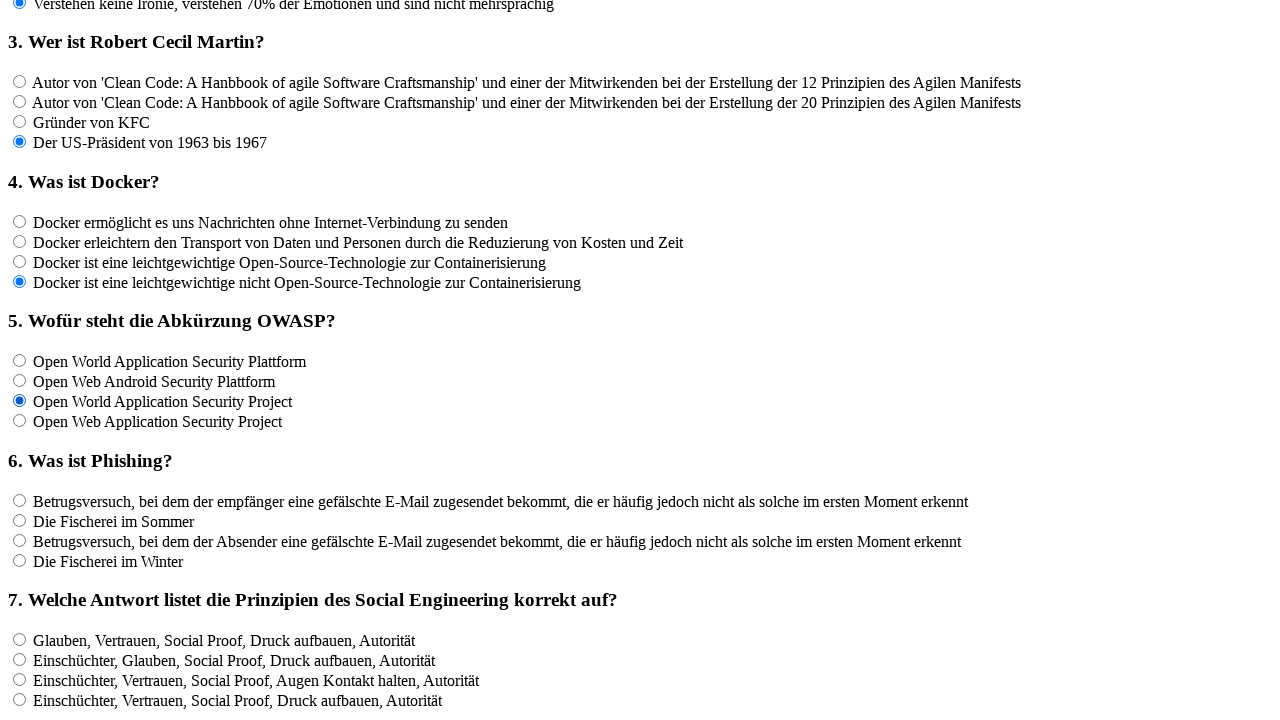

Waited 200ms after clicking answer for question 5
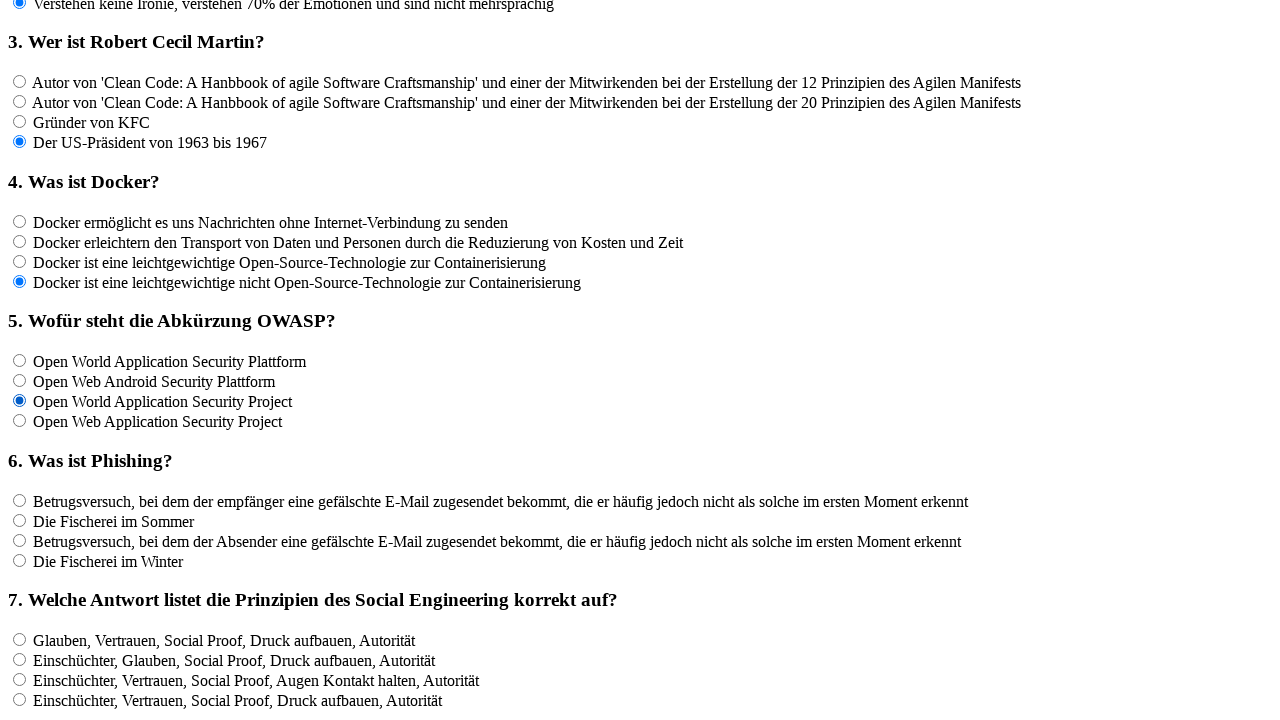

Clicked answer option for question 5 at (20, 421) on input[name='rf5'] >> nth=3
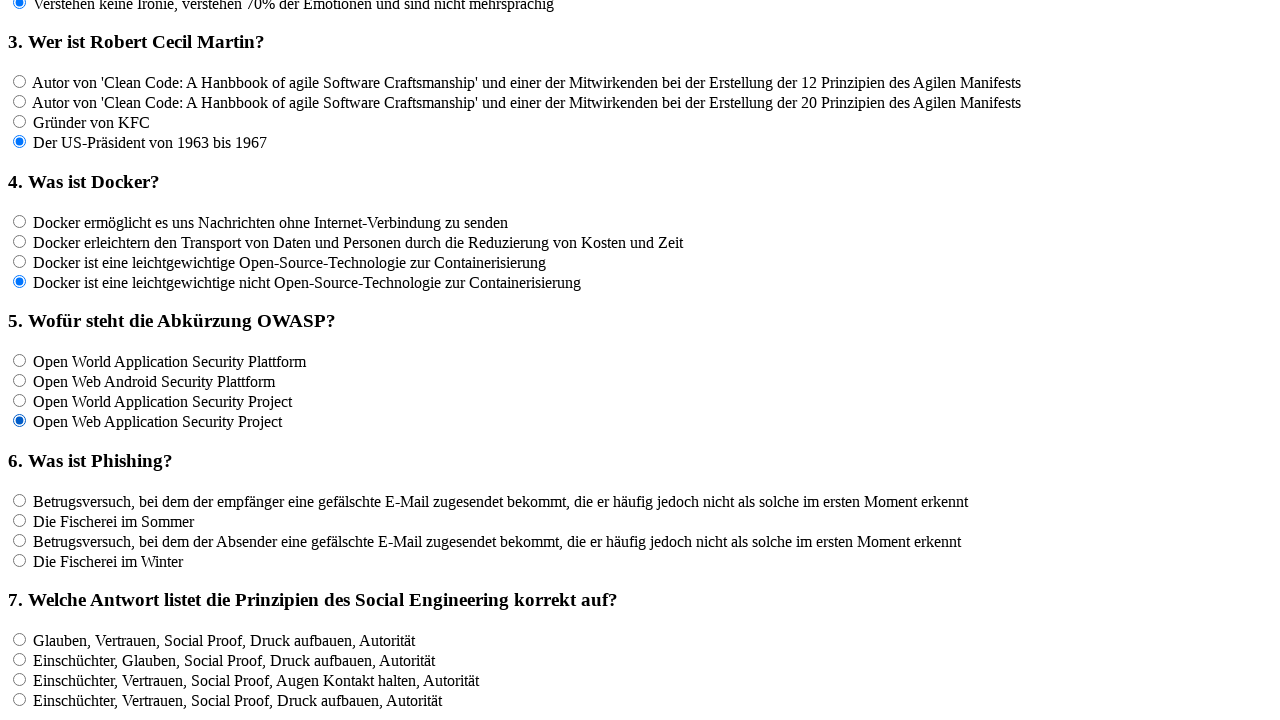

Waited 200ms after clicking answer for question 5
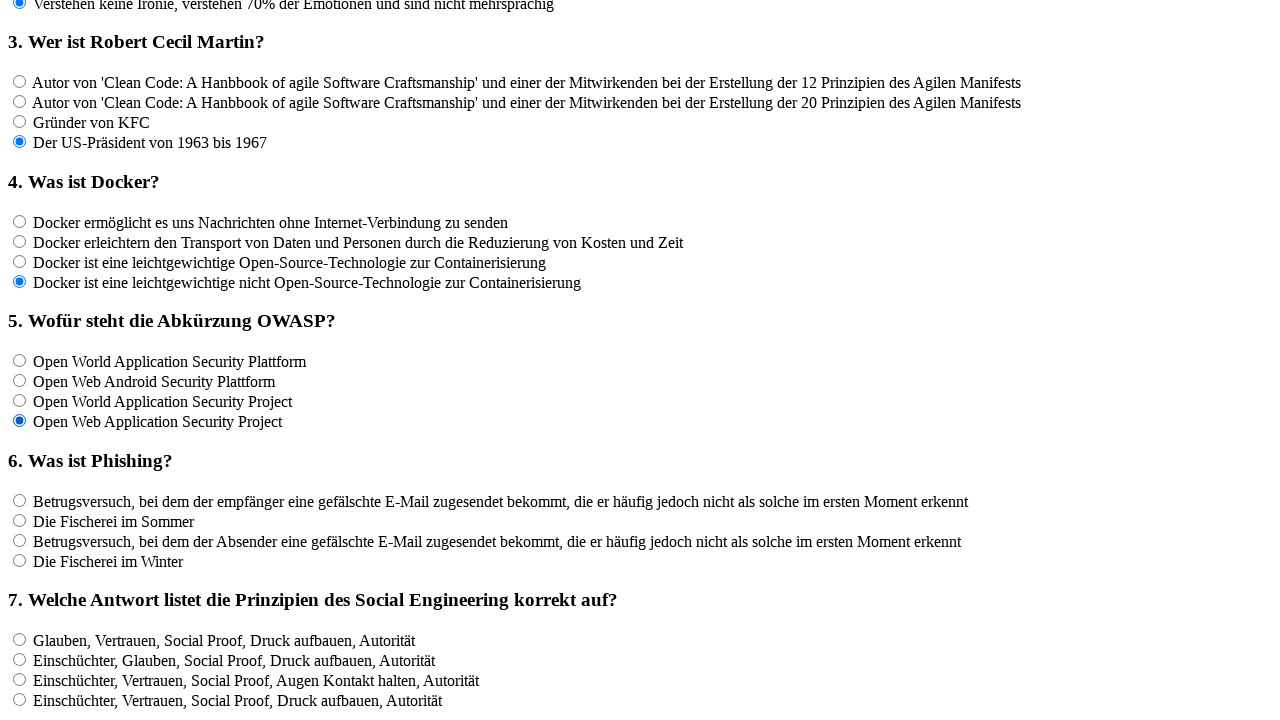

Clicked answer option for question 6 at (20, 500) on input[name='rf6'] >> nth=0
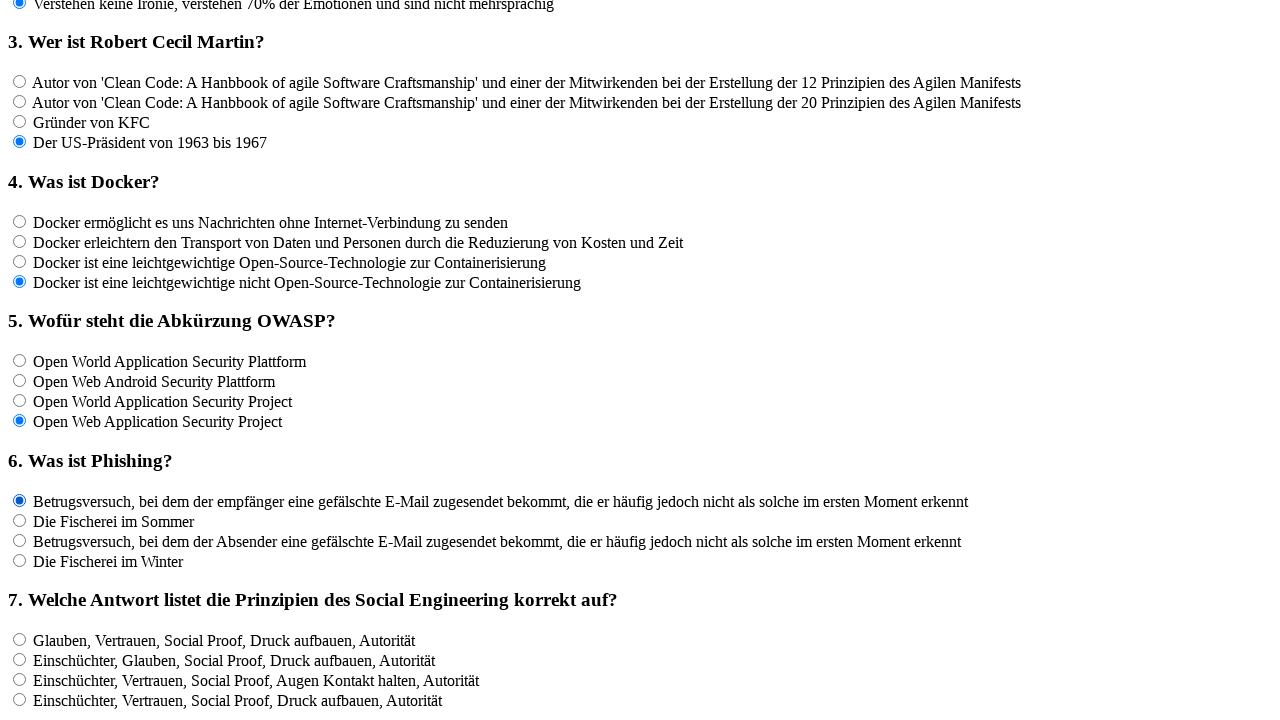

Waited 200ms after clicking answer for question 6
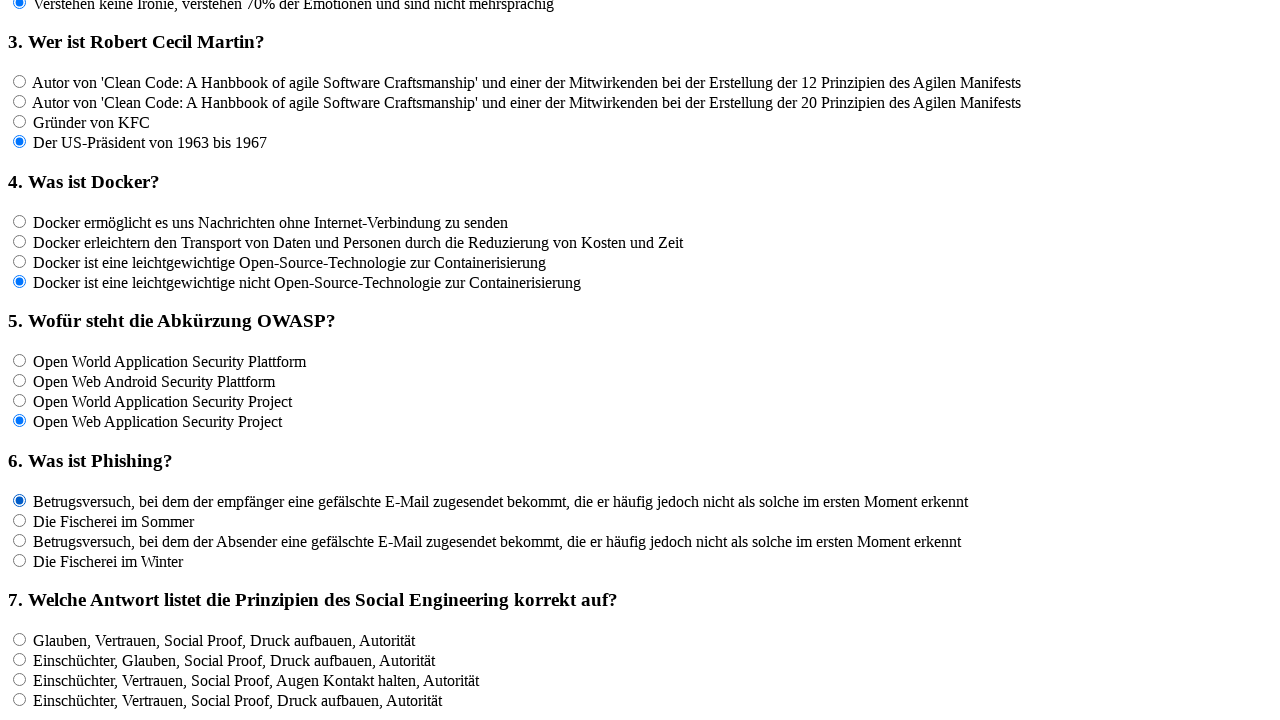

Clicked answer option for question 6 at (20, 520) on input[name='rf6'] >> nth=1
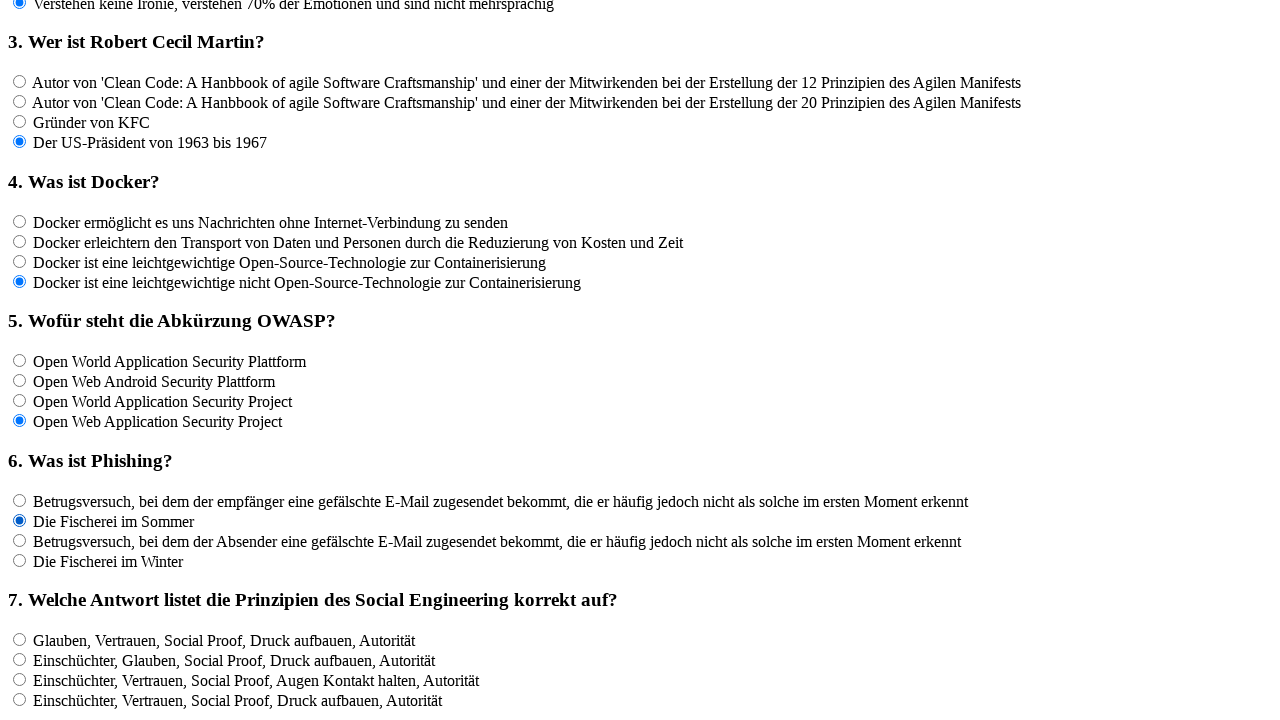

Waited 200ms after clicking answer for question 6
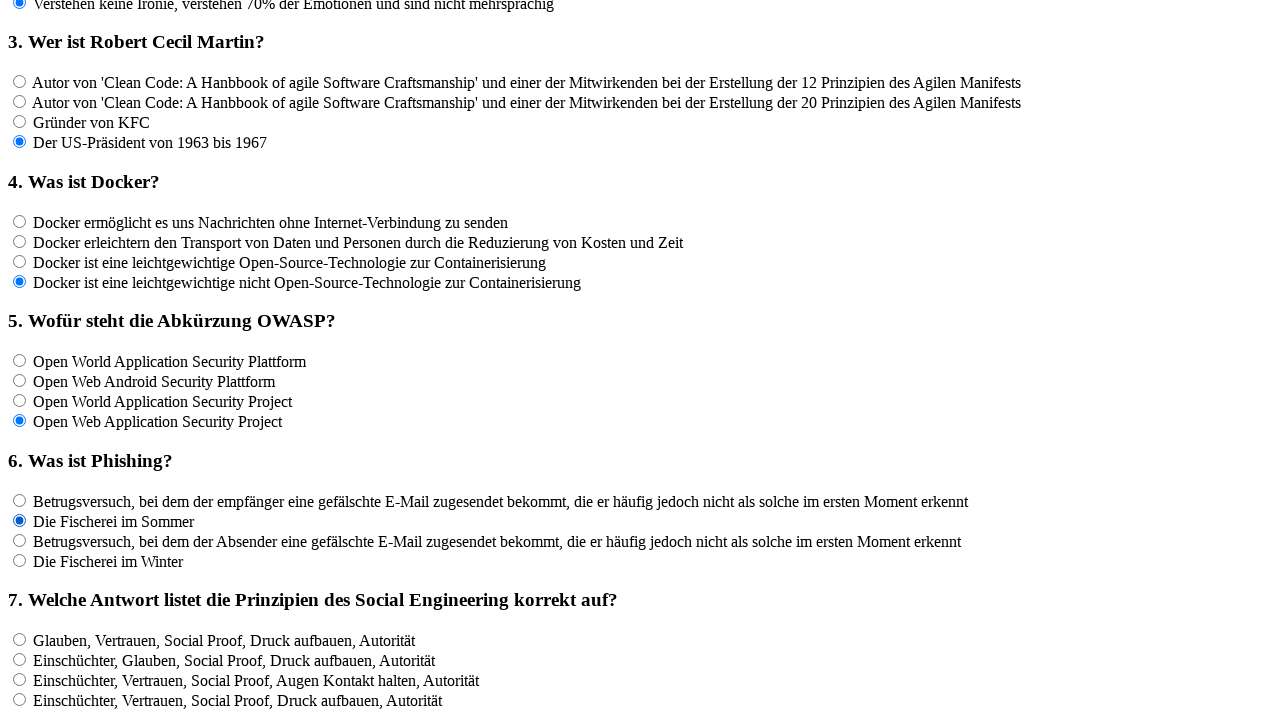

Clicked answer option for question 6 at (20, 540) on input[name='rf6'] >> nth=2
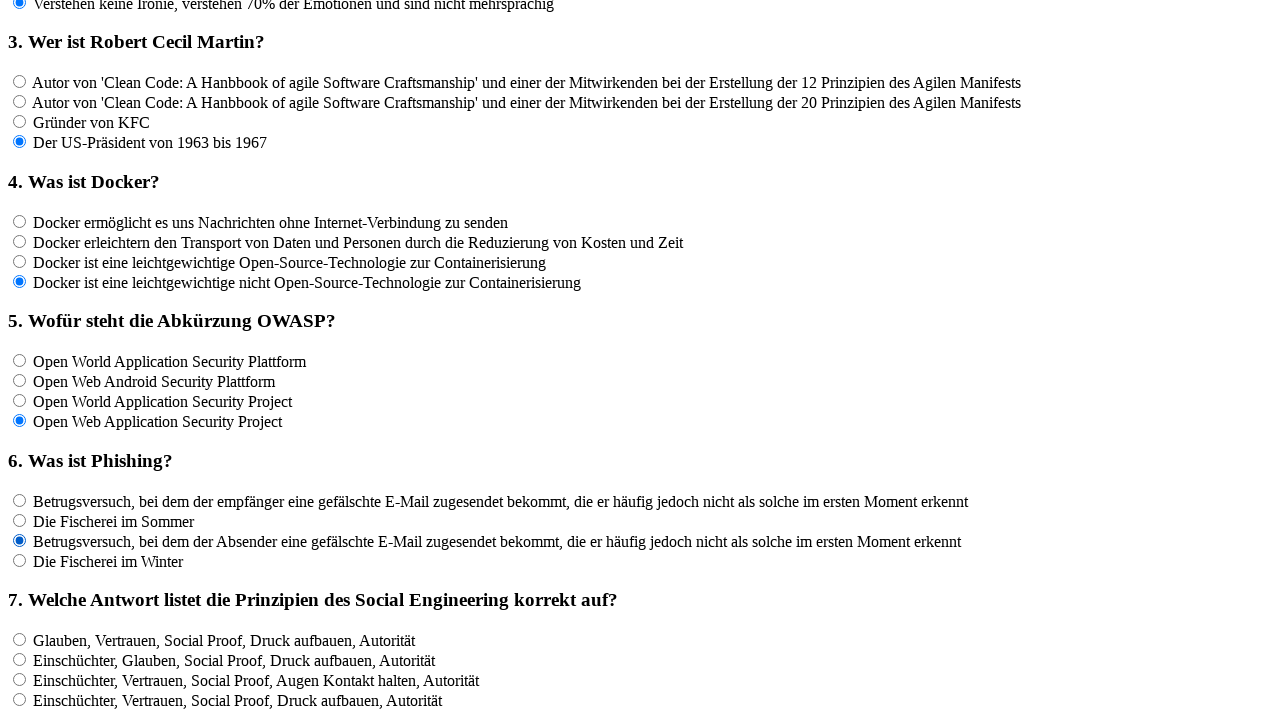

Waited 200ms after clicking answer for question 6
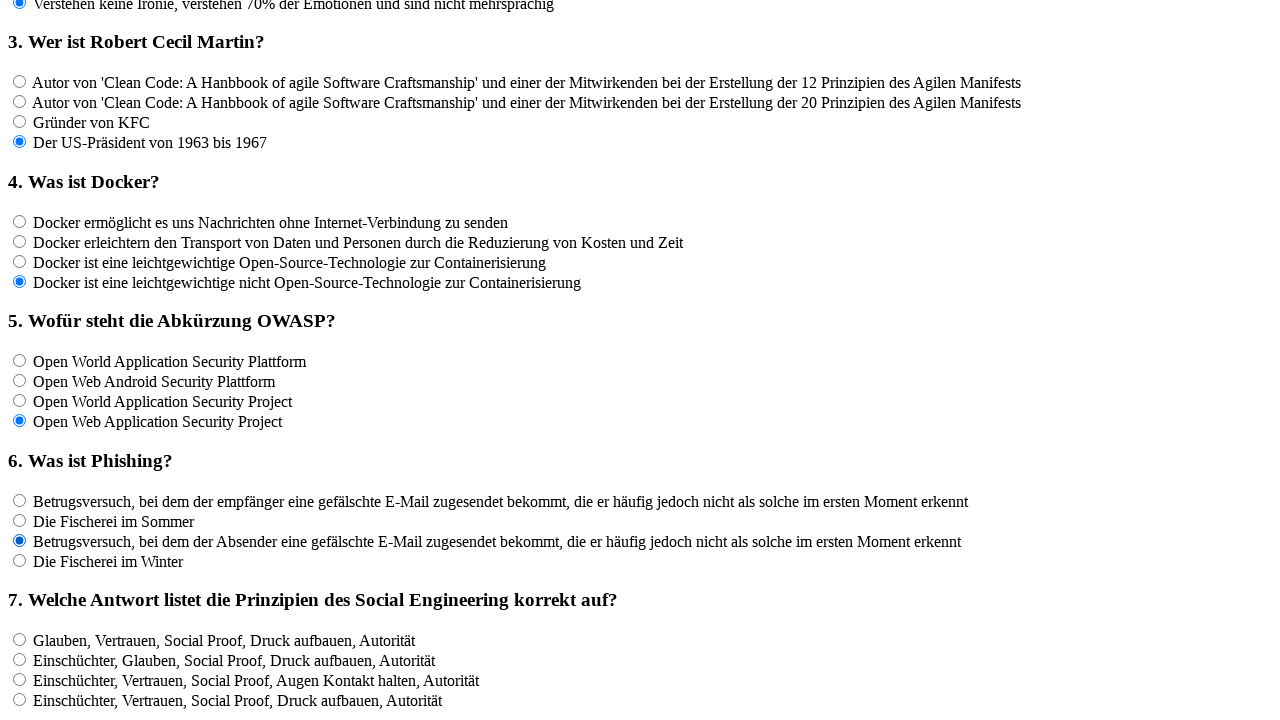

Clicked answer option for question 6 at (20, 560) on input[name='rf6'] >> nth=3
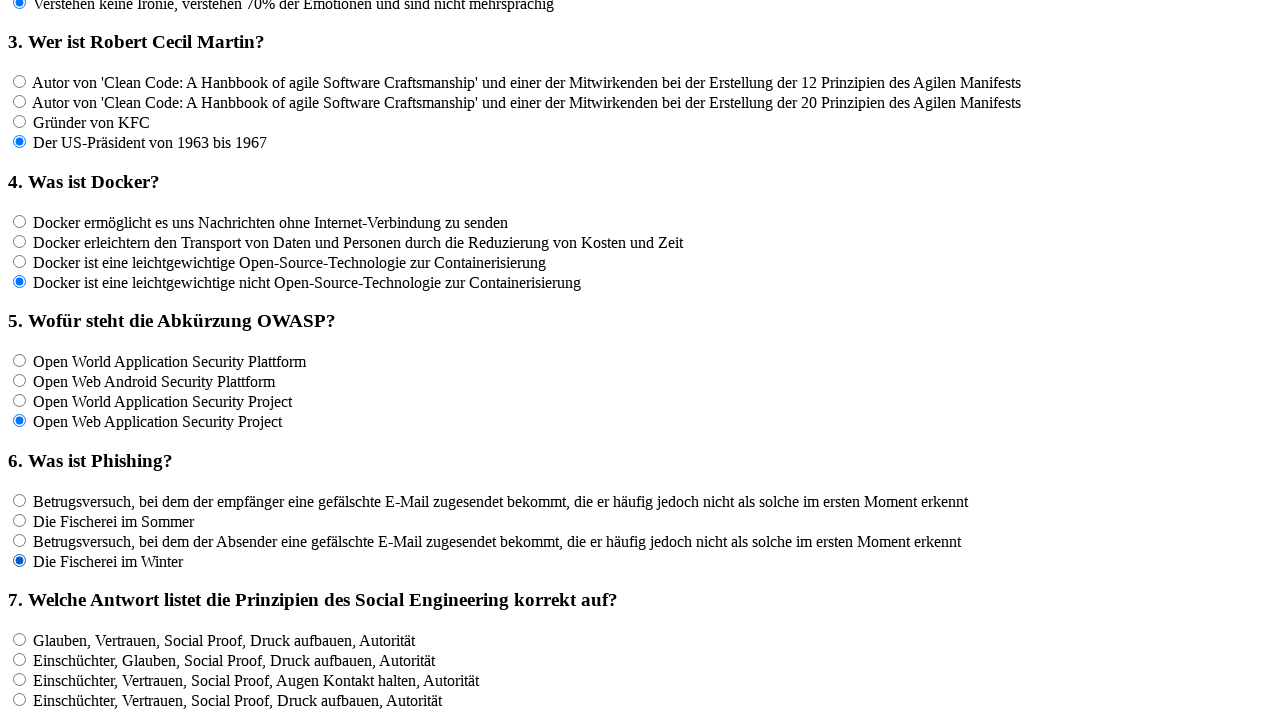

Waited 200ms after clicking answer for question 6
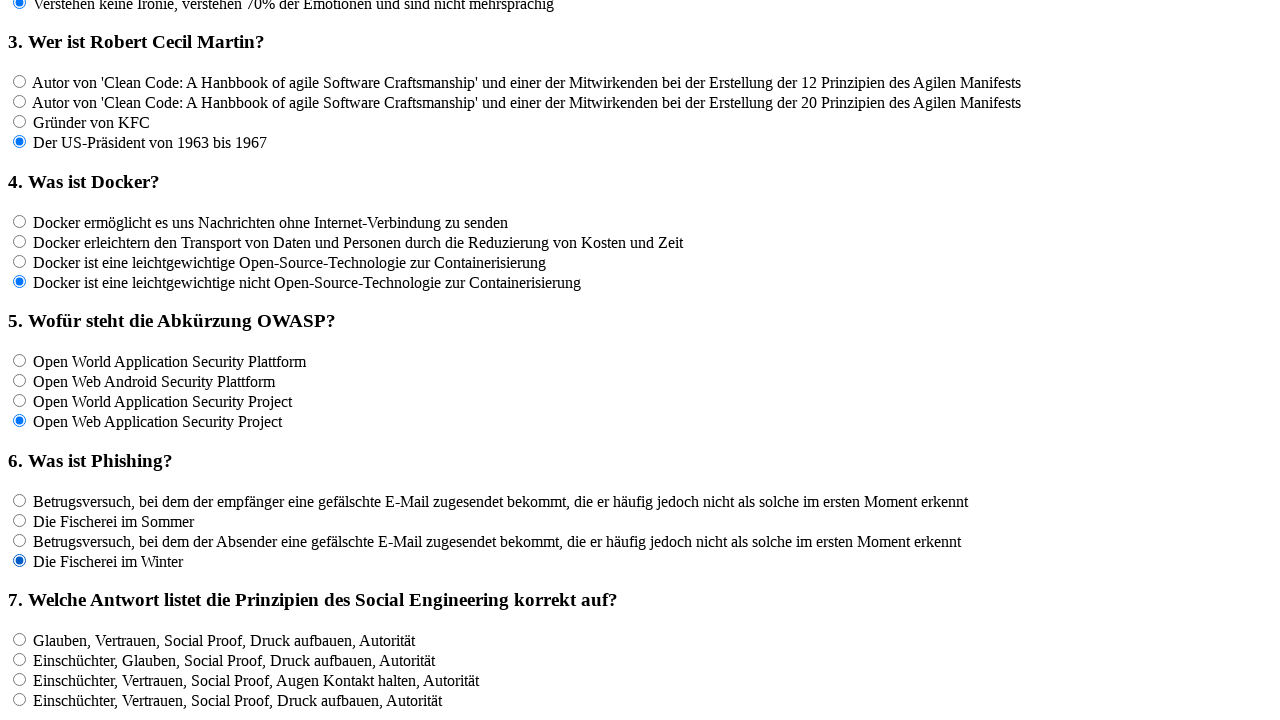

Clicked answer option for question 7 at (20, 639) on input[name='rf7'] >> nth=0
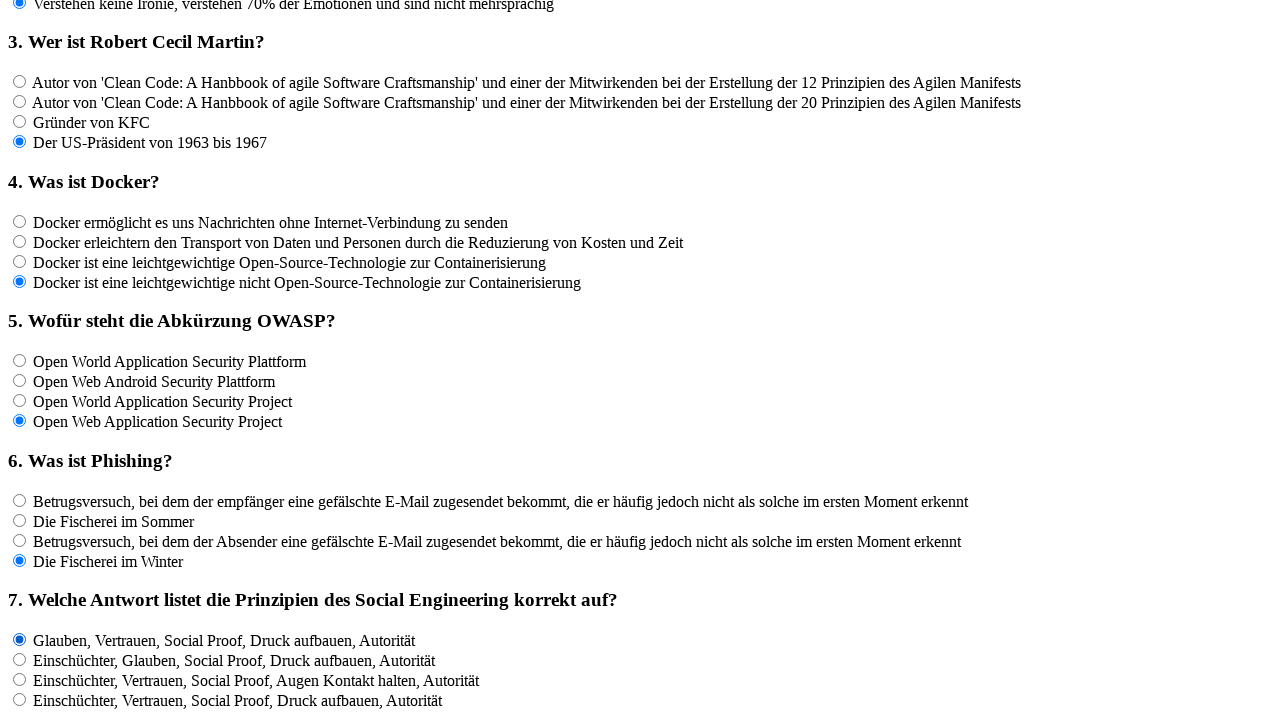

Waited 200ms after clicking answer for question 7
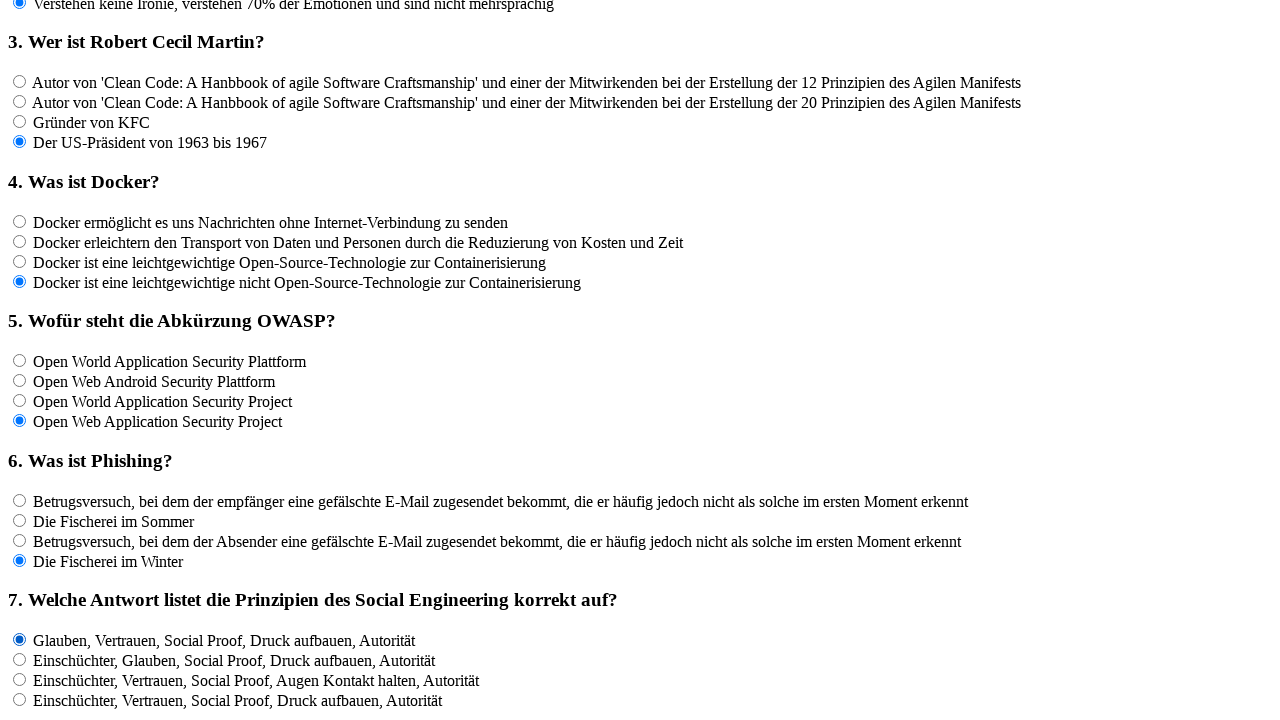

Clicked answer option for question 7 at (20, 659) on input[name='rf7'] >> nth=1
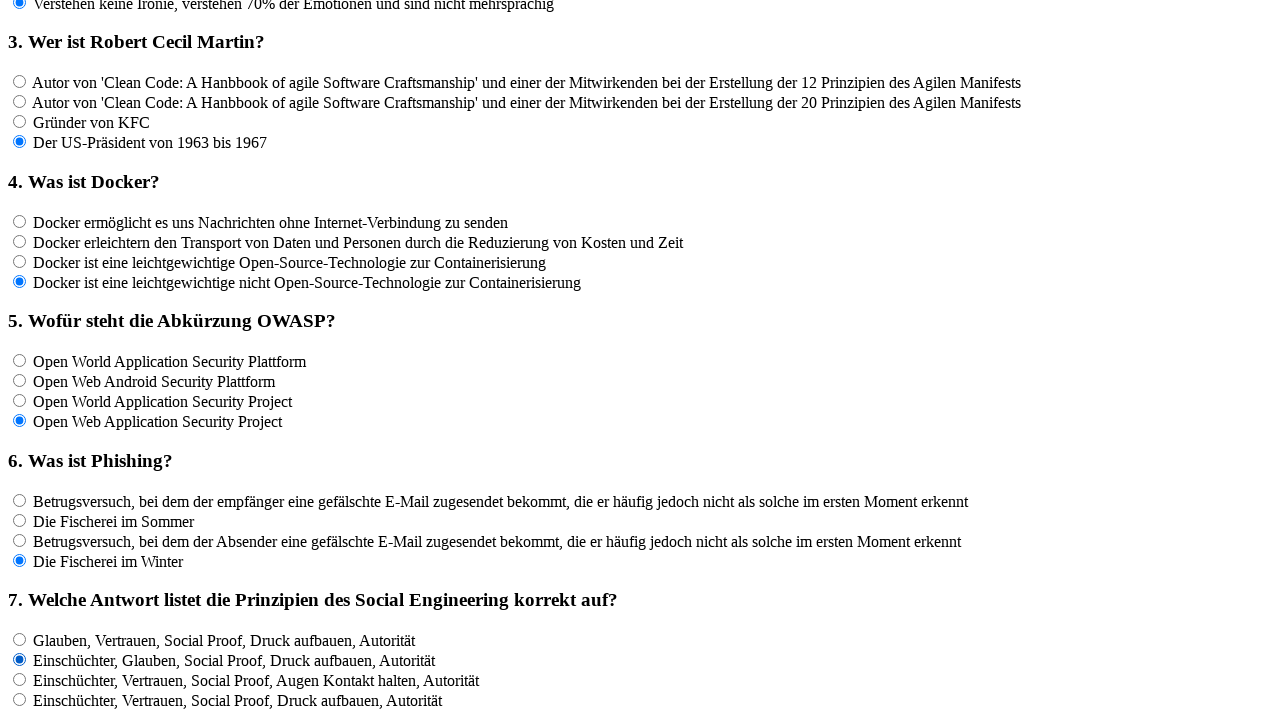

Waited 200ms after clicking answer for question 7
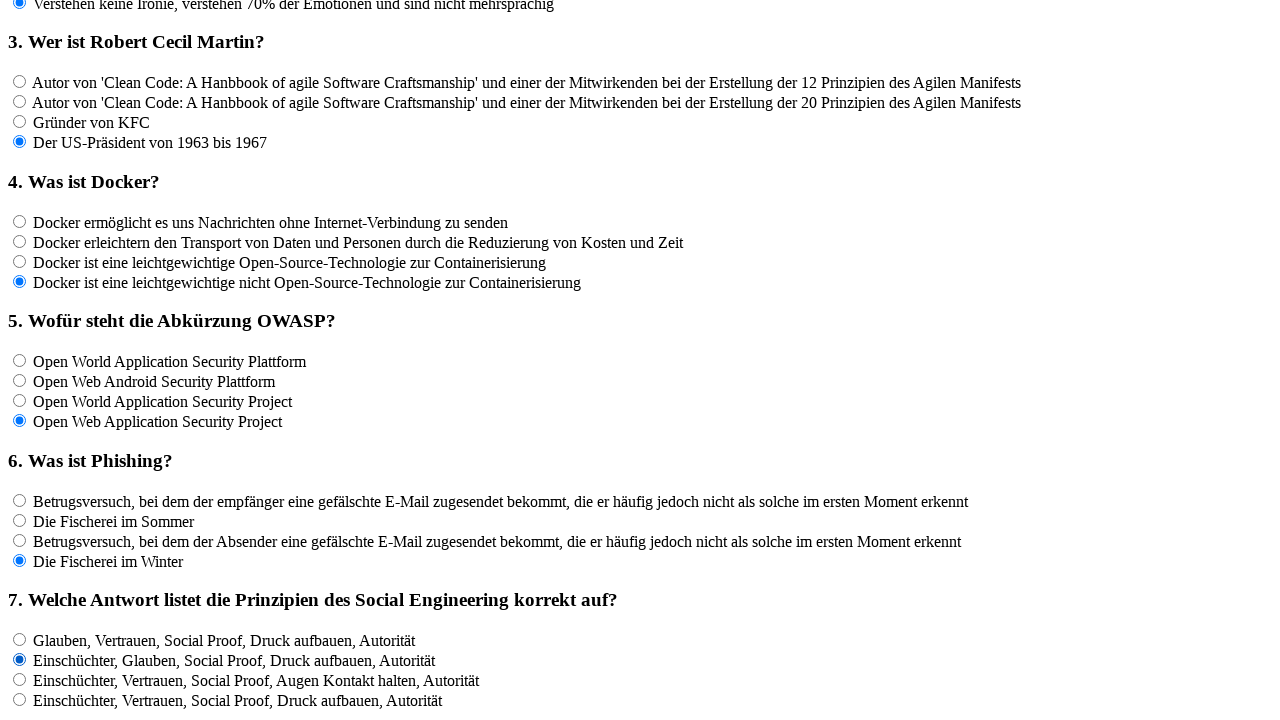

Clicked answer option for question 7 at (20, 679) on input[name='rf7'] >> nth=2
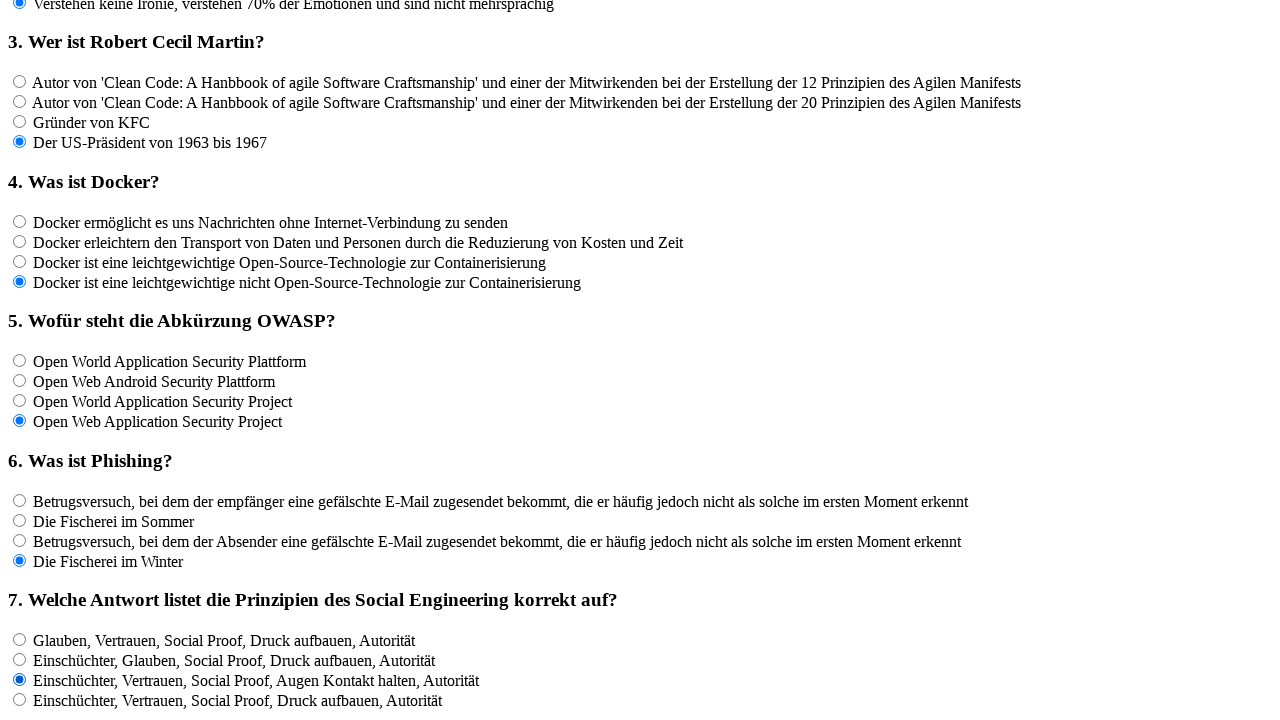

Waited 200ms after clicking answer for question 7
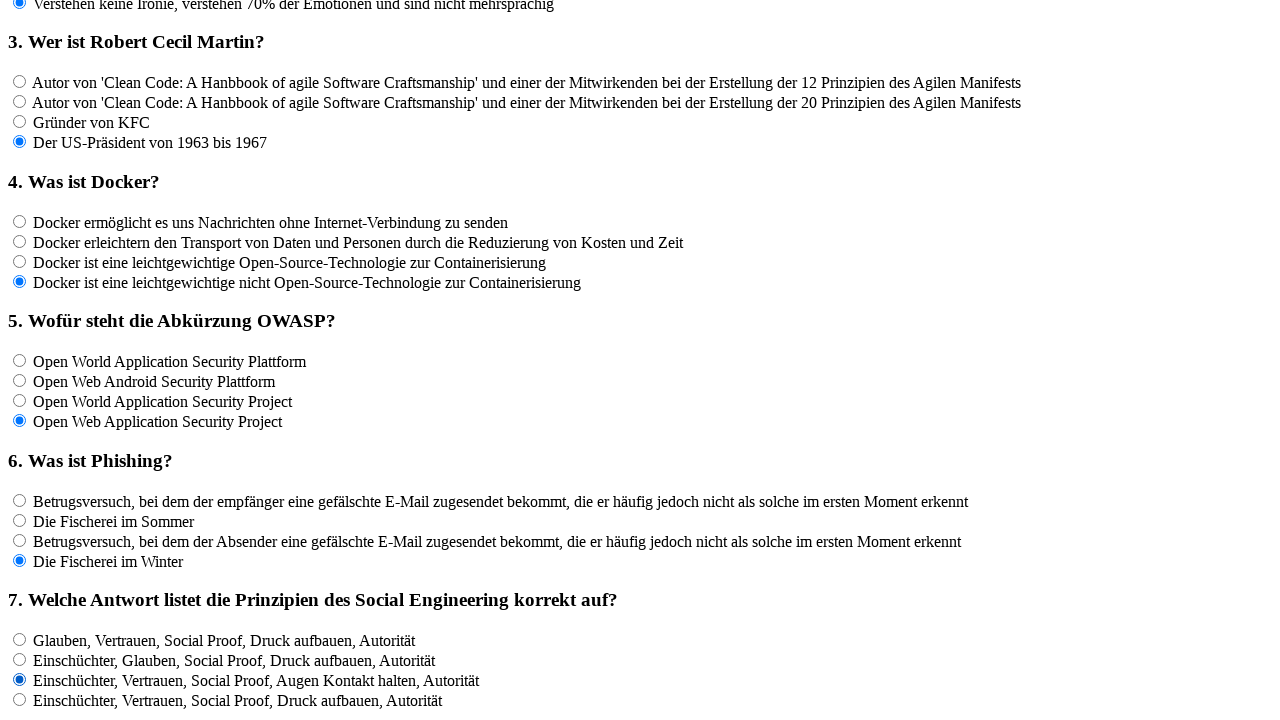

Clicked answer option for question 7 at (20, 699) on input[name='rf7'] >> nth=3
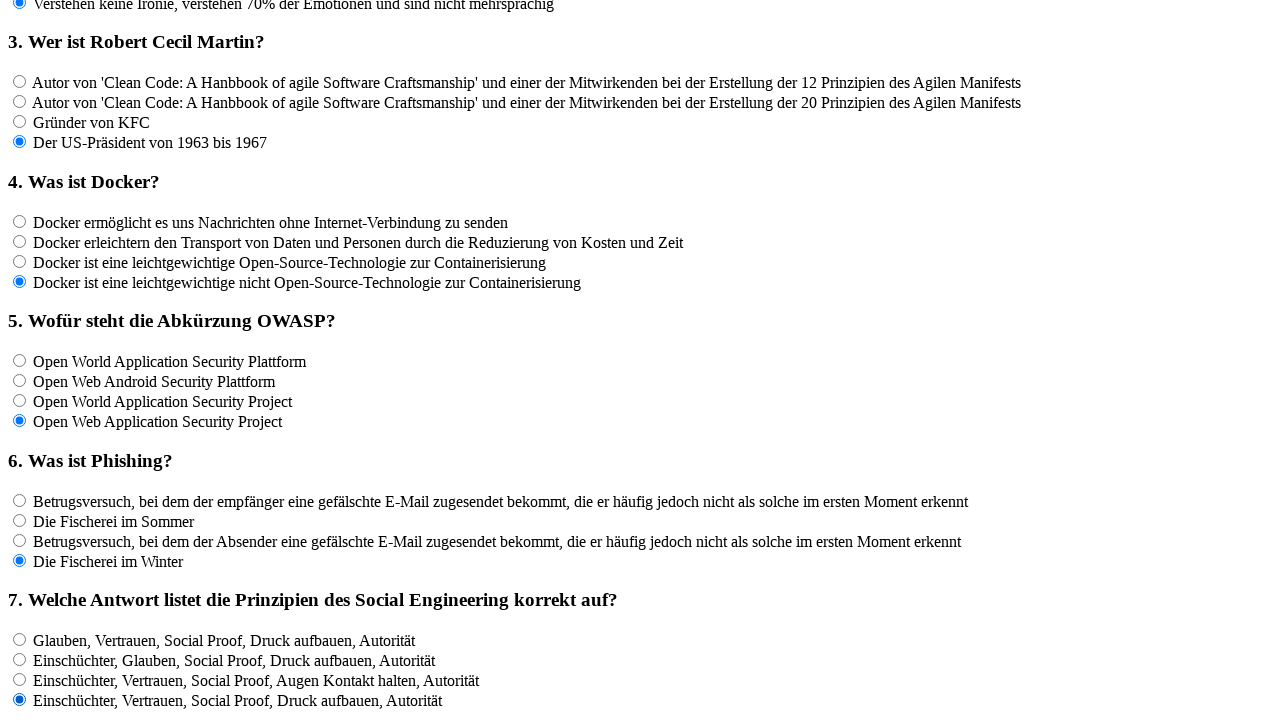

Waited 200ms after clicking answer for question 7
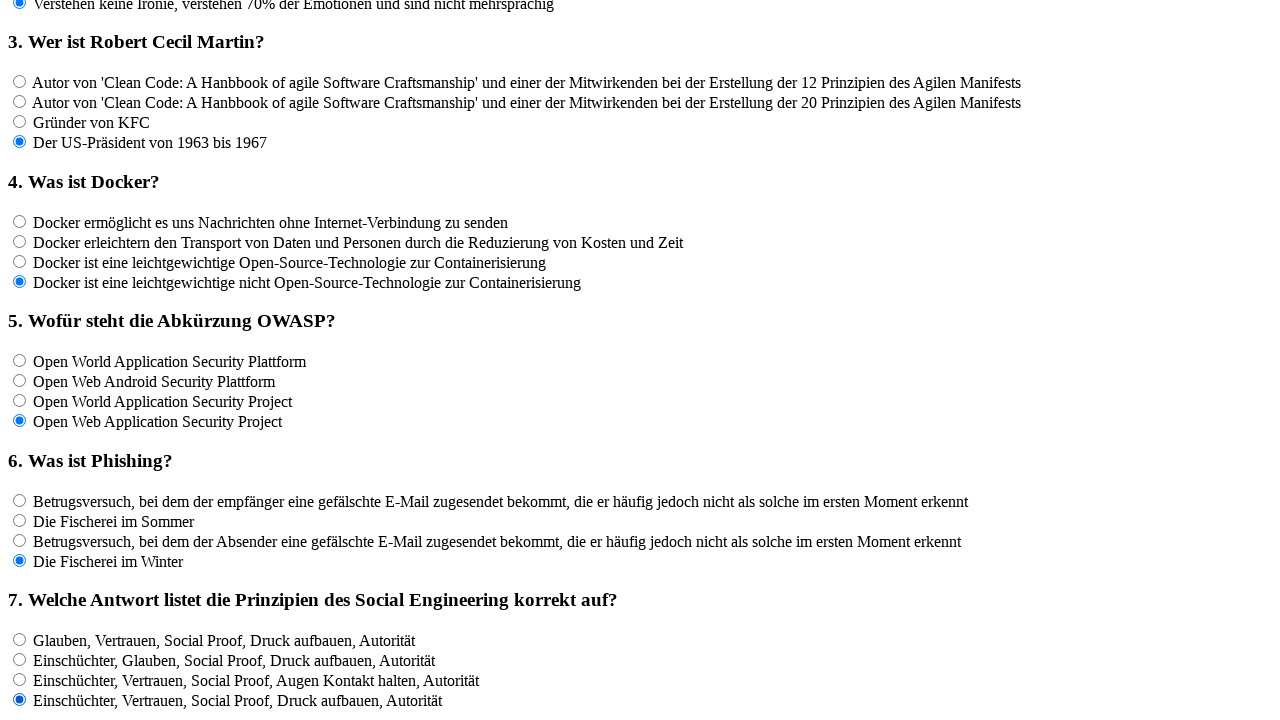

Clicked answer option for question 8 at (20, 361) on input[name='rf8'] >> nth=0
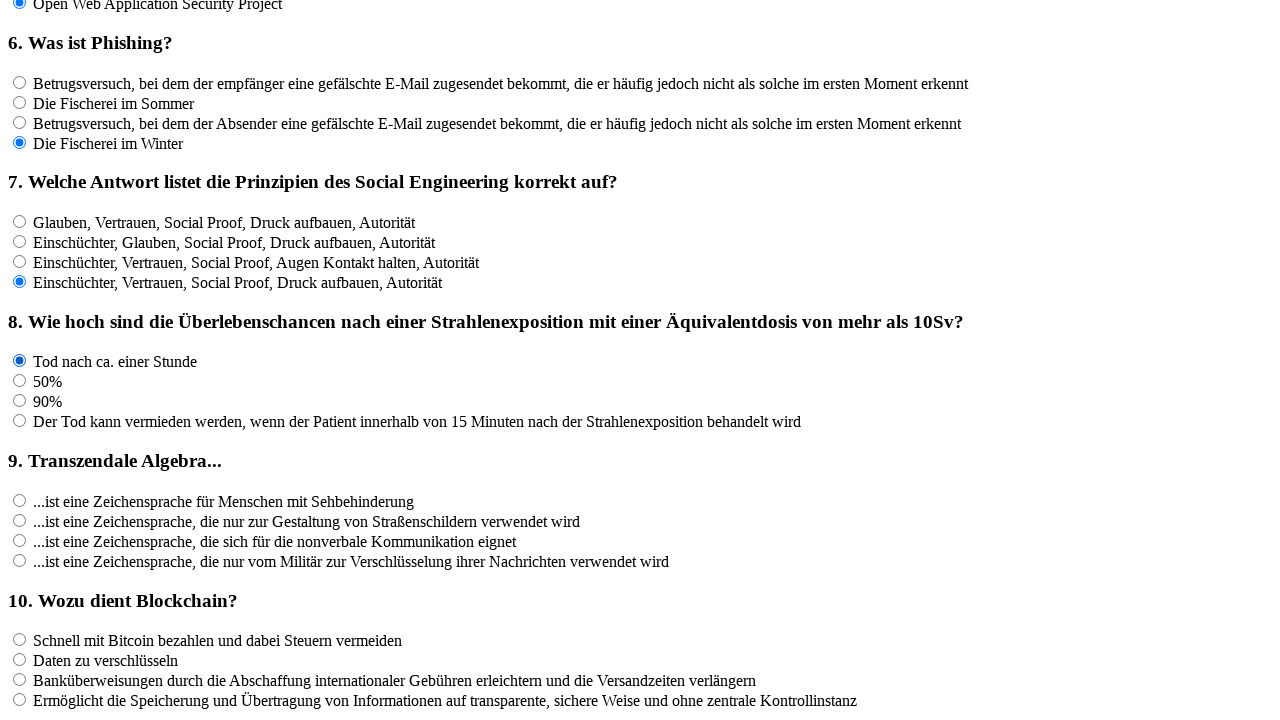

Waited 200ms after clicking answer for question 8
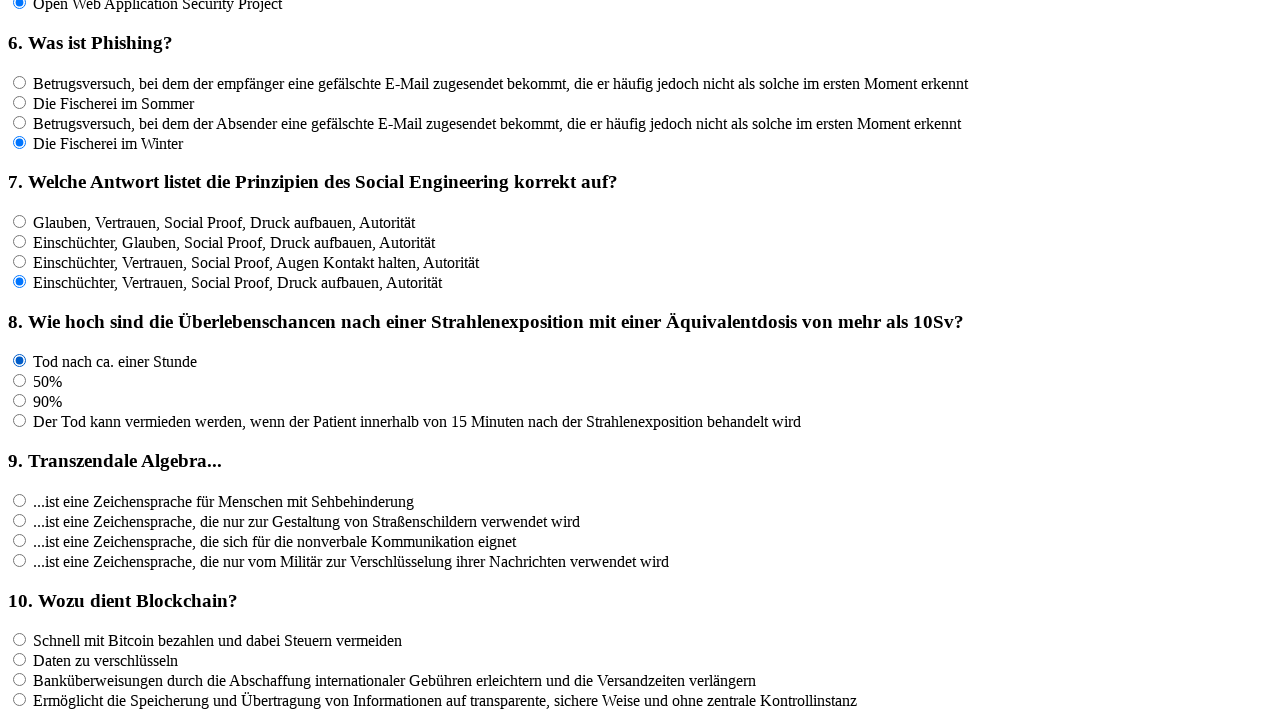

Clicked answer option for question 8 at (20, 381) on input[name='rf8'] >> nth=1
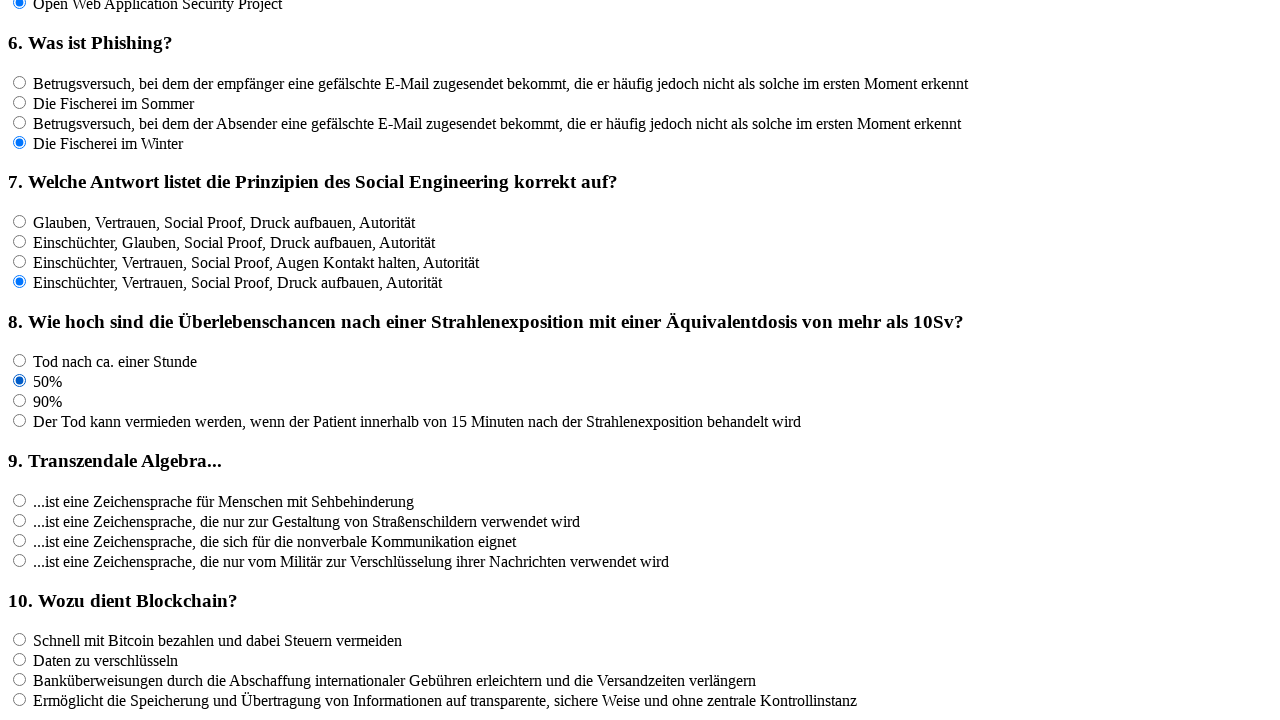

Waited 200ms after clicking answer for question 8
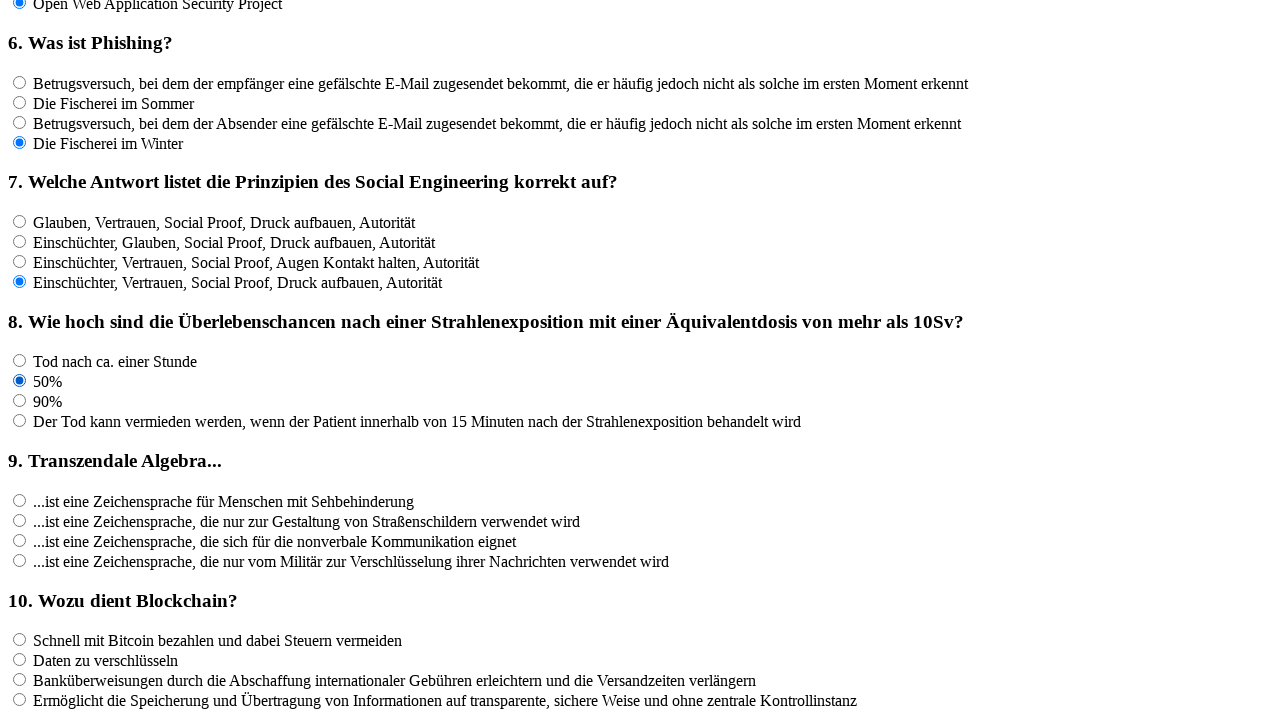

Clicked answer option for question 8 at (20, 401) on input[name='rf8'] >> nth=2
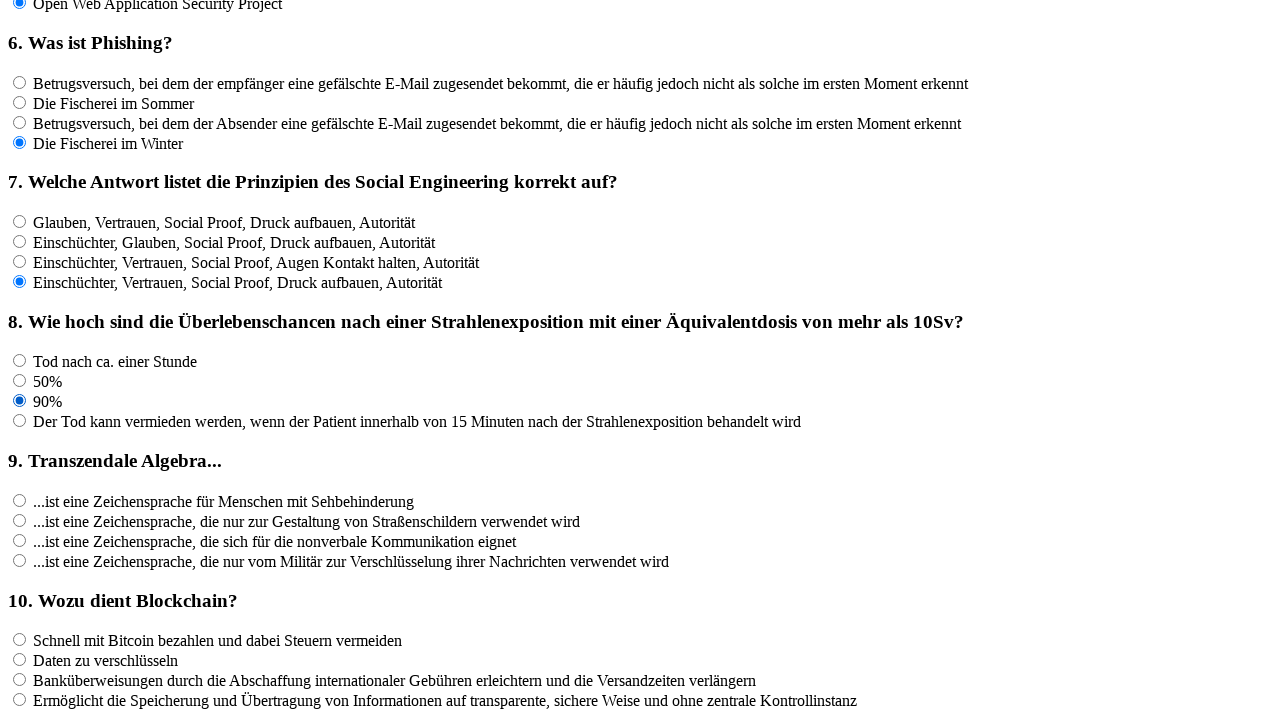

Waited 200ms after clicking answer for question 8
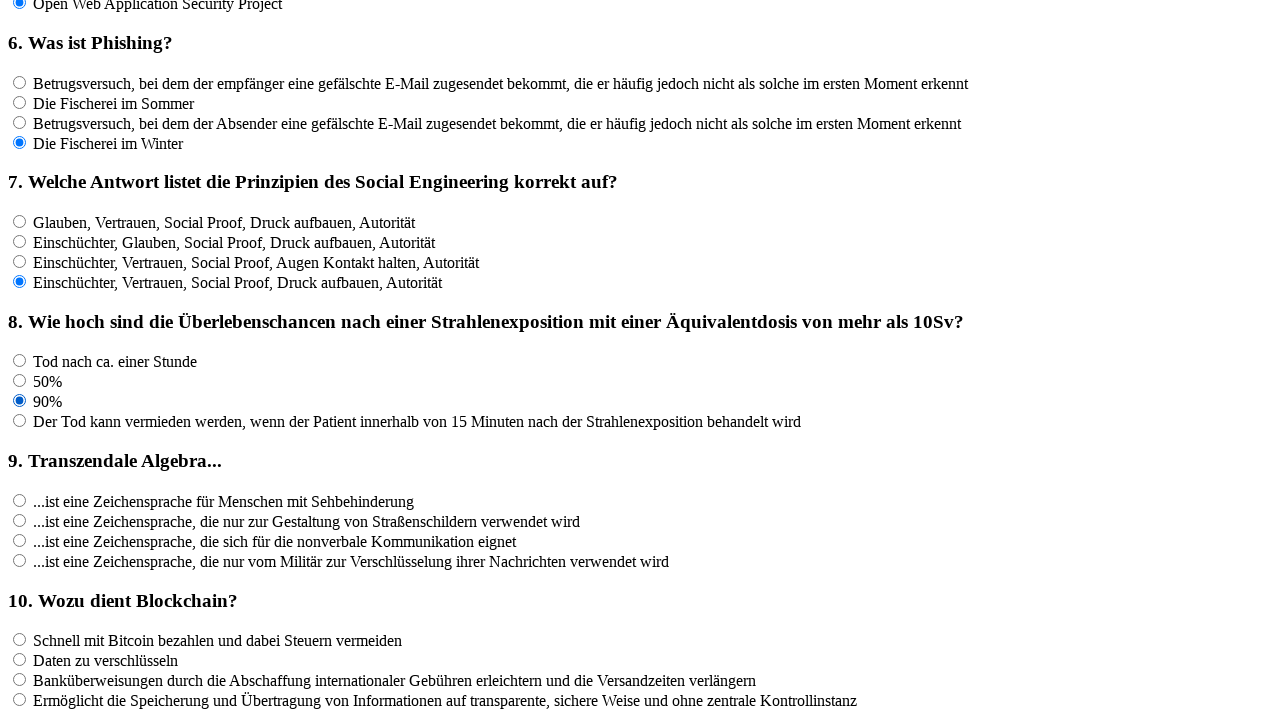

Clicked answer option for question 8 at (20, 421) on input[name='rf8'] >> nth=3
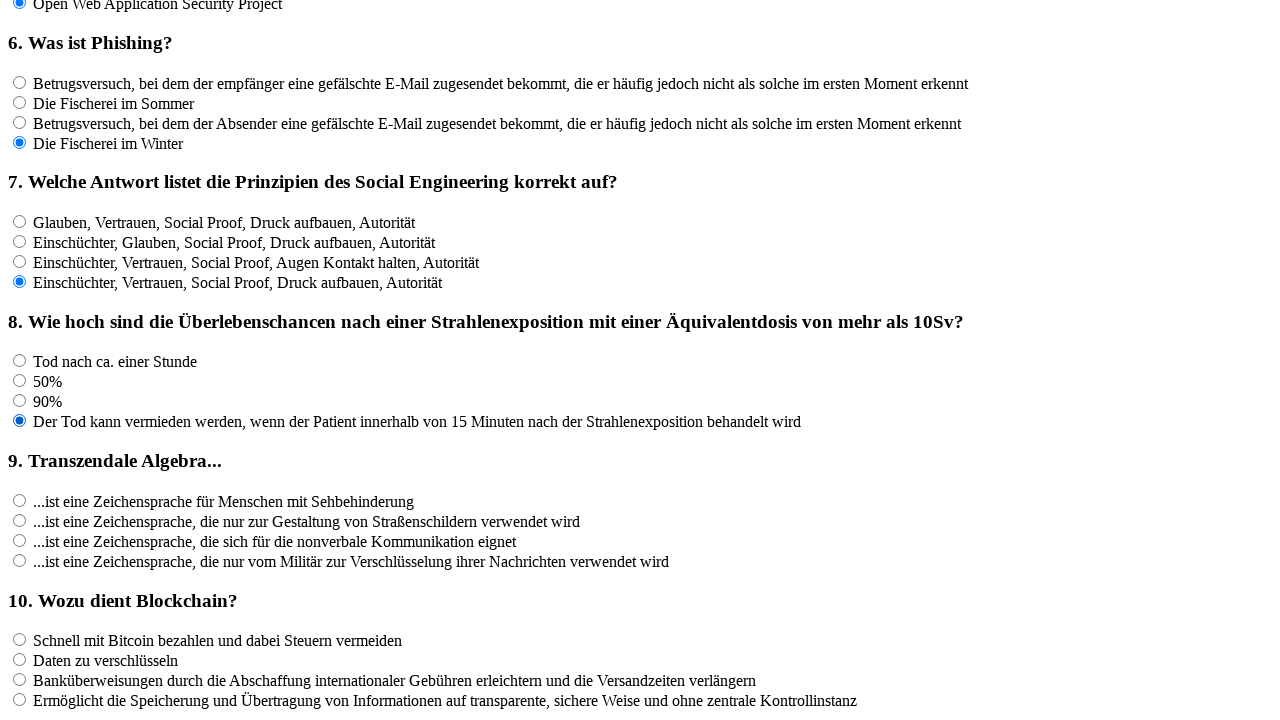

Waited 200ms after clicking answer for question 8
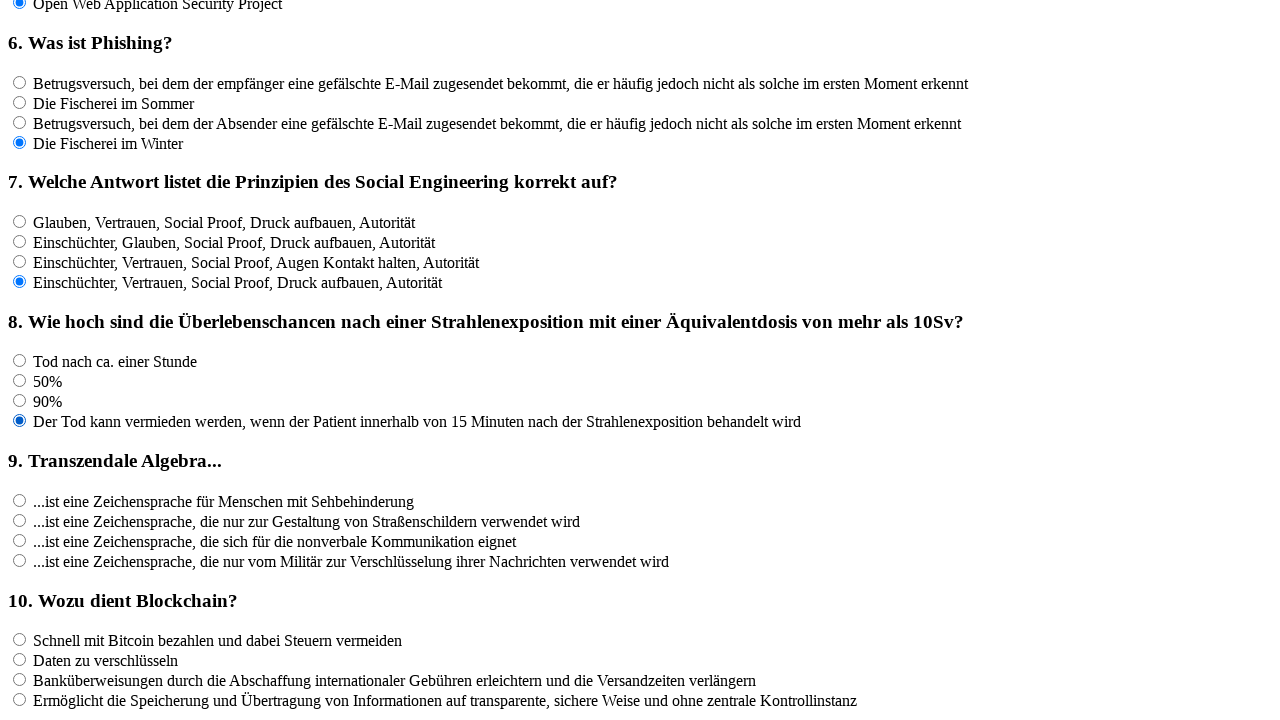

Clicked answer option for question 9 at (20, 500) on input[name='rf9'] >> nth=0
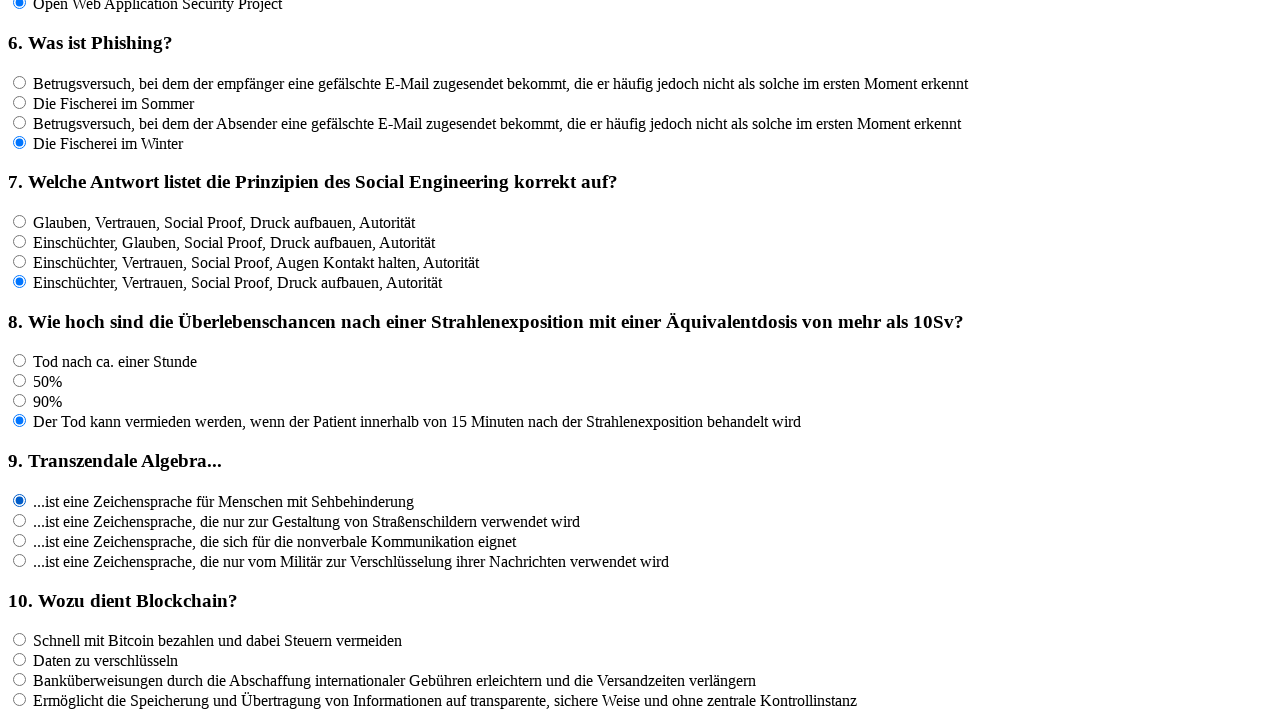

Waited 200ms after clicking answer for question 9
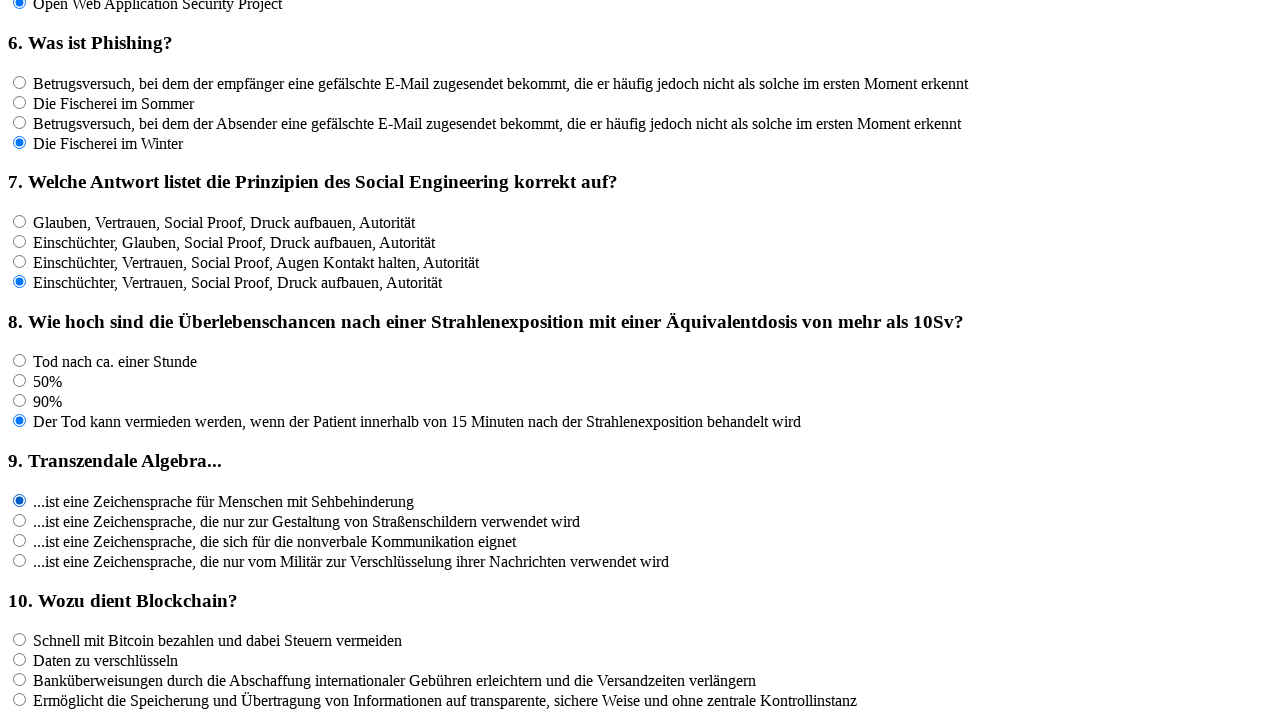

Clicked answer option for question 9 at (20, 520) on input[name='rf9'] >> nth=1
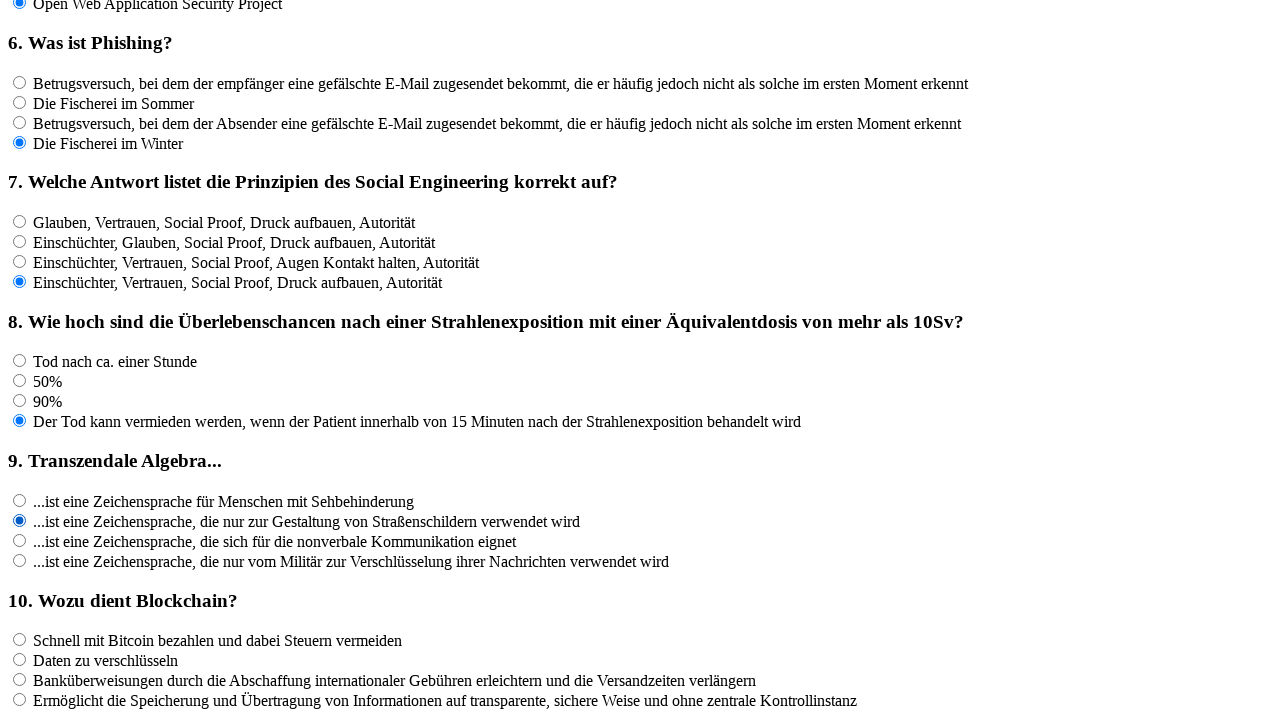

Waited 200ms after clicking answer for question 9
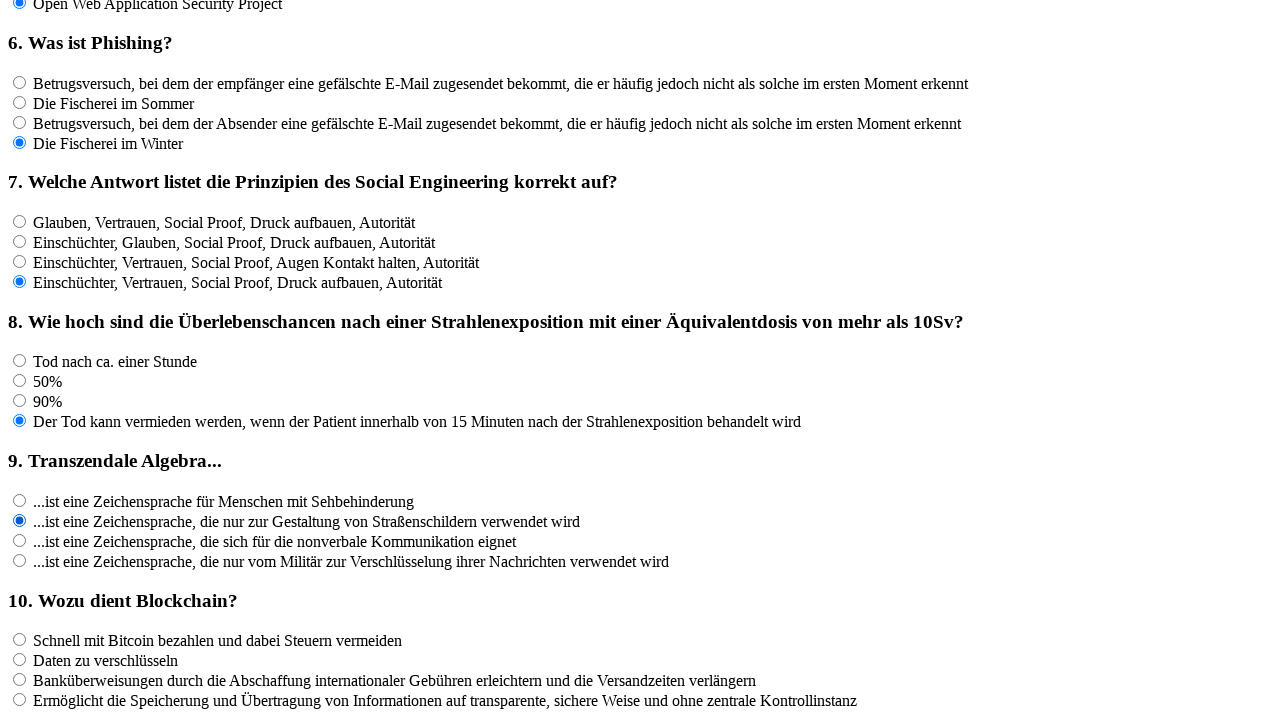

Clicked answer option for question 9 at (20, 540) on input[name='rf9'] >> nth=2
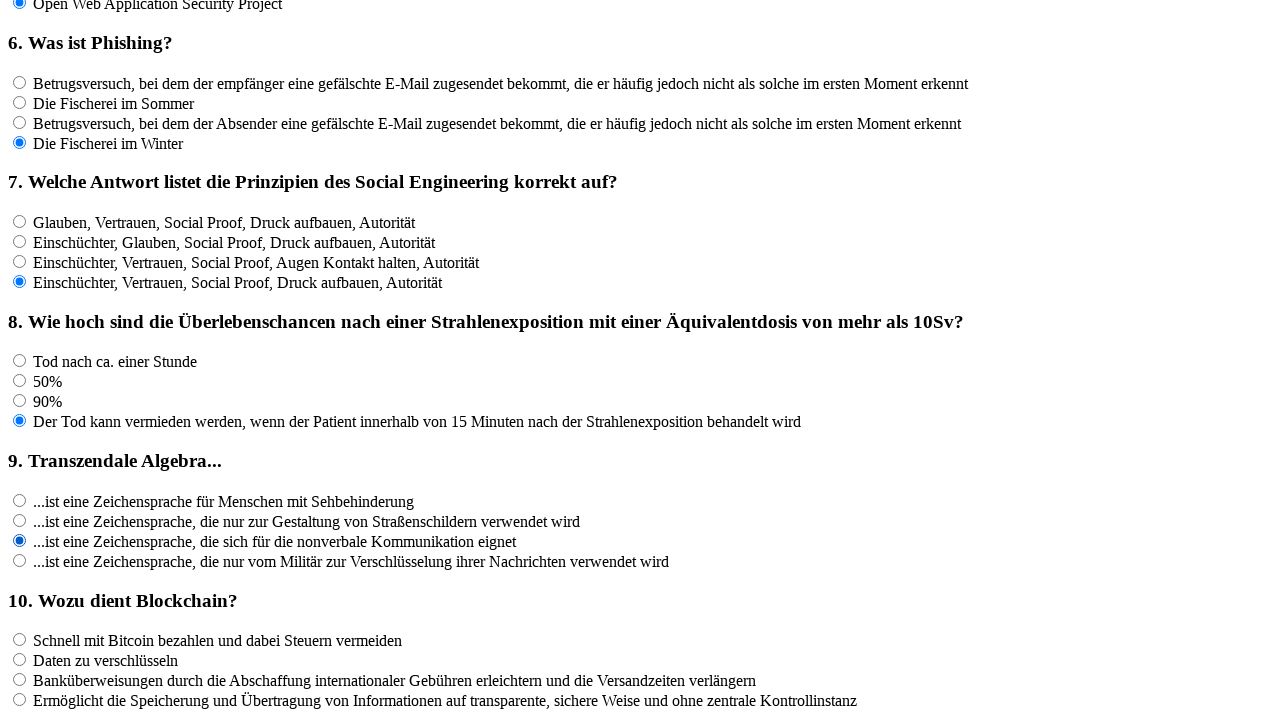

Waited 200ms after clicking answer for question 9
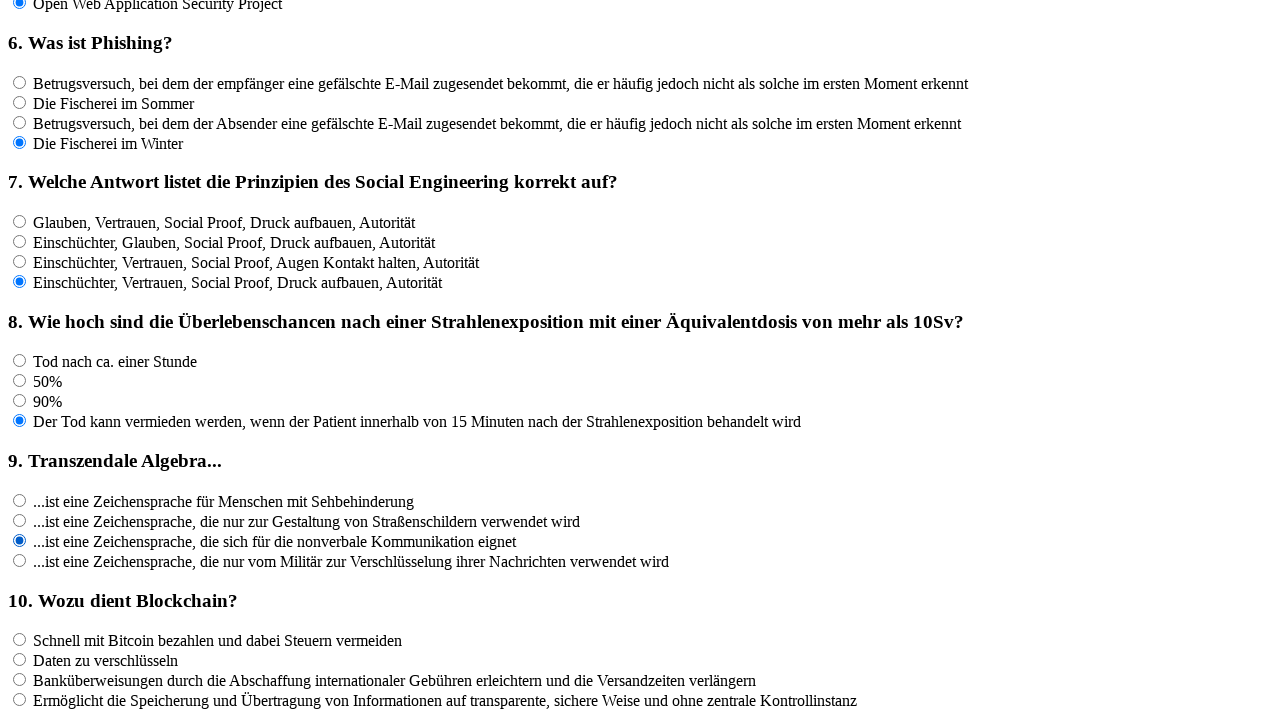

Clicked answer option for question 9 at (20, 560) on input[name='rf9'] >> nth=3
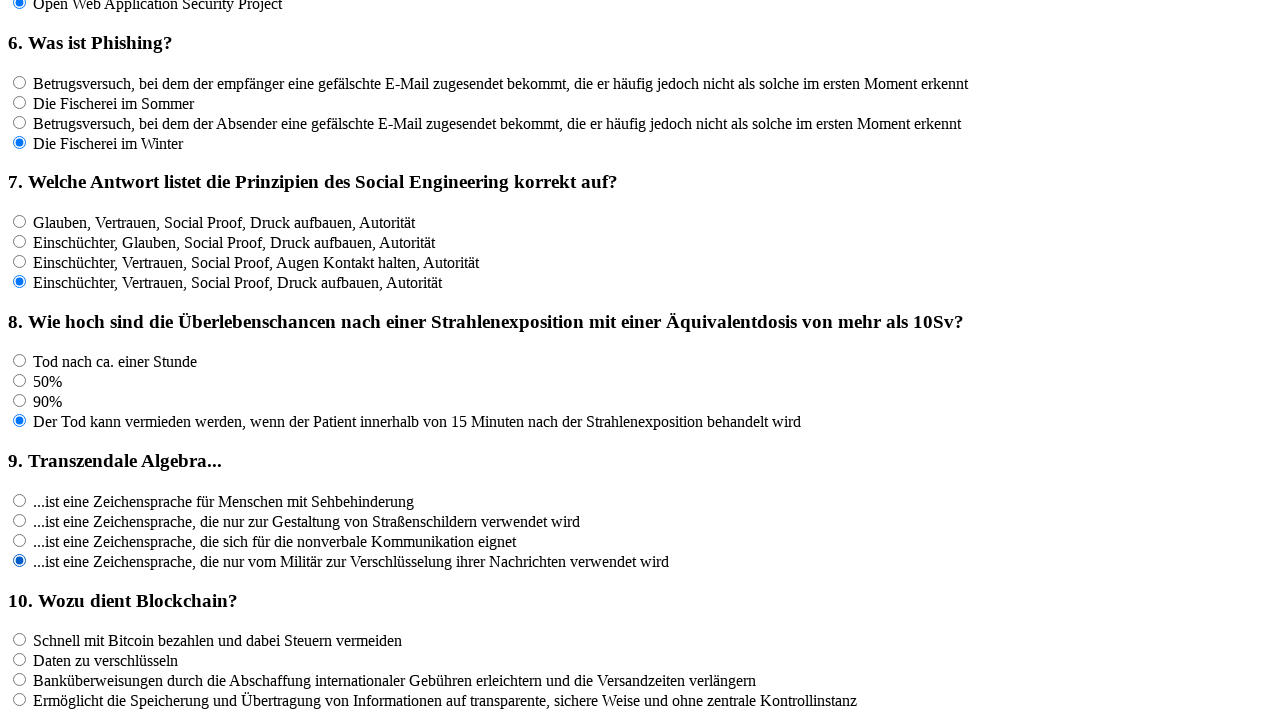

Waited 200ms after clicking answer for question 9
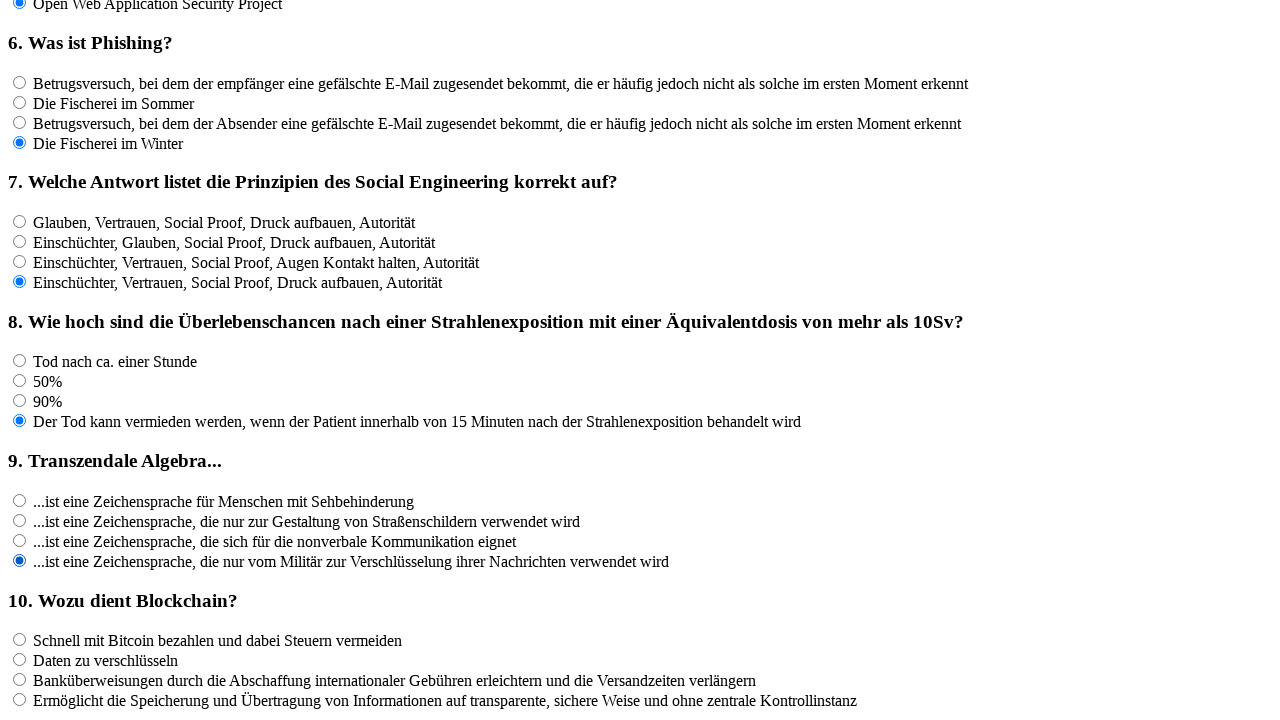

Clicked answer option for question 10 at (20, 640) on input[name='rf10'] >> nth=0
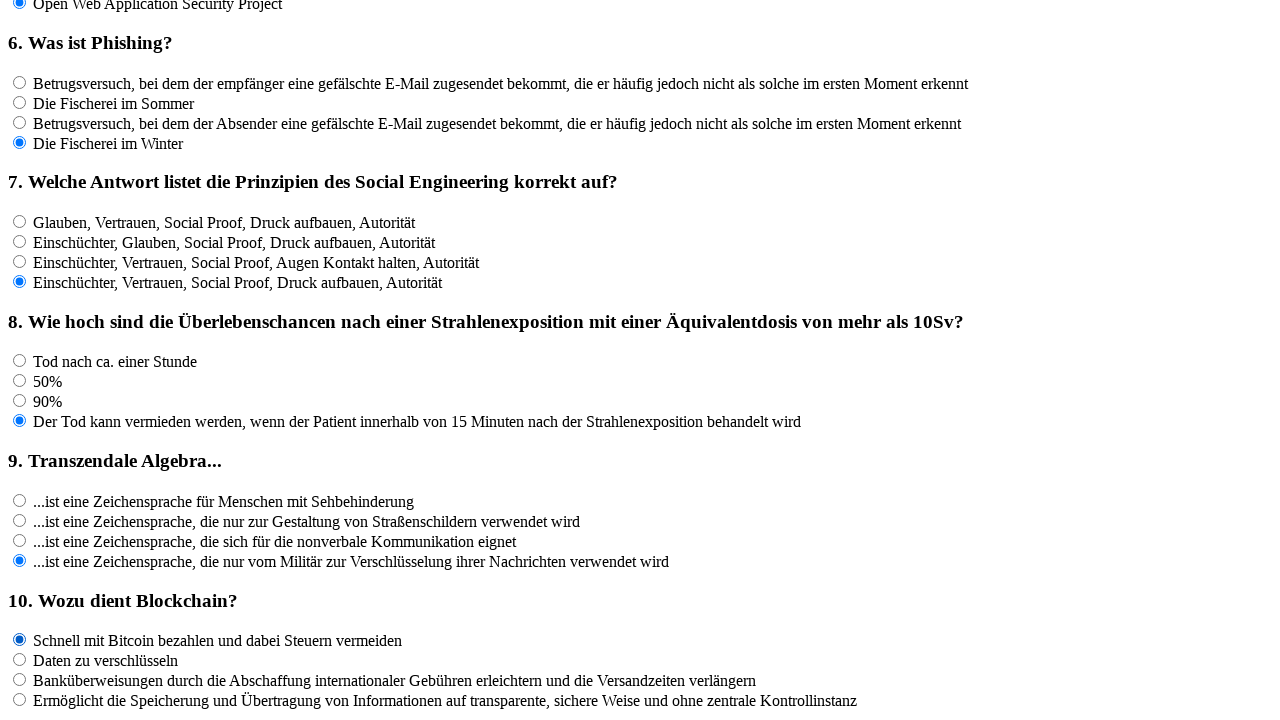

Waited 200ms after clicking answer for question 10
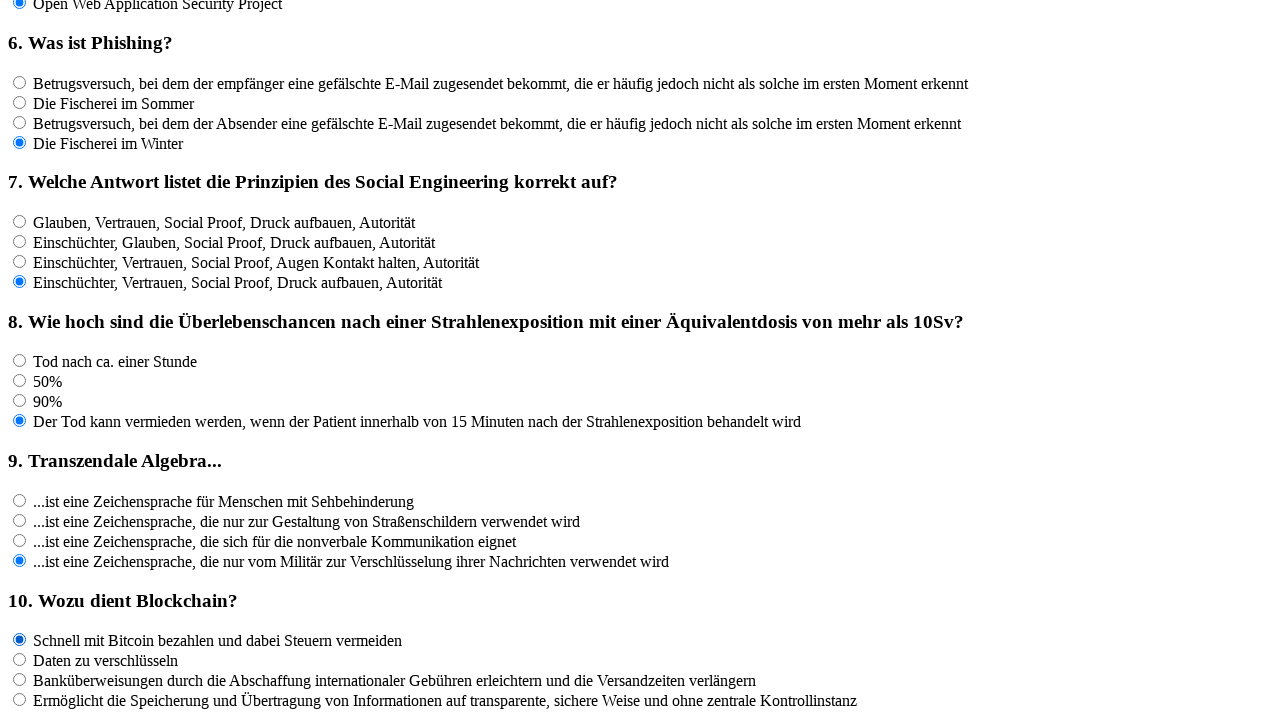

Clicked answer option for question 10 at (20, 660) on input[name='rf10'] >> nth=1
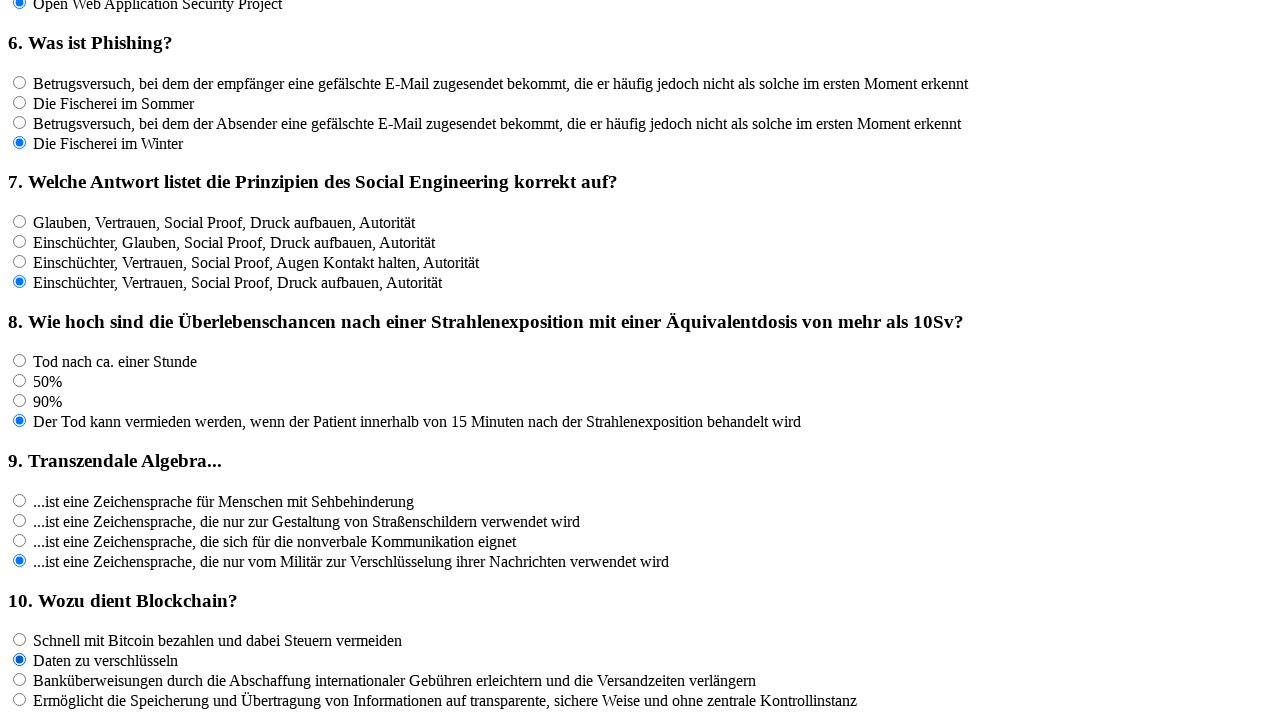

Waited 200ms after clicking answer for question 10
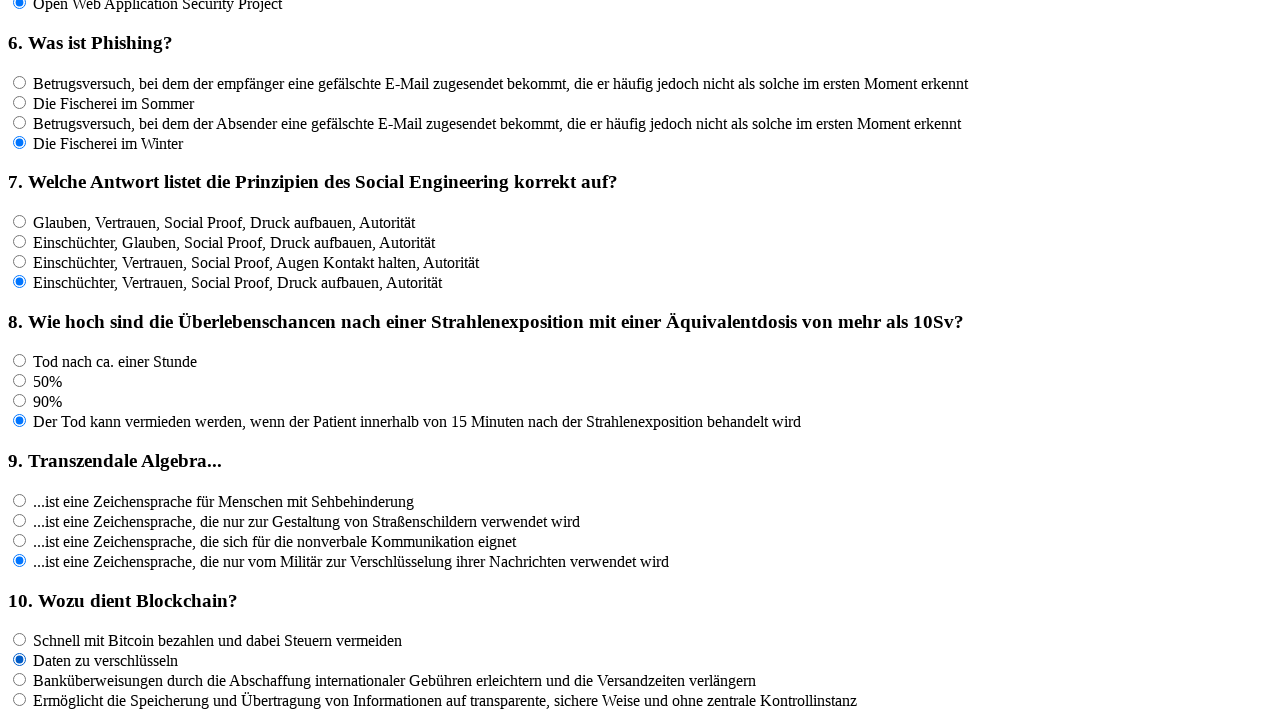

Clicked answer option for question 10 at (20, 680) on input[name='rf10'] >> nth=2
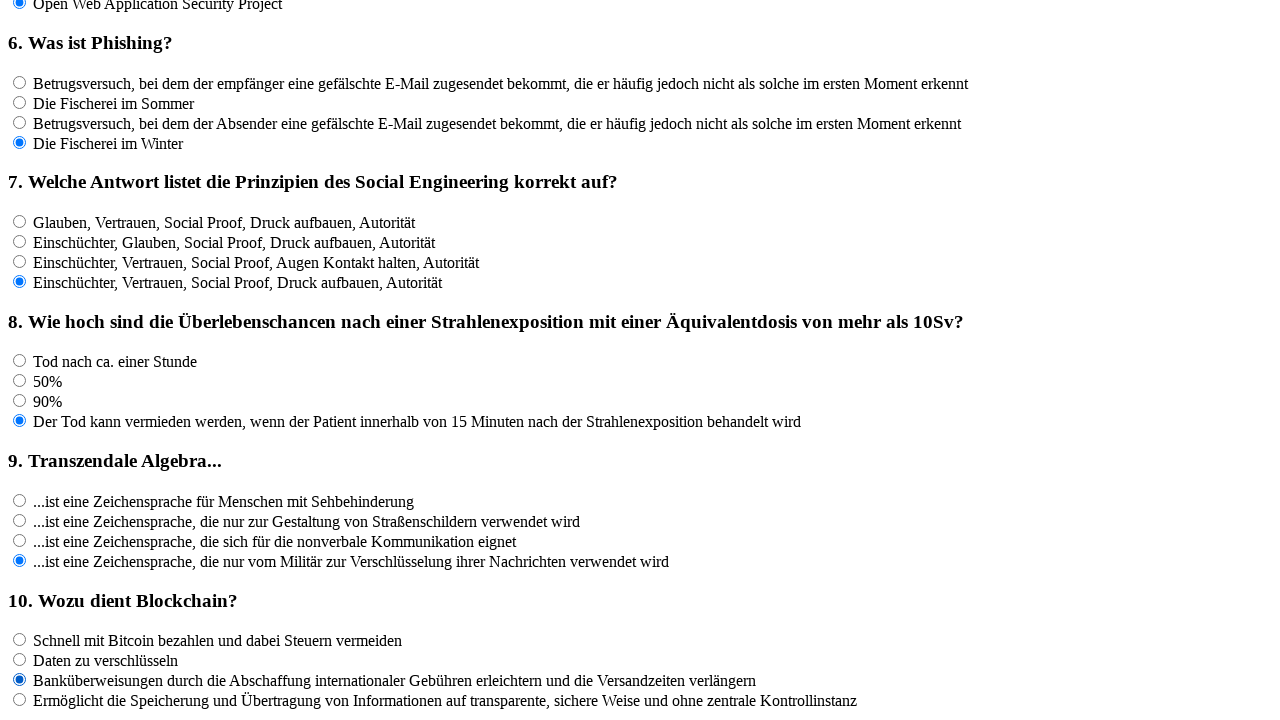

Waited 200ms after clicking answer for question 10
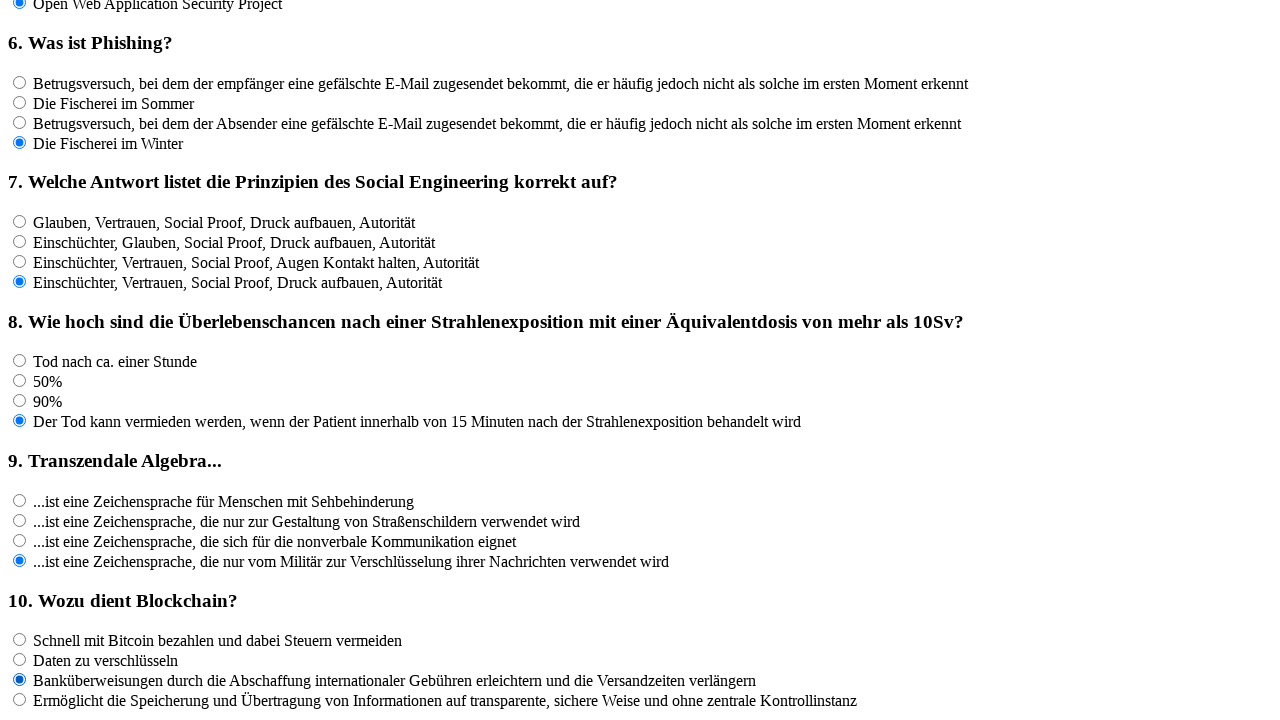

Clicked answer option for question 10 at (20, 700) on input[name='rf10'] >> nth=3
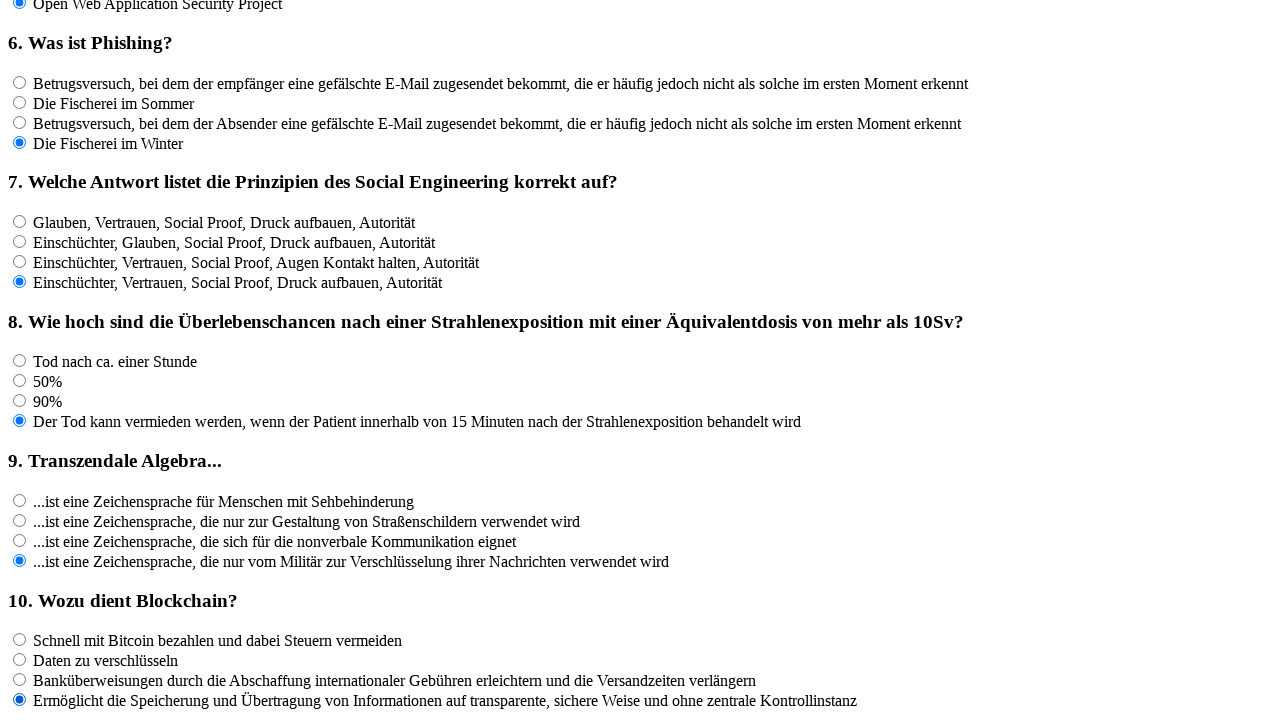

Waited 200ms after clicking answer for question 10
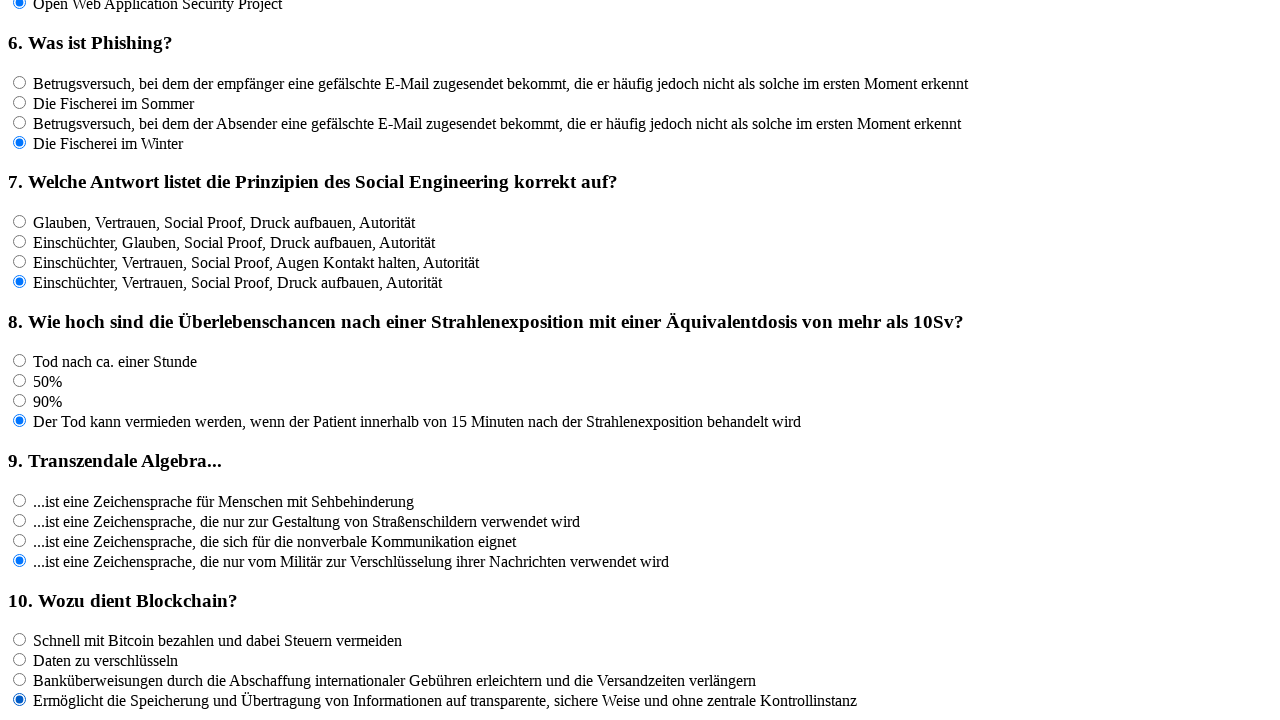

Clicked answer option for question 11 at (20, 463) on input[name='rf11'] >> nth=0
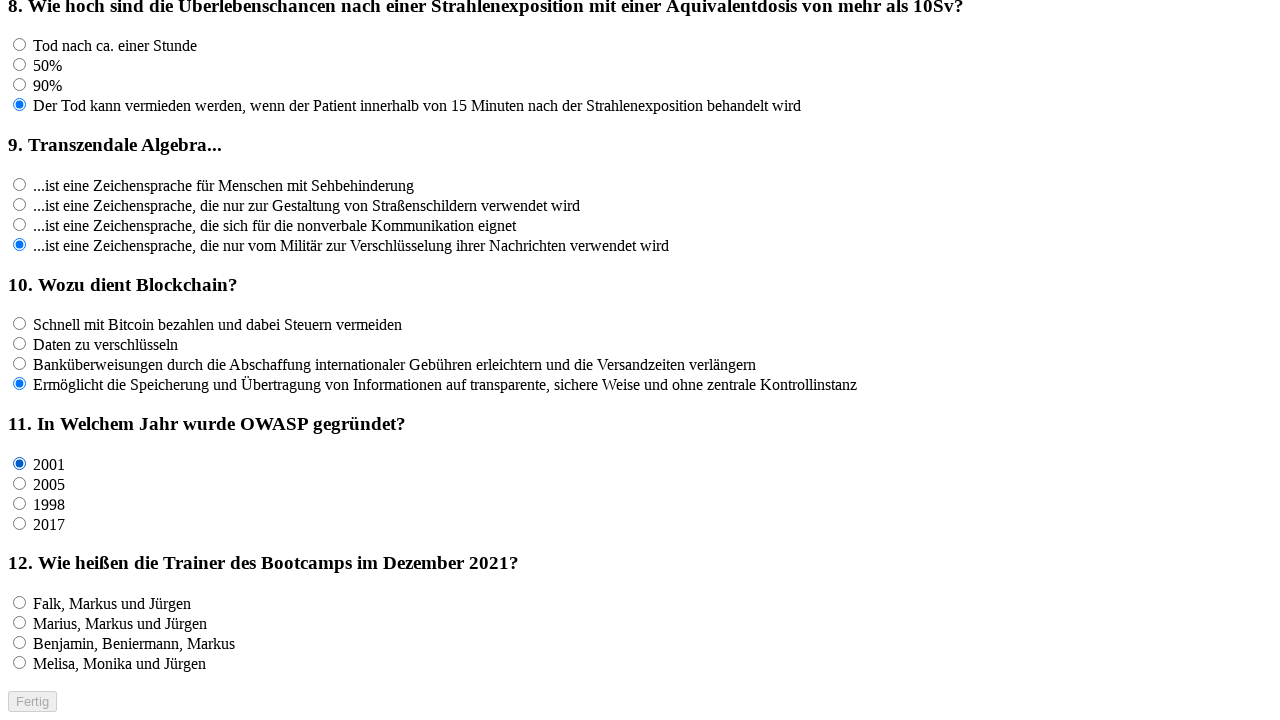

Waited 200ms after clicking answer for question 11
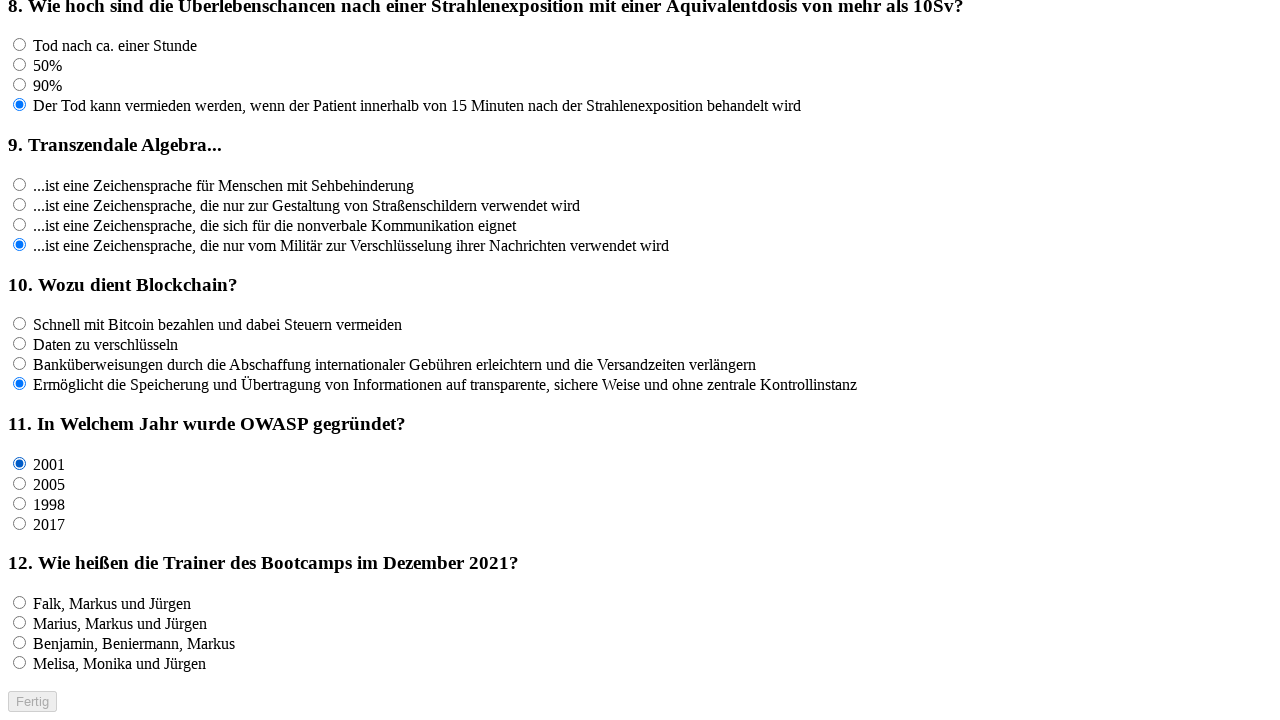

Clicked answer option for question 11 at (20, 483) on input[name='rf11'] >> nth=1
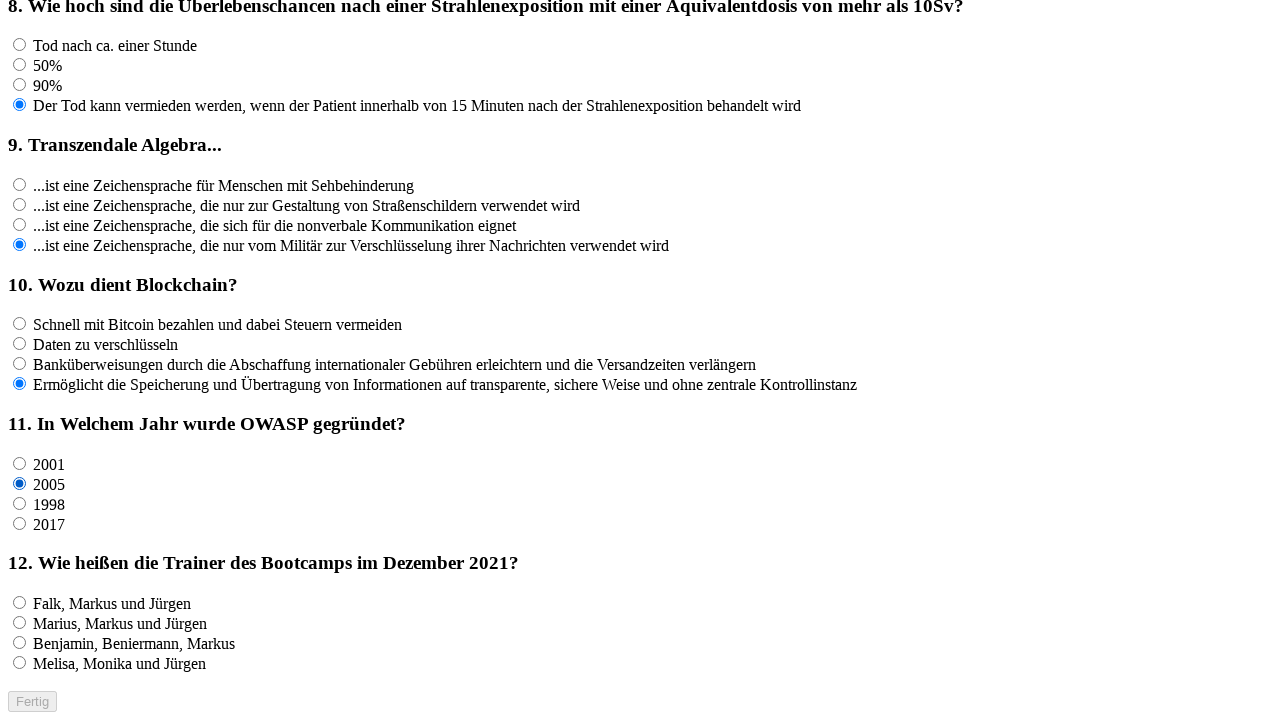

Waited 200ms after clicking answer for question 11
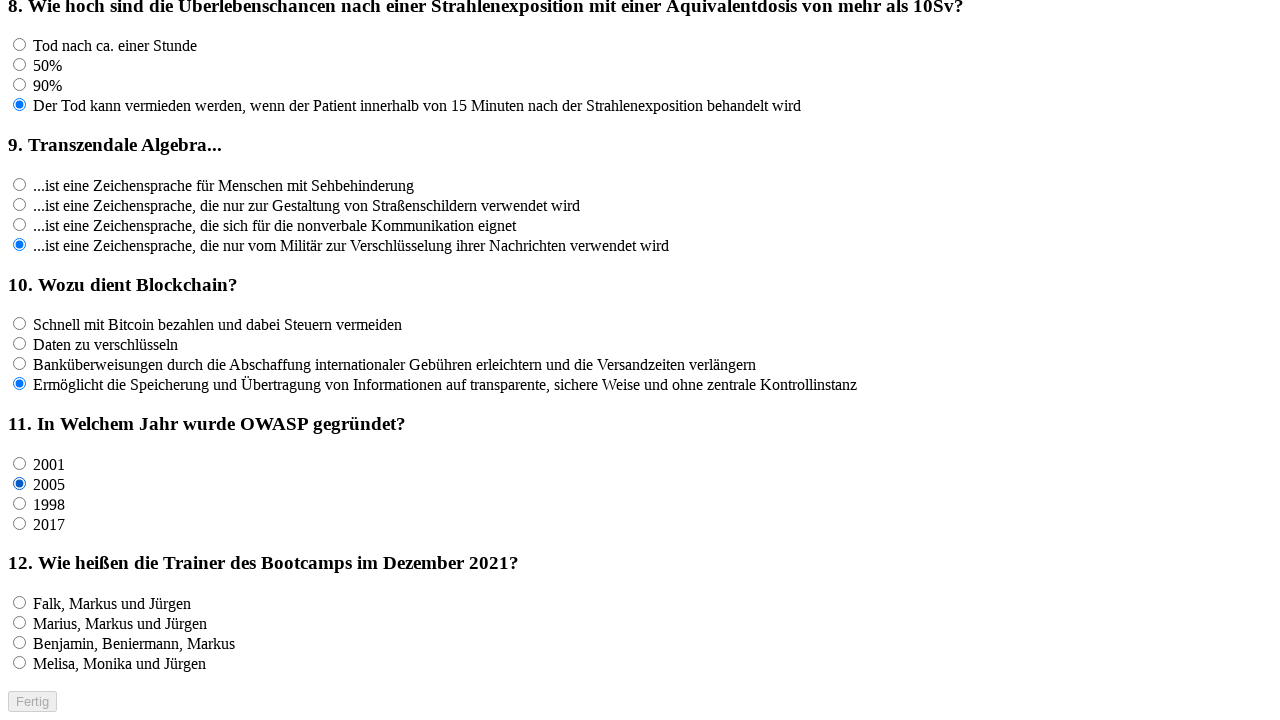

Clicked answer option for question 11 at (20, 503) on input[name='rf11'] >> nth=2
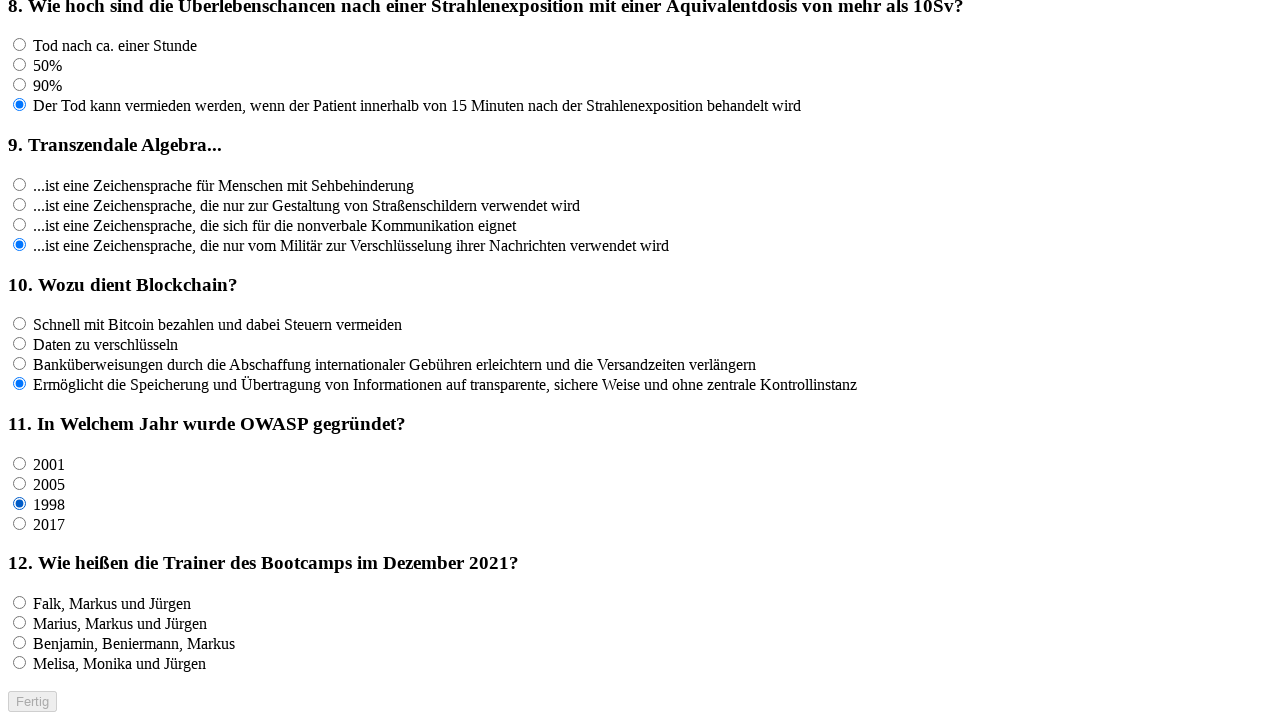

Waited 200ms after clicking answer for question 11
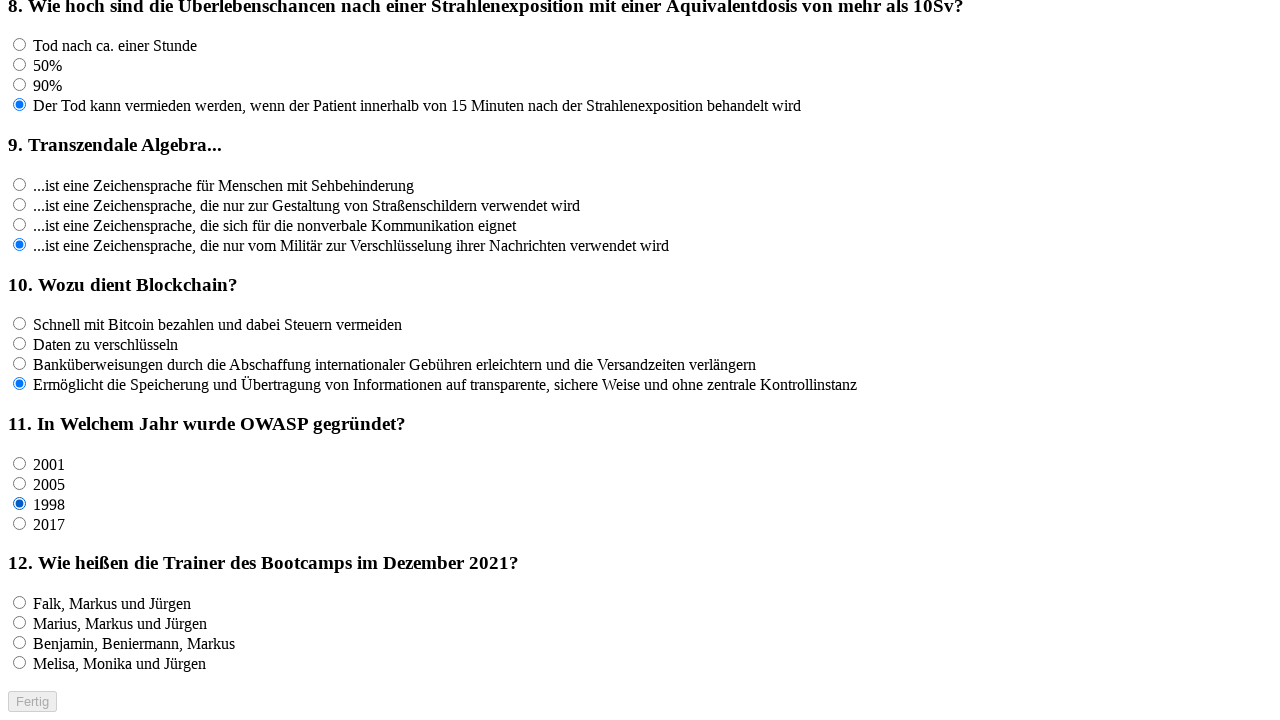

Clicked answer option for question 11 at (20, 523) on input[name='rf11'] >> nth=3
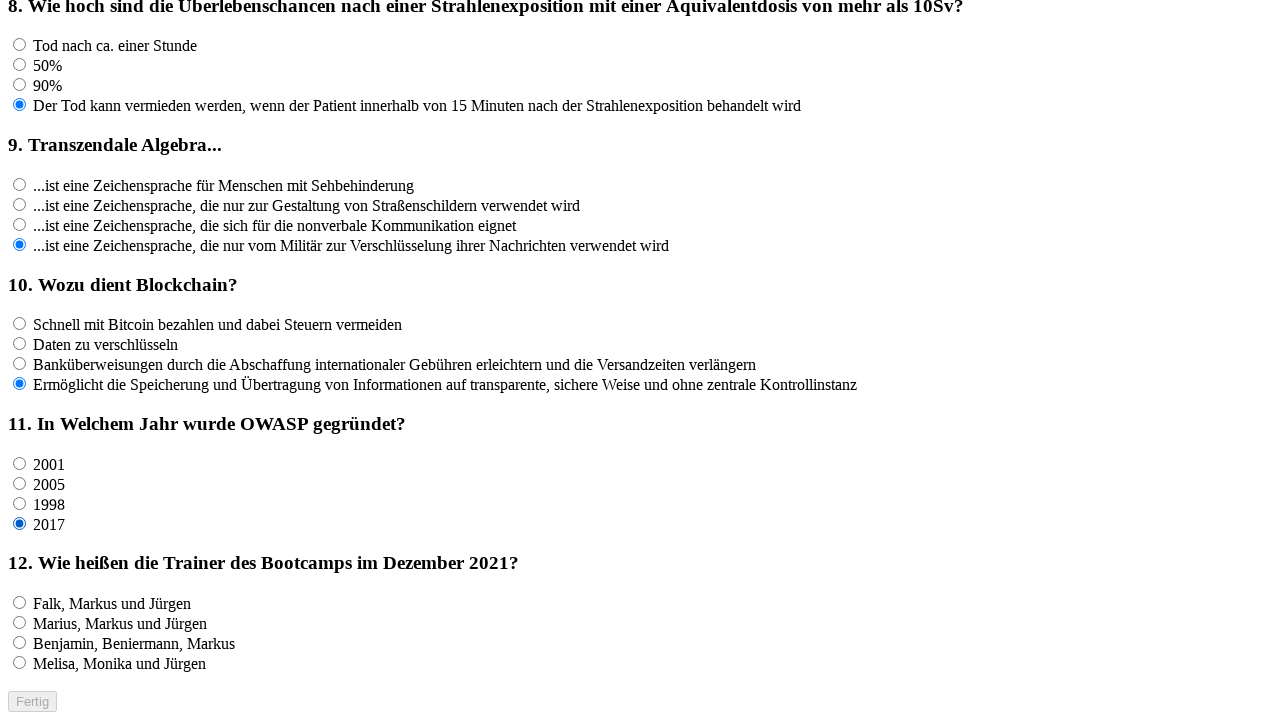

Waited 200ms after clicking answer for question 11
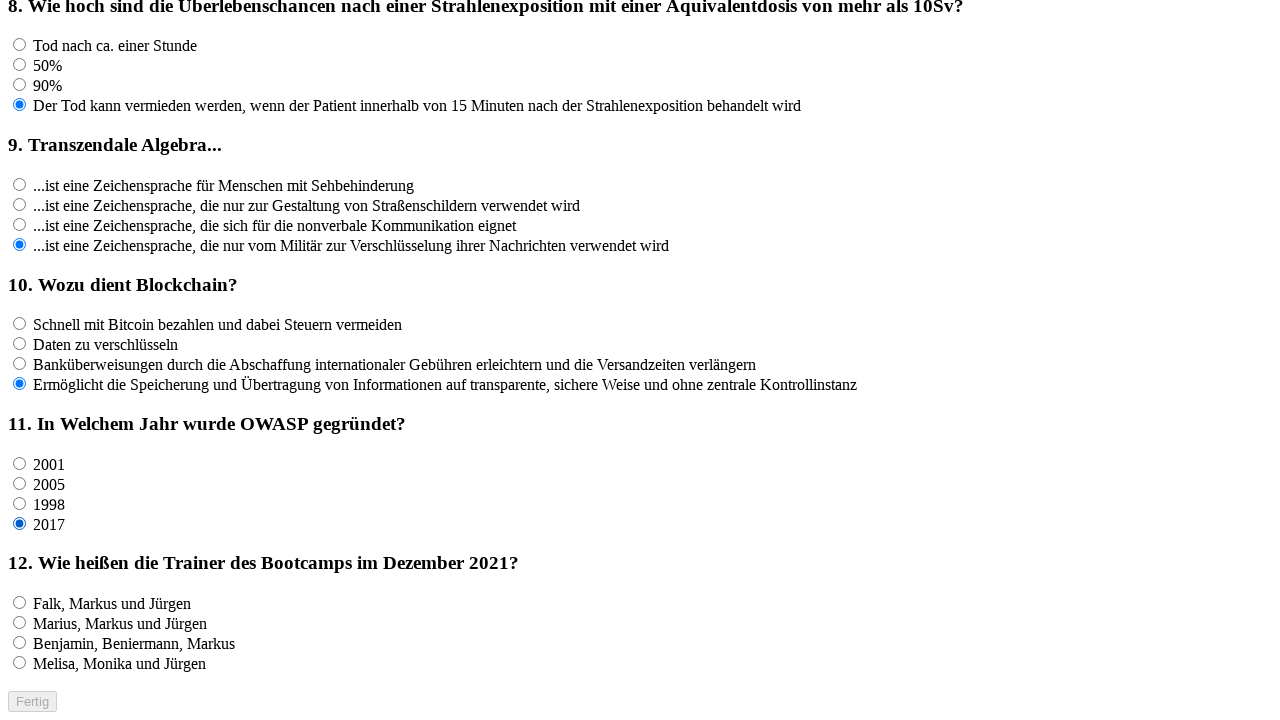

Clicked answer option for question 12 at (20, 603) on input[name='rf12'] >> nth=0
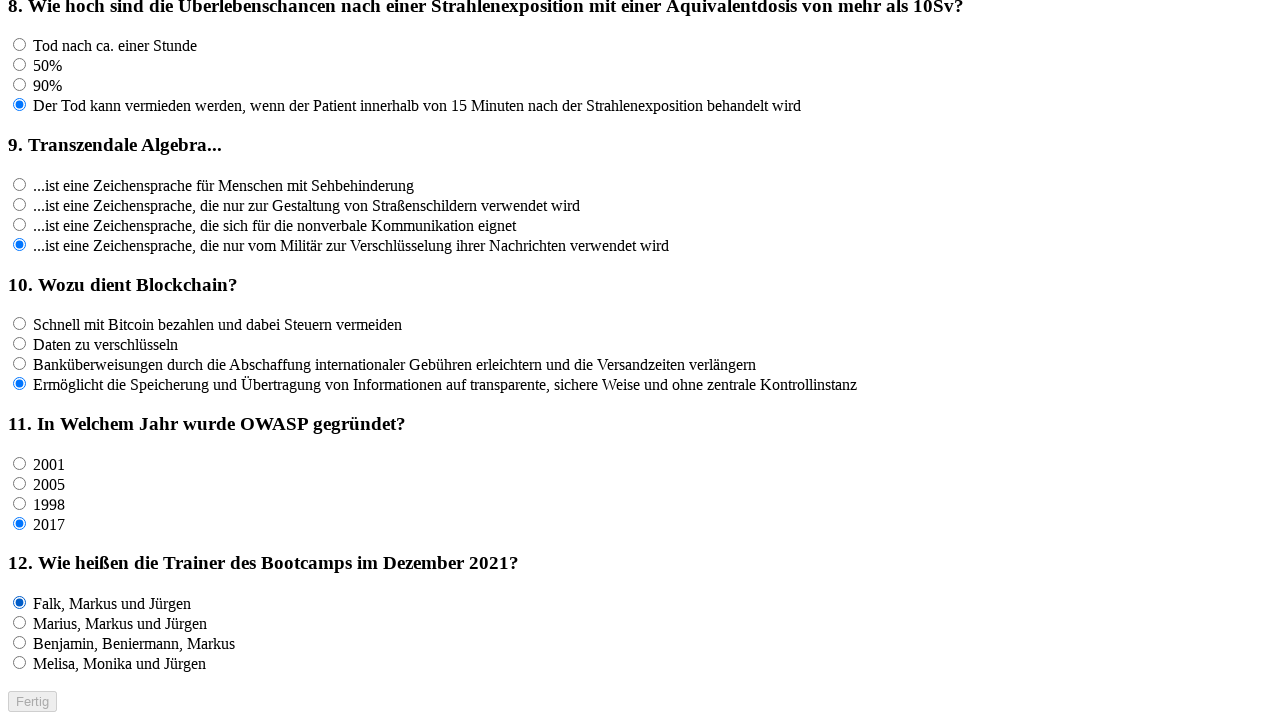

Waited 200ms after clicking answer for question 12
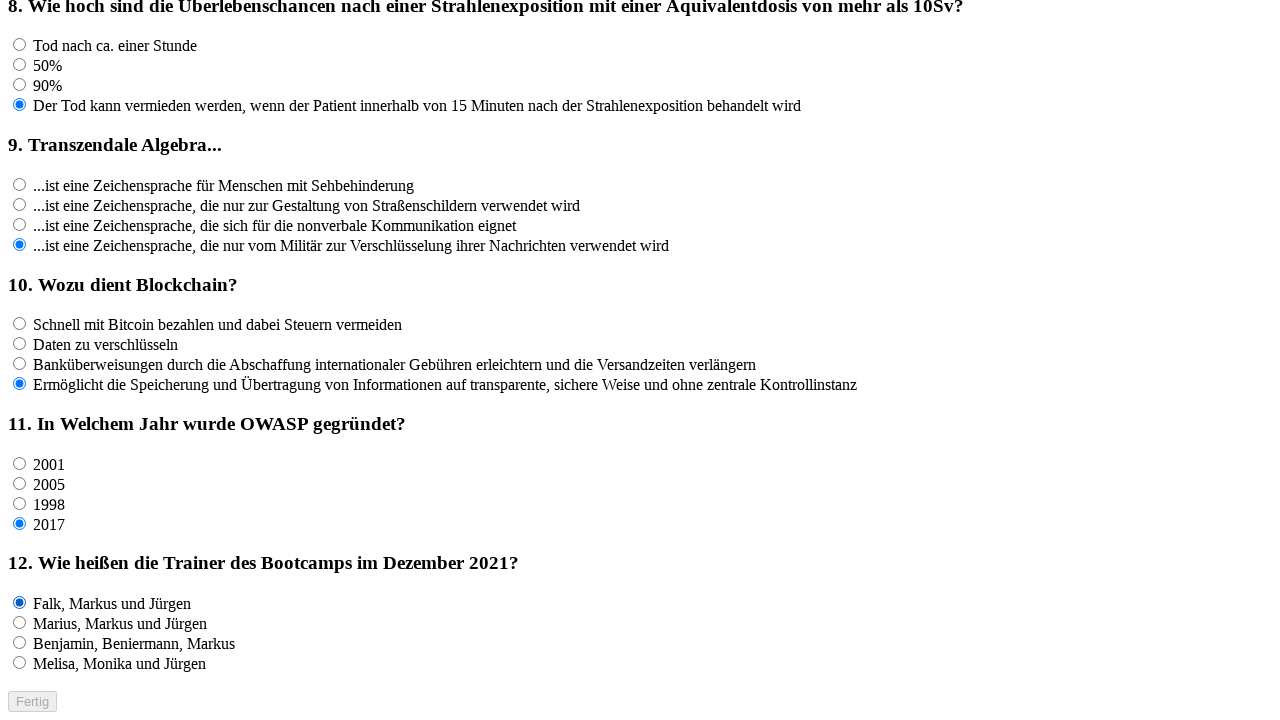

Clicked answer option for question 12 at (20, 623) on input[name='rf12'] >> nth=1
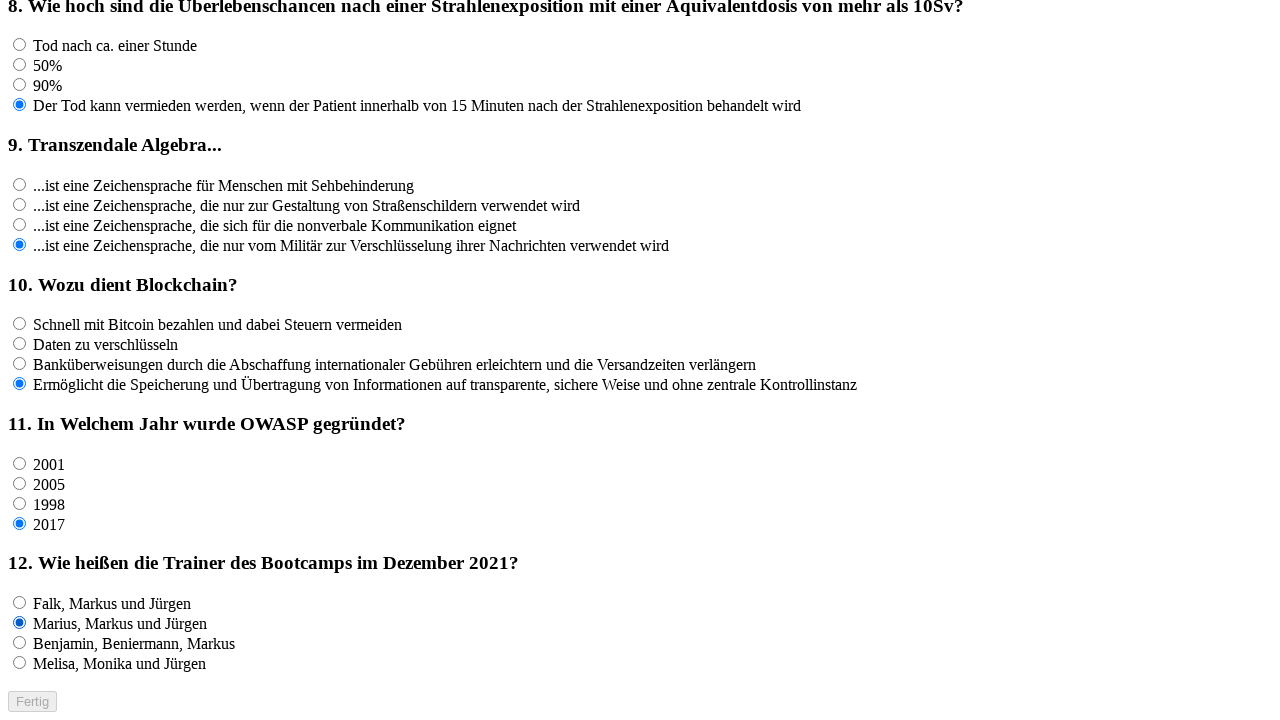

Waited 200ms after clicking answer for question 12
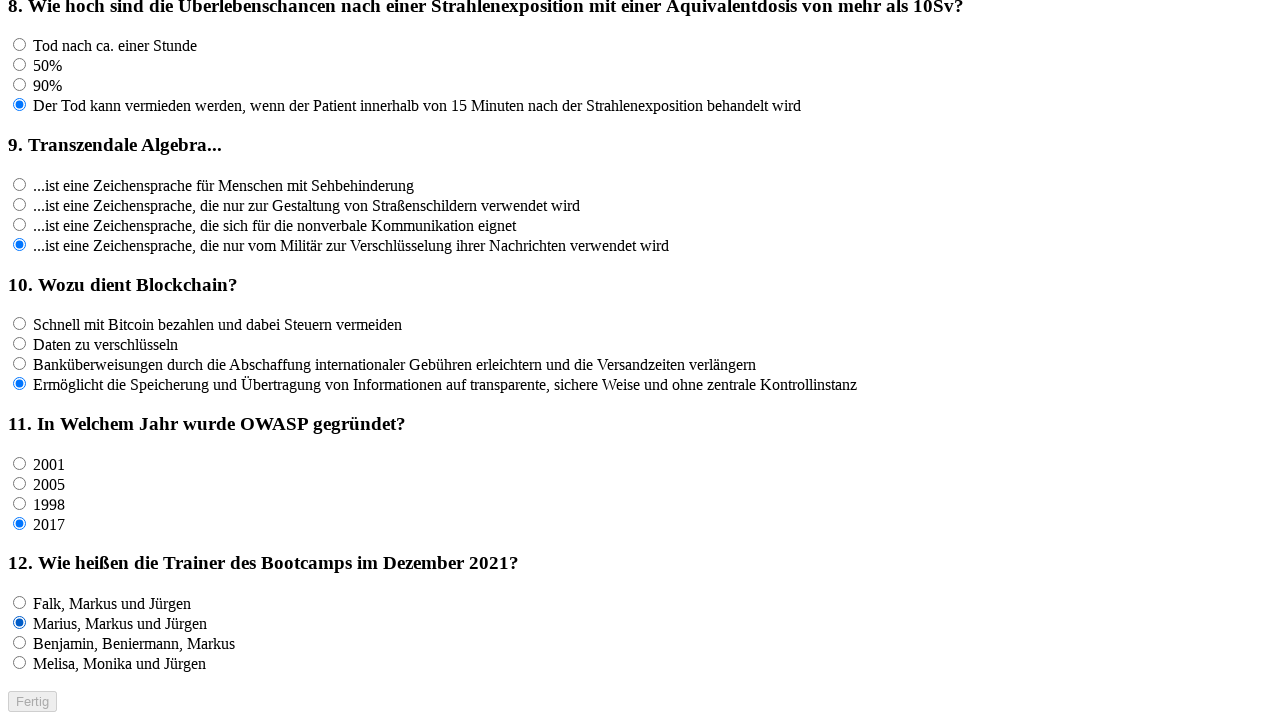

Clicked answer option for question 12 at (20, 643) on input[name='rf12'] >> nth=2
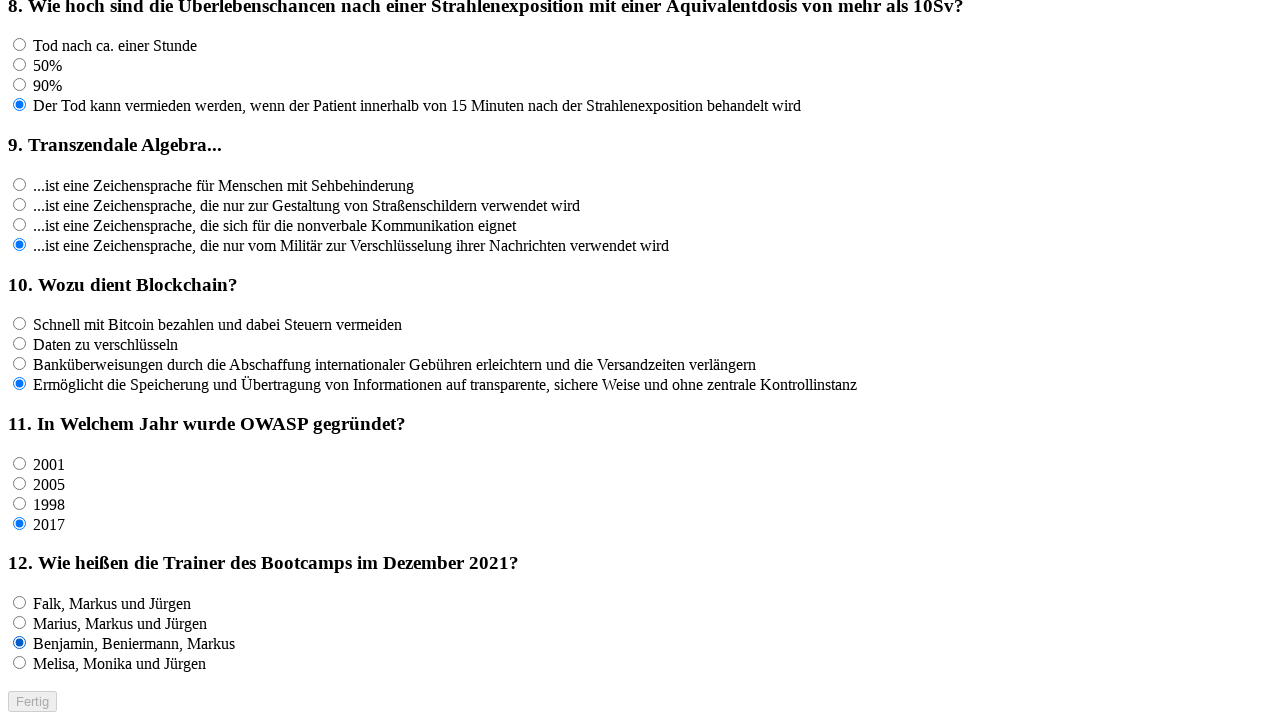

Waited 200ms after clicking answer for question 12
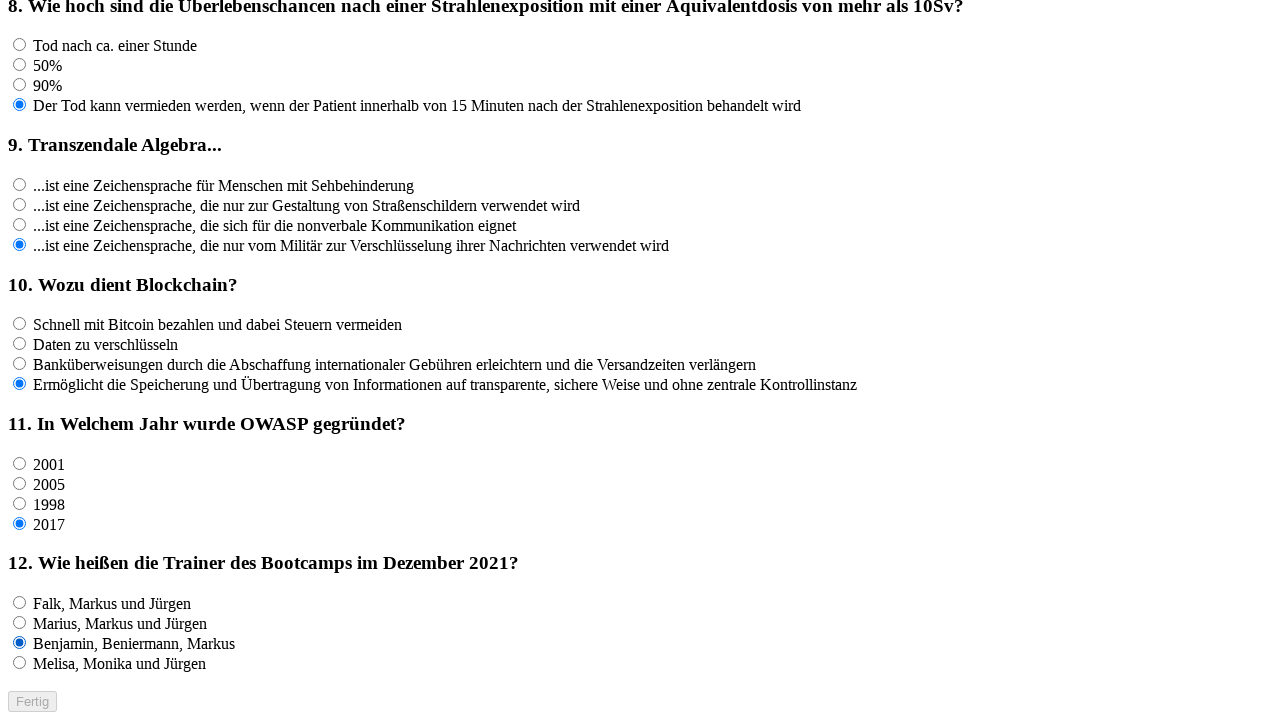

Clicked answer option for question 12 at (20, 663) on input[name='rf12'] >> nth=3
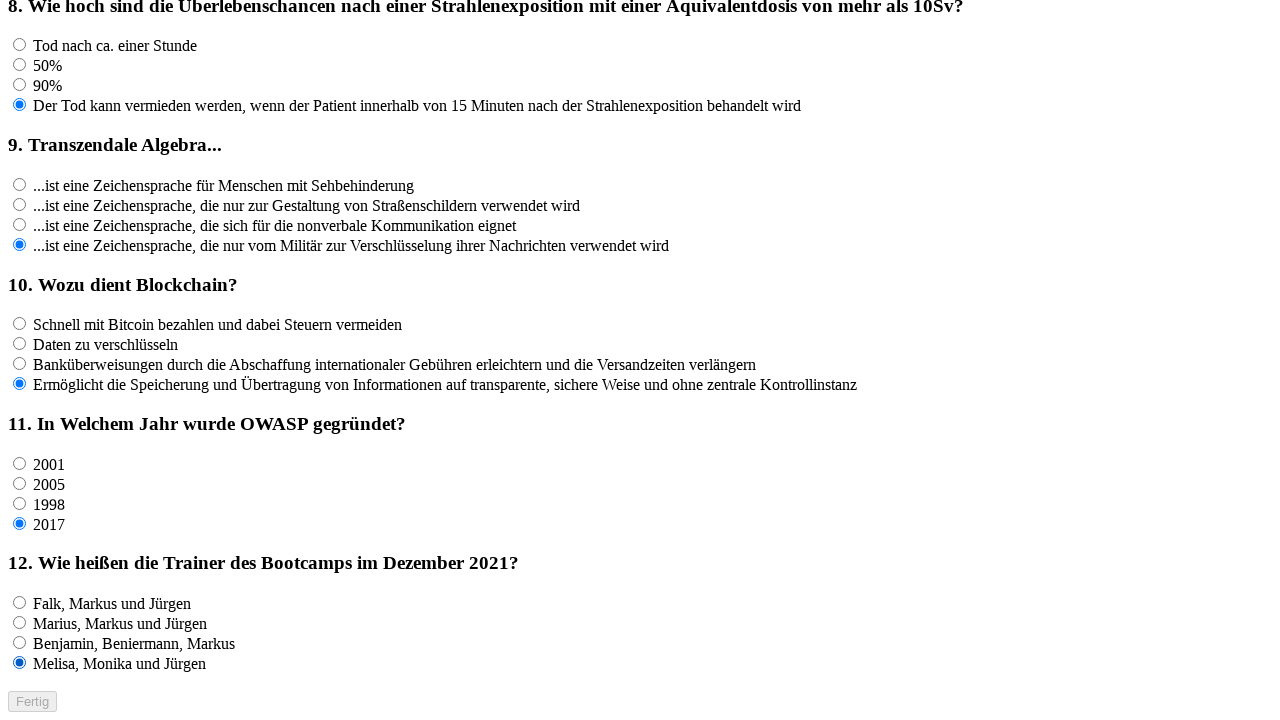

Waited 200ms after clicking answer for question 12
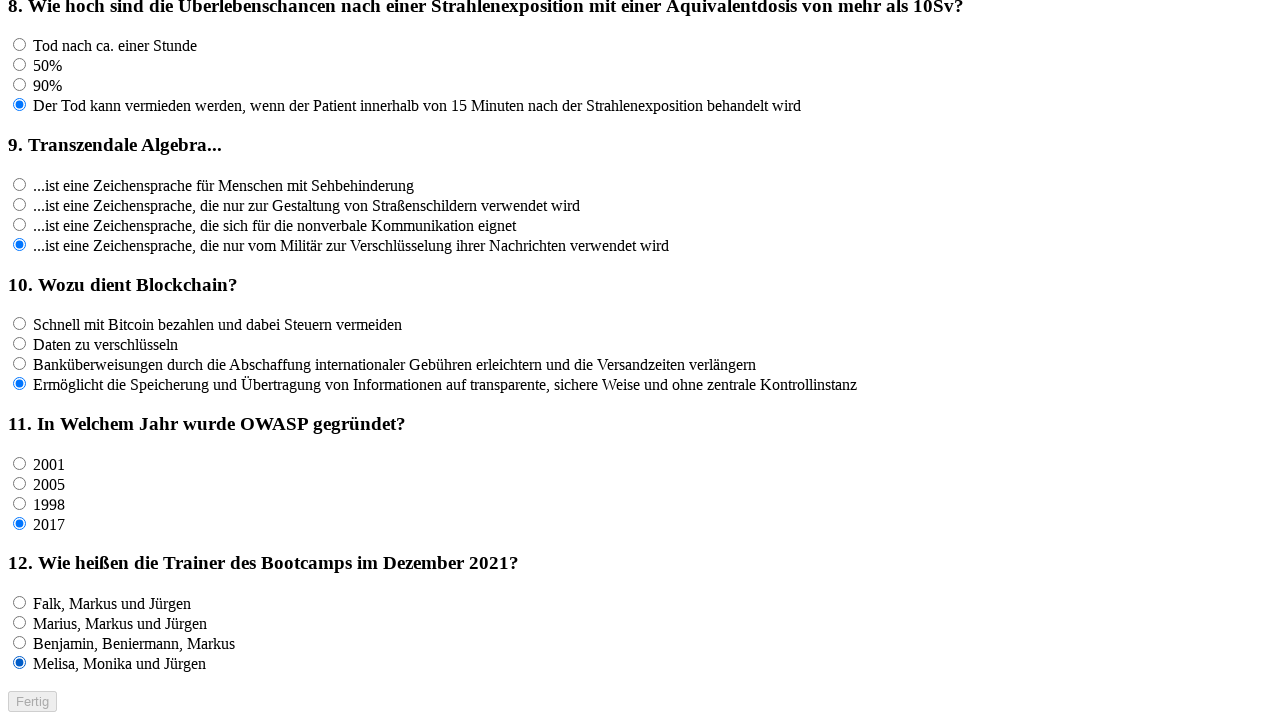

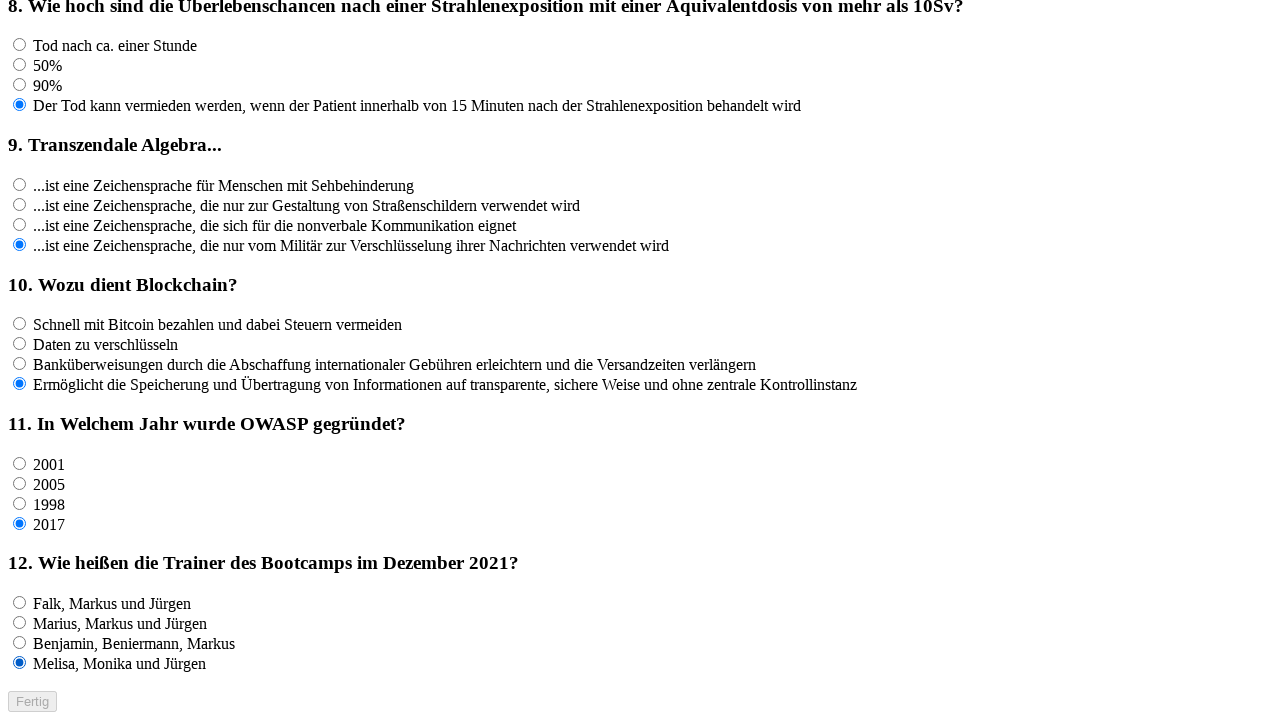